Tests clicking through all answer options for each question in the quiz by iterating through radio buttons

Starting URL: https://draffelberg.github.io/QuizMaster/

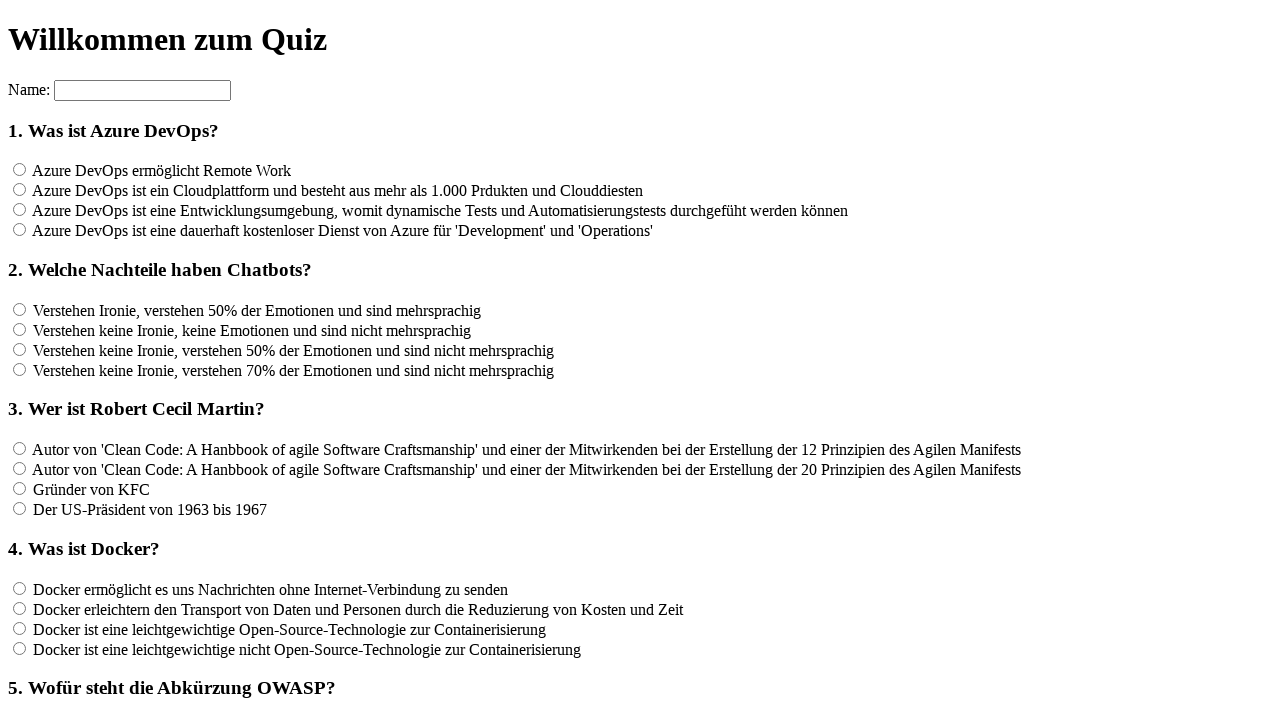

Counted total number of questions on quiz
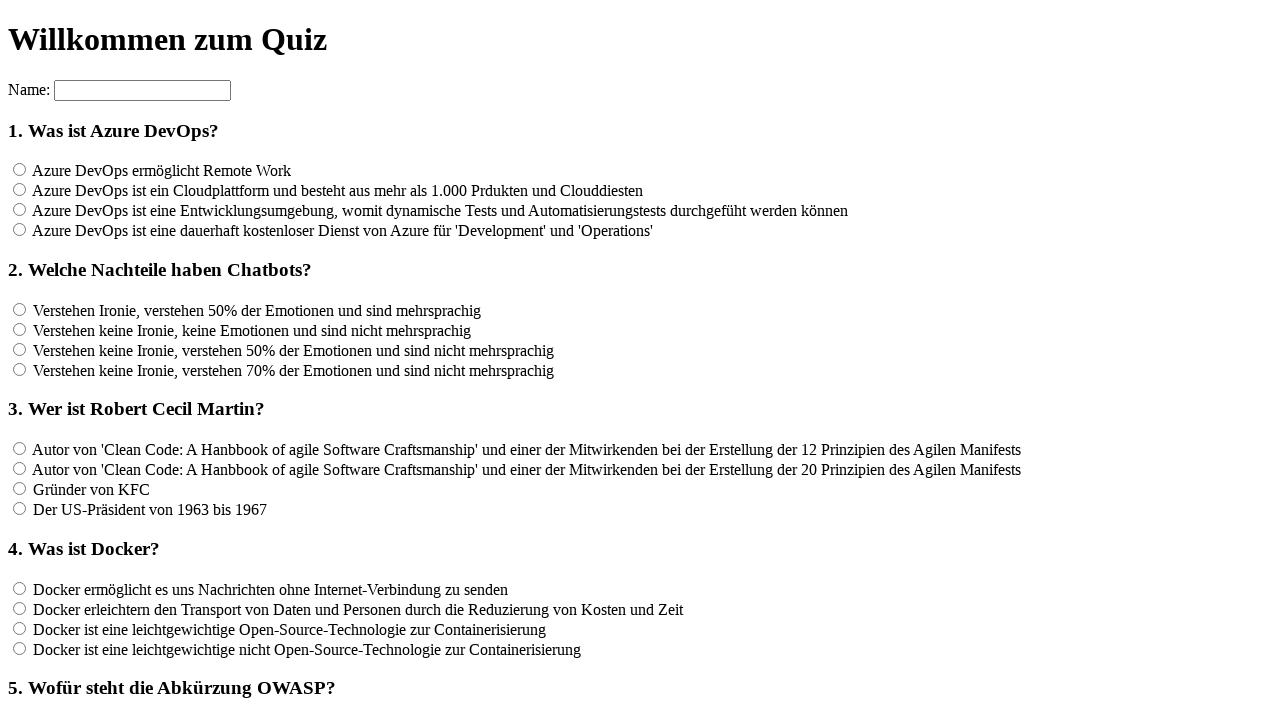

Located all answer options for question 1
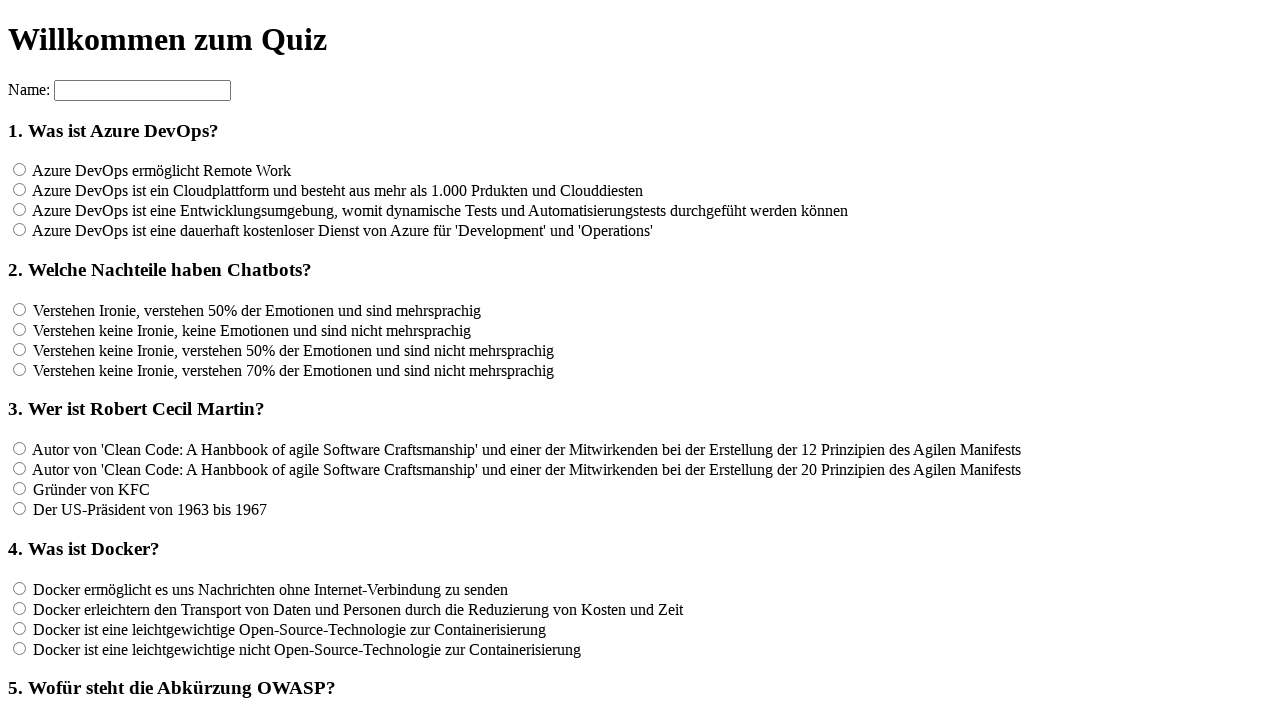

Clicked answer option 1 for question 1 at (20, 170) on input[name='rf1'] >> nth=0
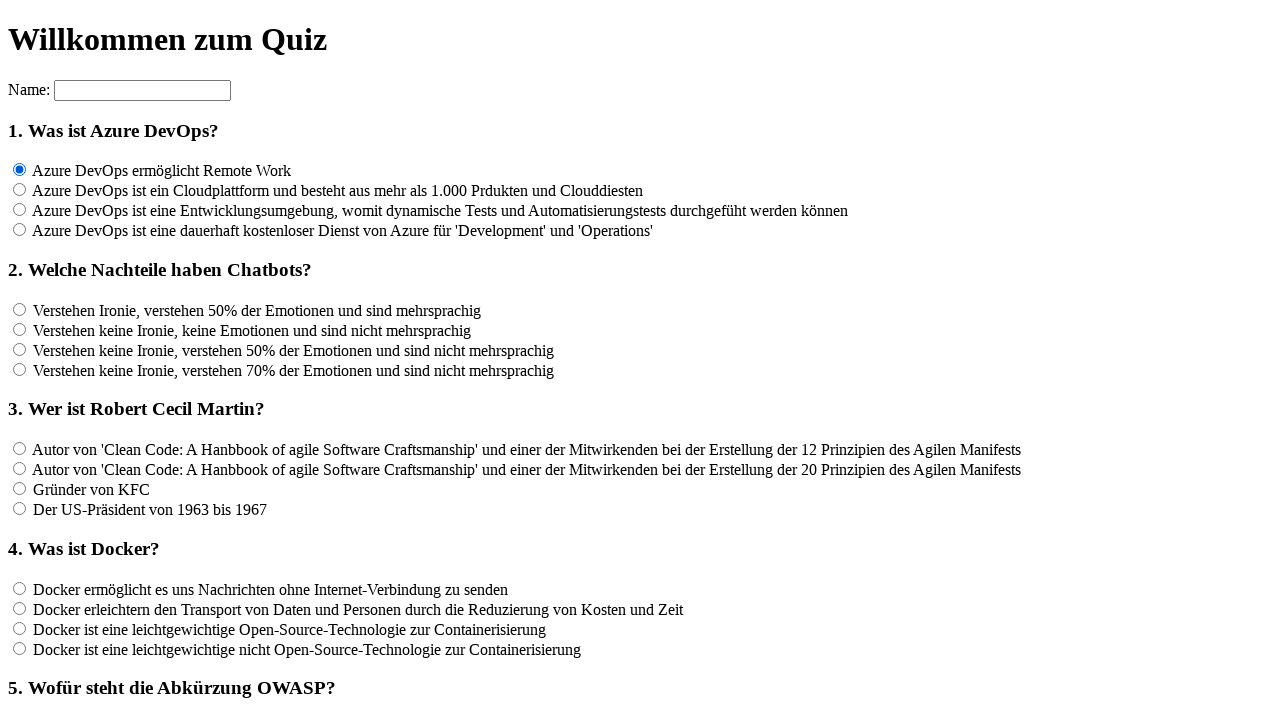

Waited 100ms after clicking answer option 1 for question 1
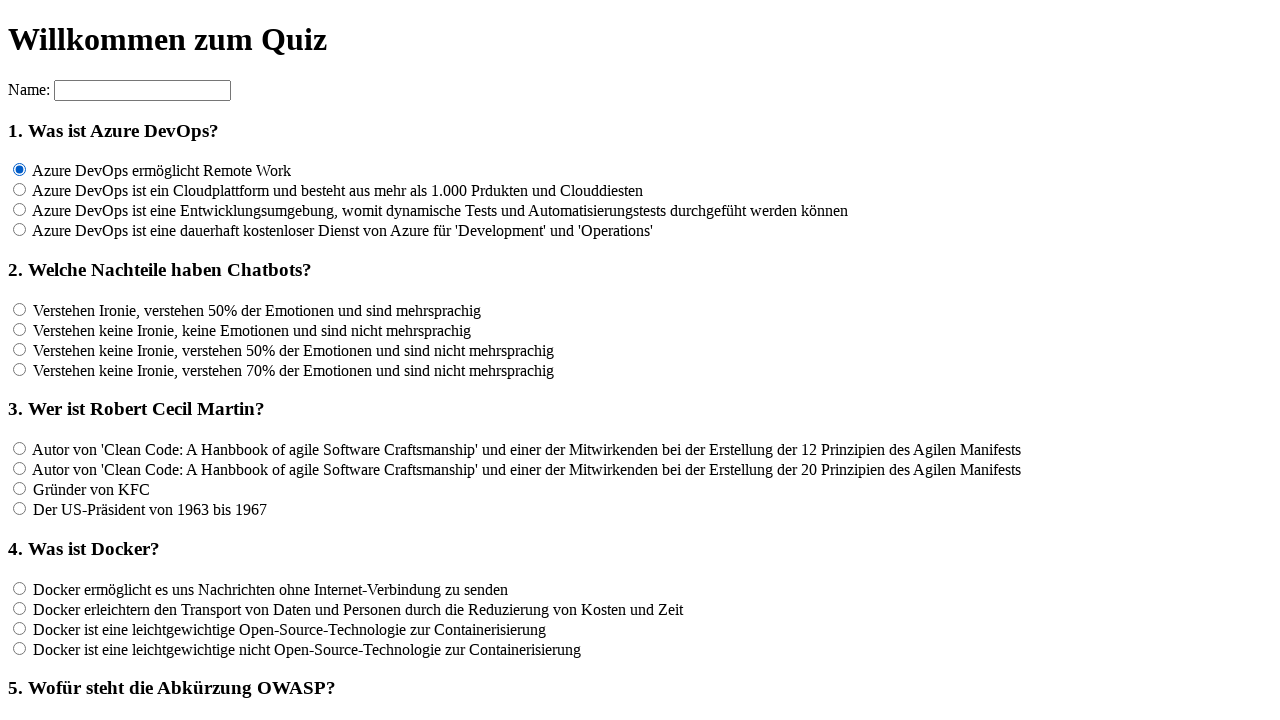

Clicked answer option 2 for question 1 at (20, 190) on input[name='rf1'] >> nth=1
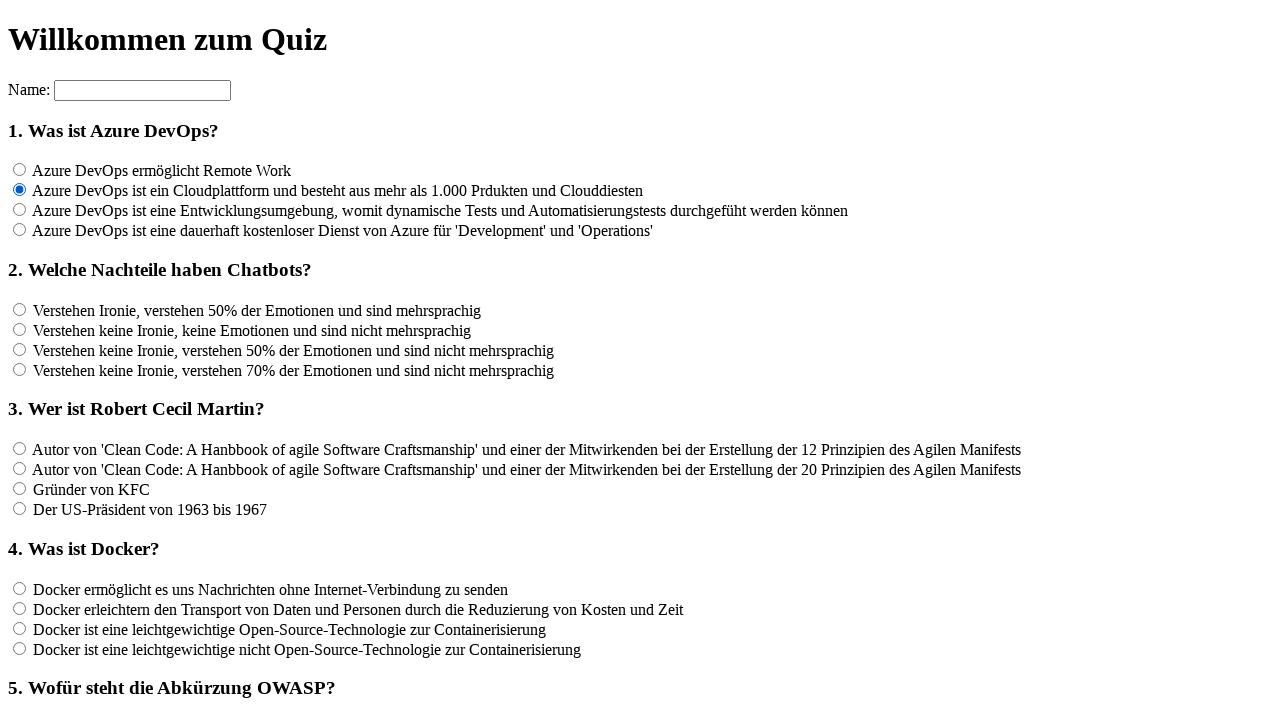

Waited 100ms after clicking answer option 2 for question 1
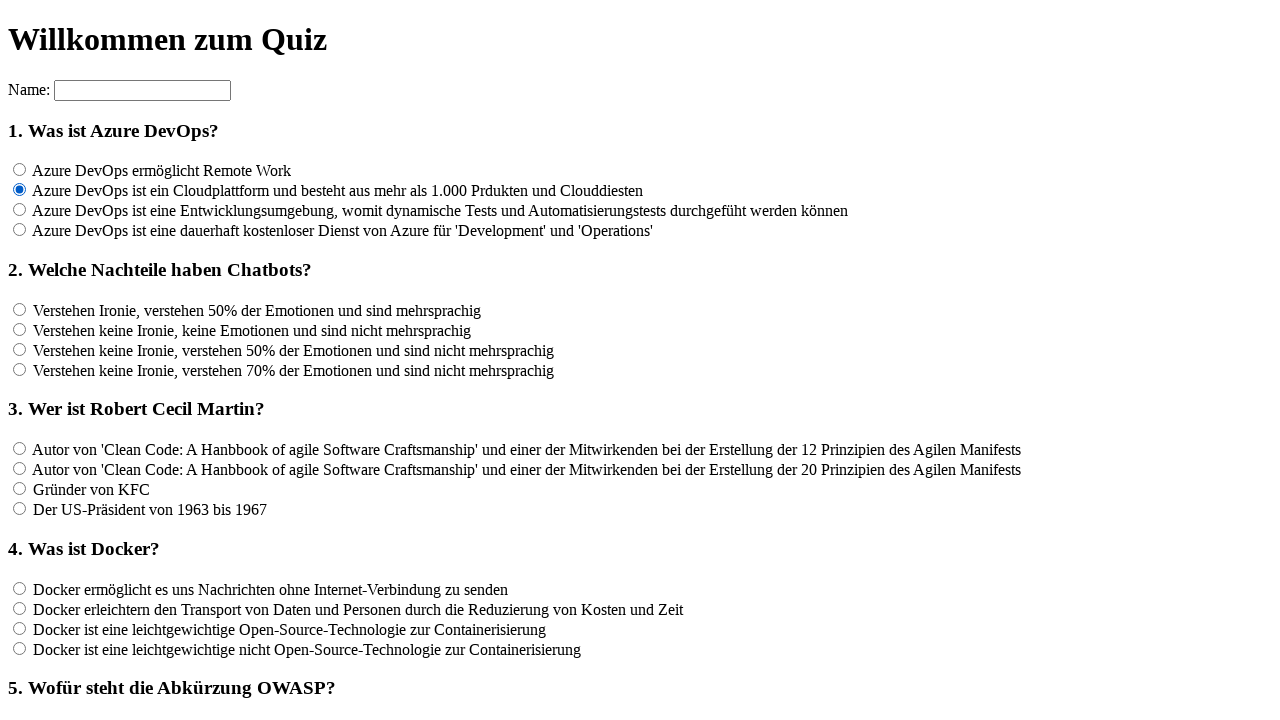

Clicked answer option 3 for question 1 at (20, 210) on input[name='rf1'] >> nth=2
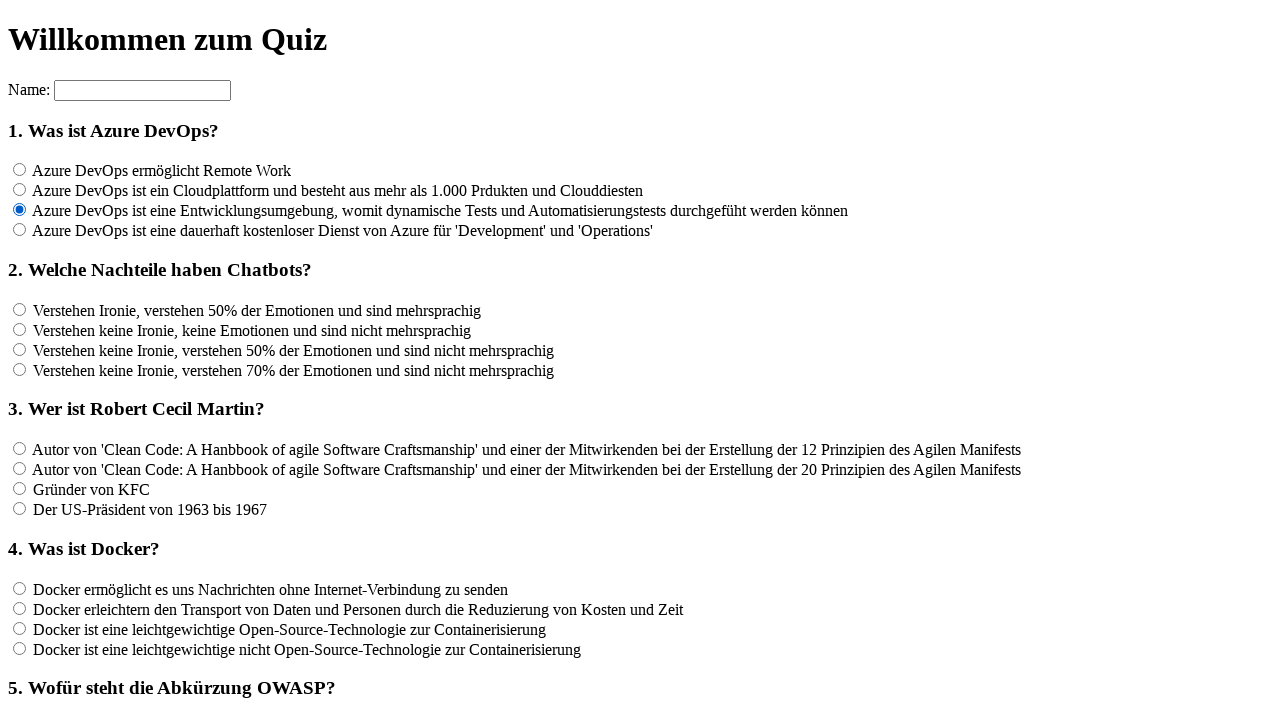

Waited 100ms after clicking answer option 3 for question 1
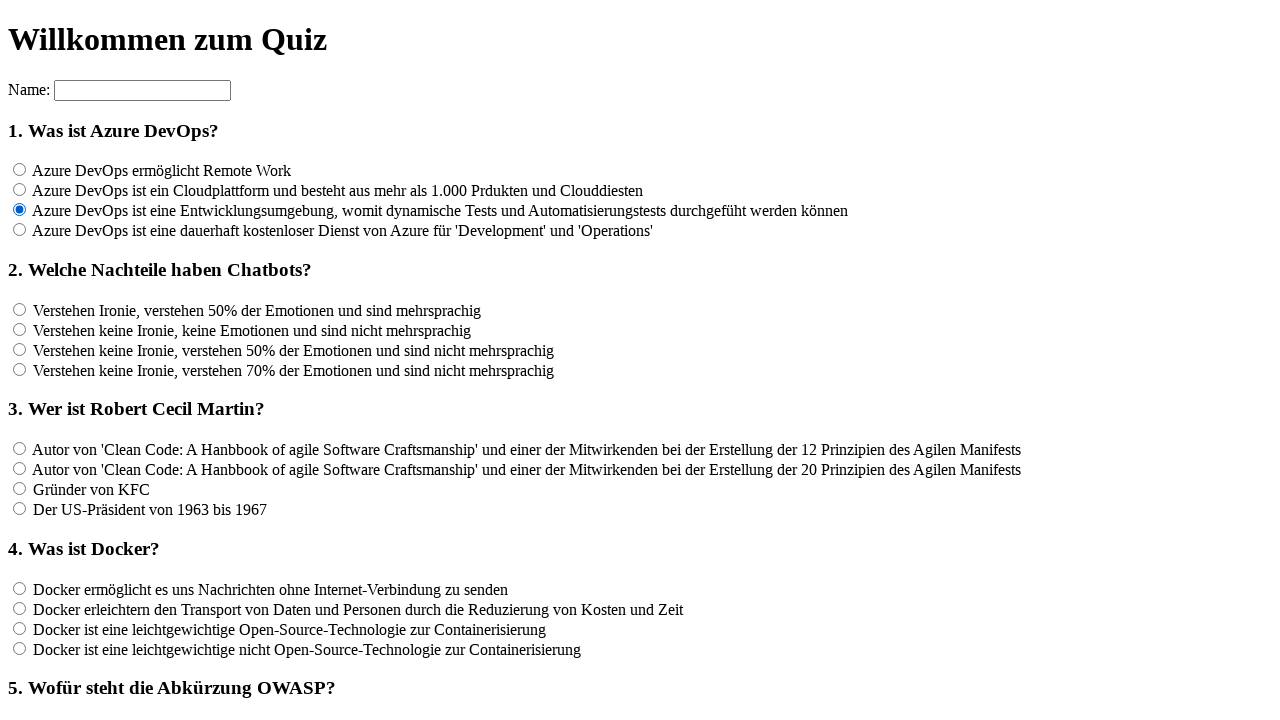

Clicked answer option 4 for question 1 at (20, 230) on input[name='rf1'] >> nth=3
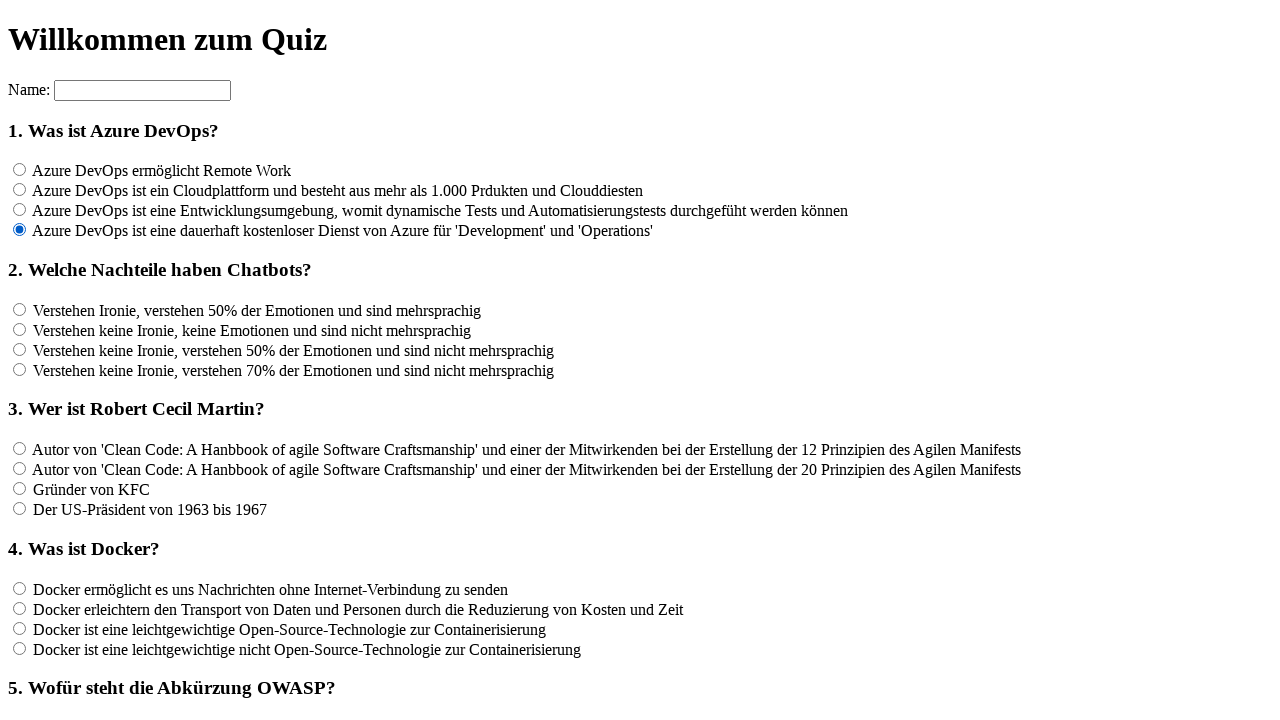

Waited 100ms after clicking answer option 4 for question 1
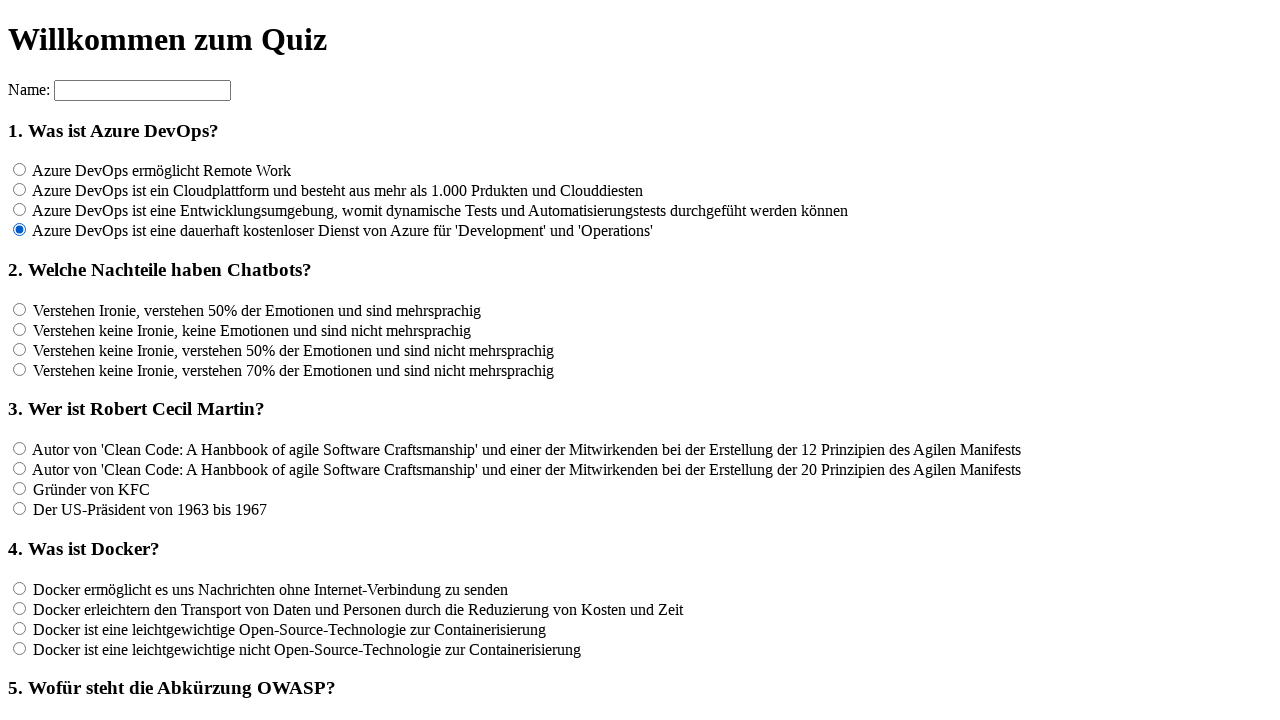

Located all answer options for question 2
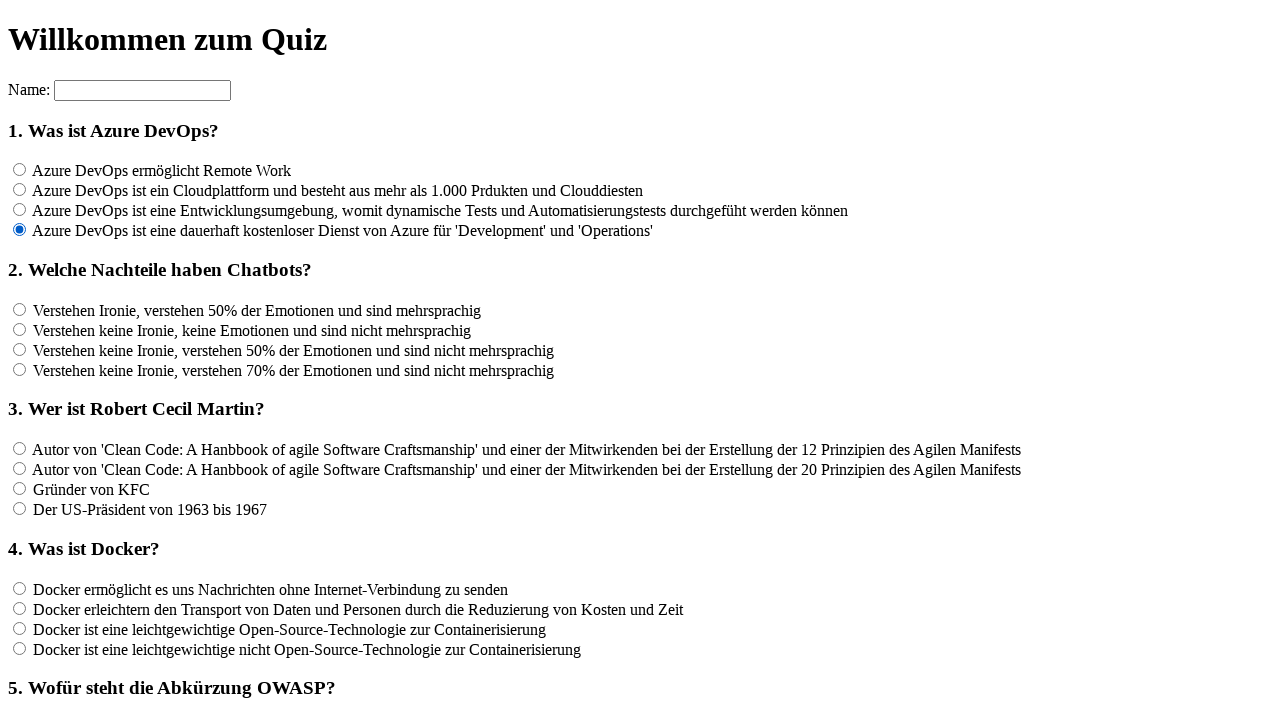

Clicked answer option 1 for question 2 at (20, 309) on input[name='rf2'] >> nth=0
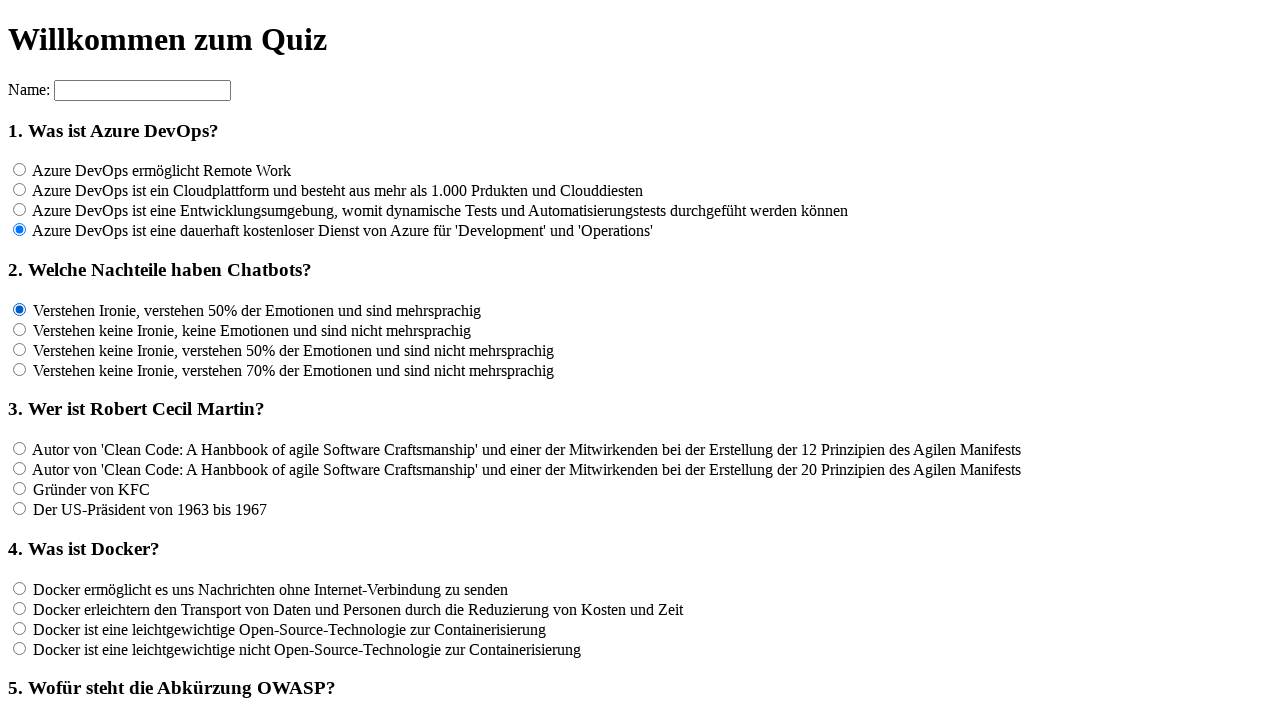

Waited 100ms after clicking answer option 1 for question 2
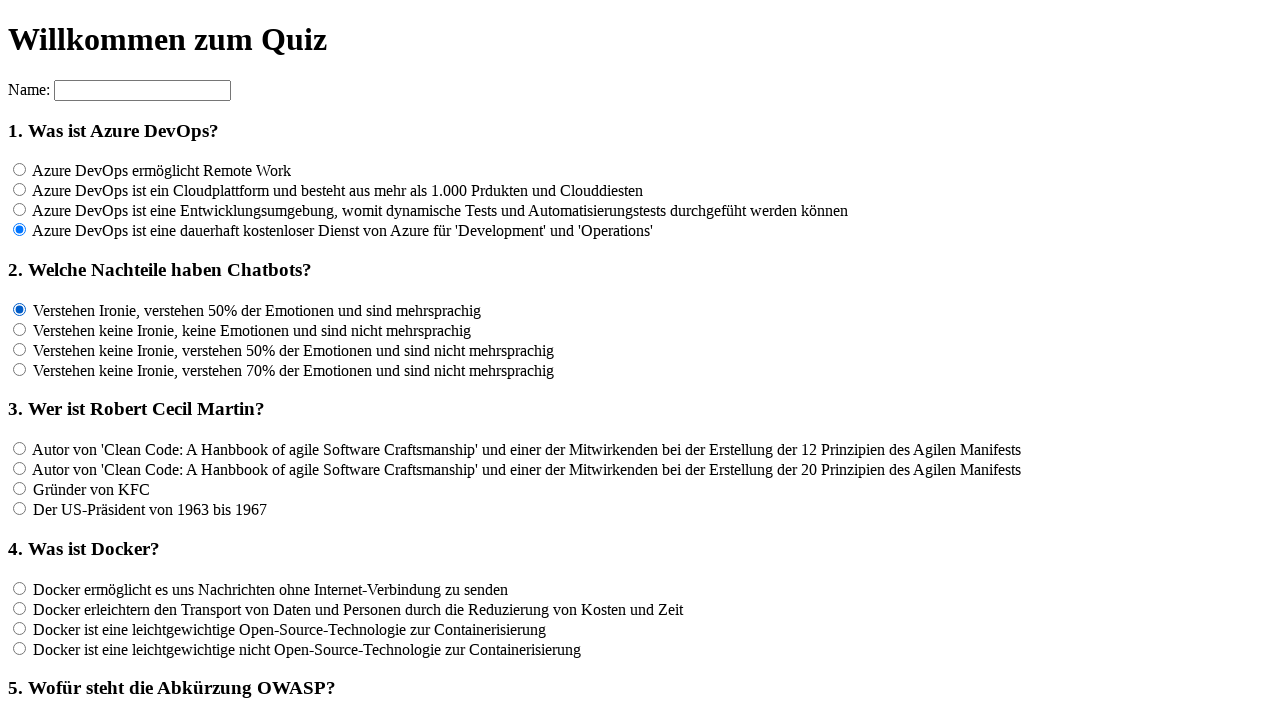

Clicked answer option 2 for question 2 at (20, 329) on input[name='rf2'] >> nth=1
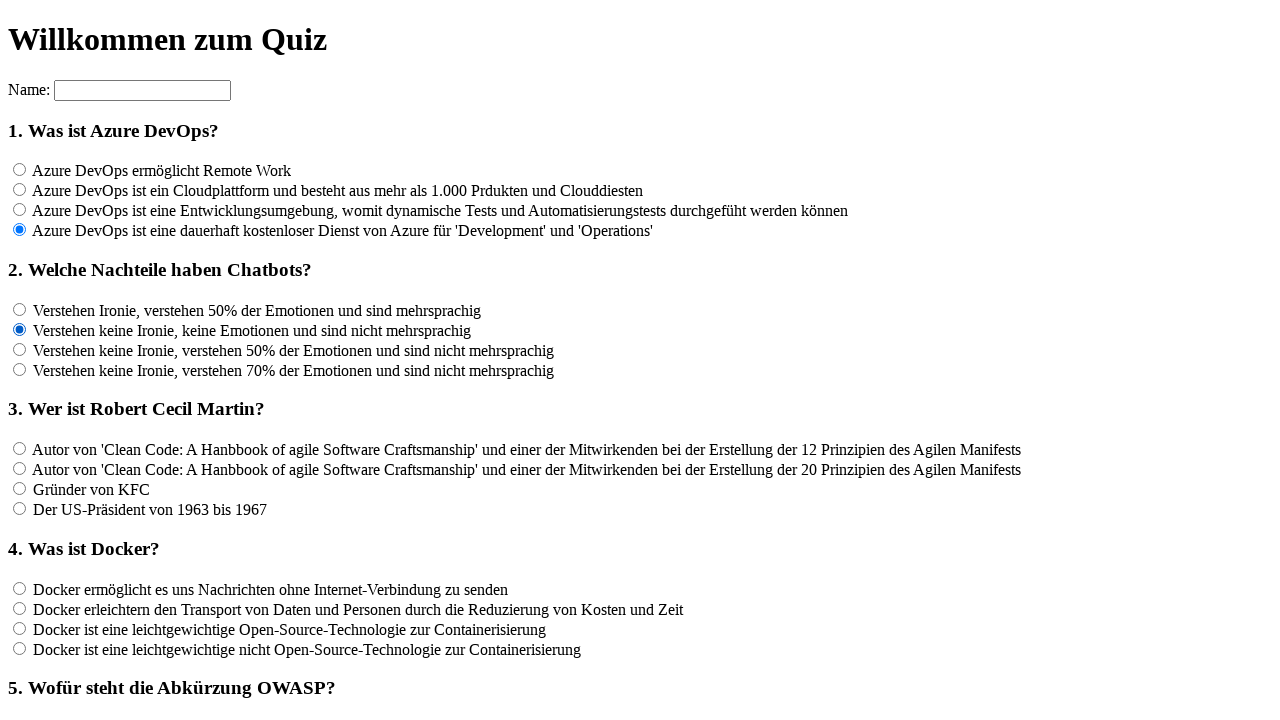

Waited 100ms after clicking answer option 2 for question 2
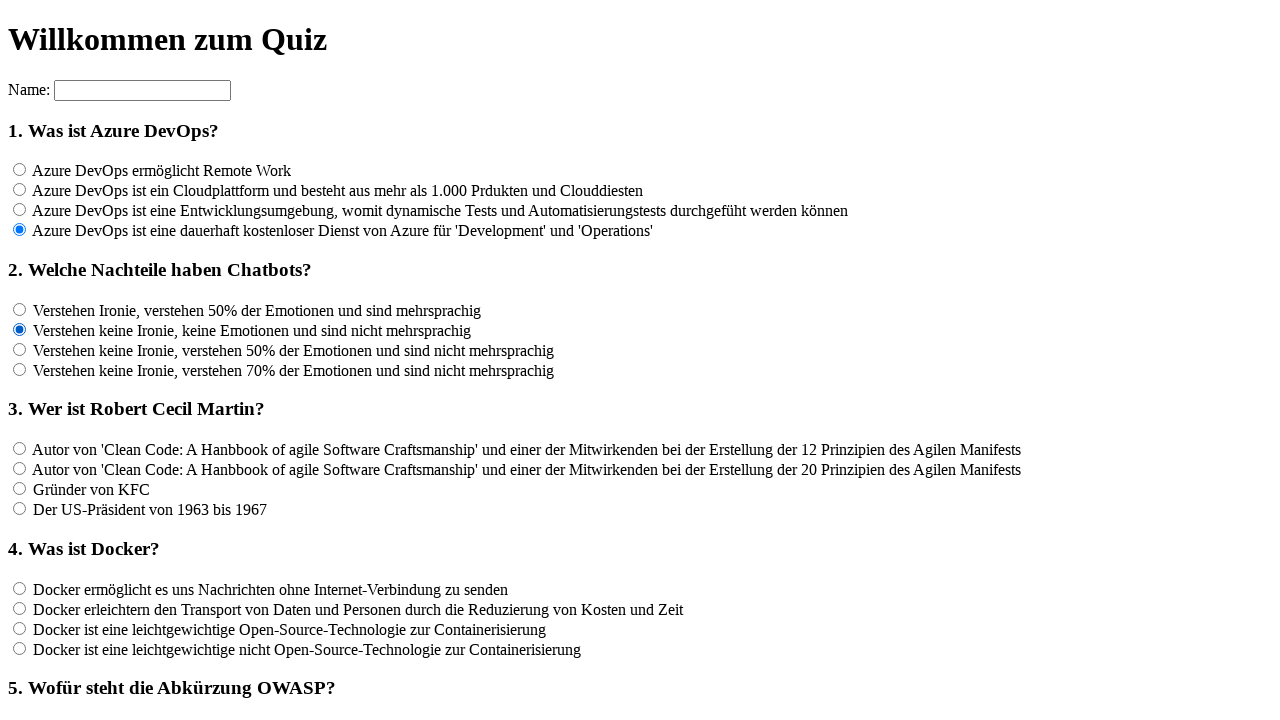

Clicked answer option 3 for question 2 at (20, 349) on input[name='rf2'] >> nth=2
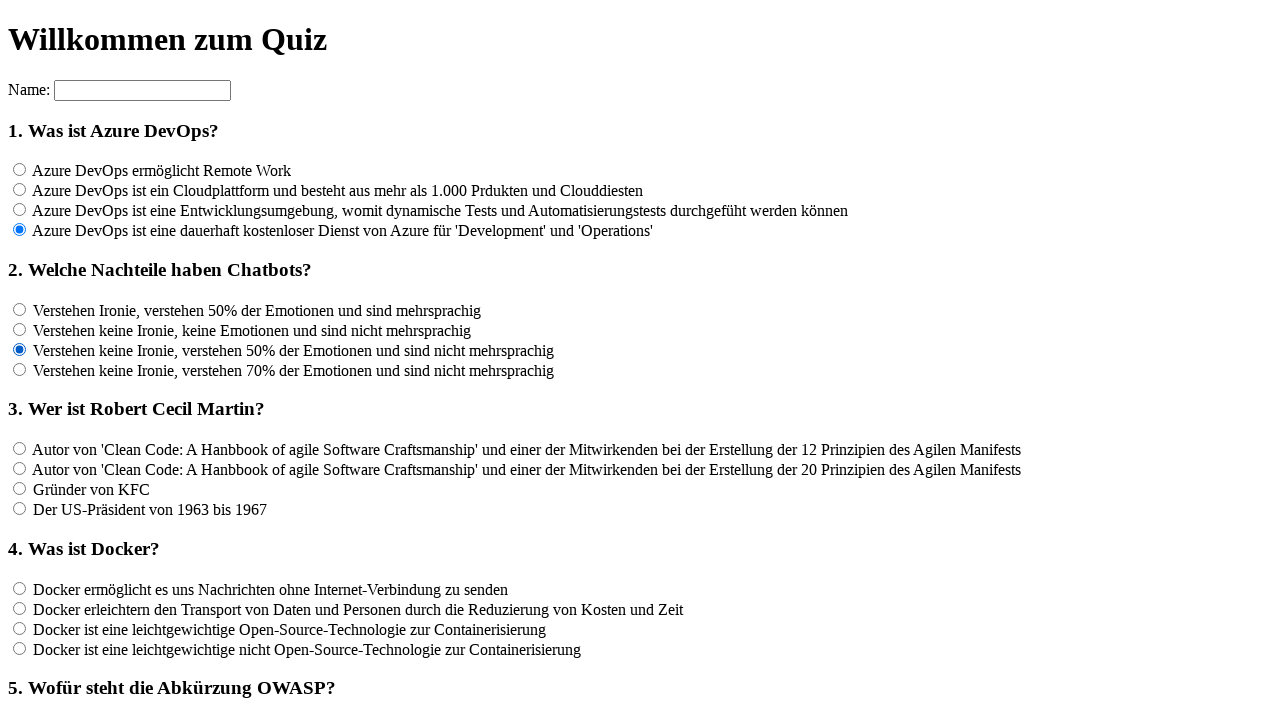

Waited 100ms after clicking answer option 3 for question 2
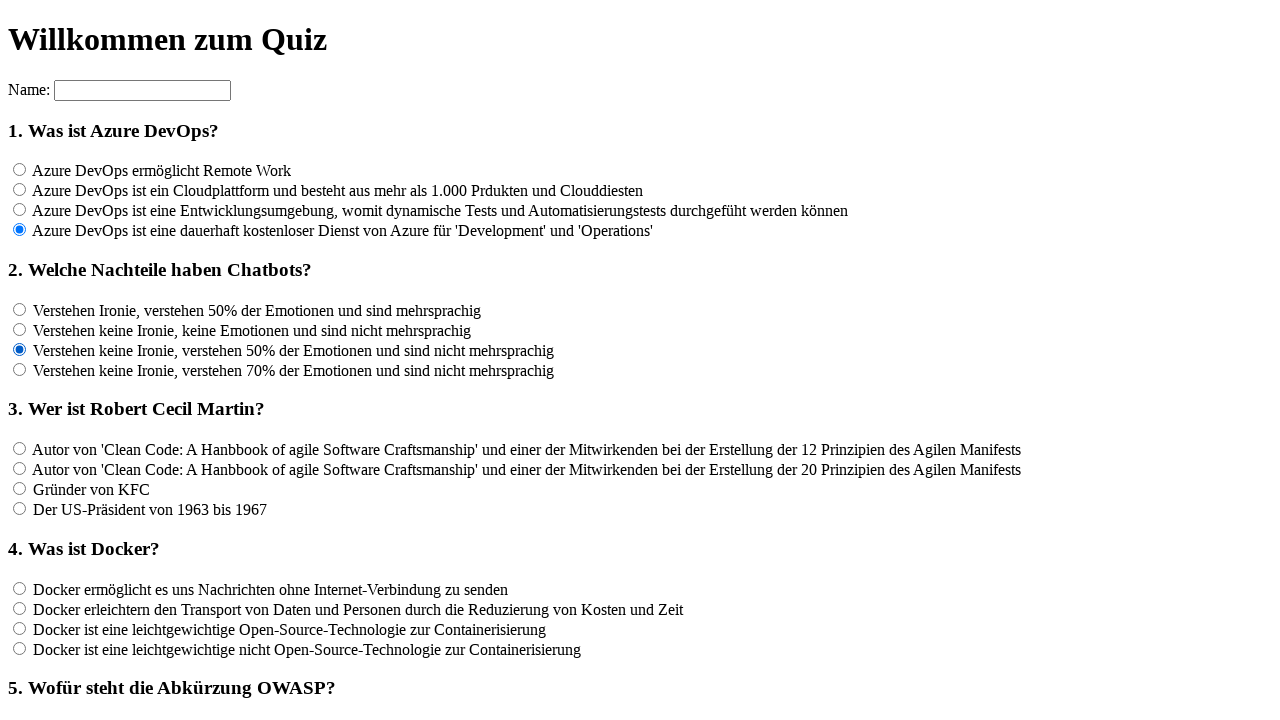

Clicked answer option 4 for question 2 at (20, 369) on input[name='rf2'] >> nth=3
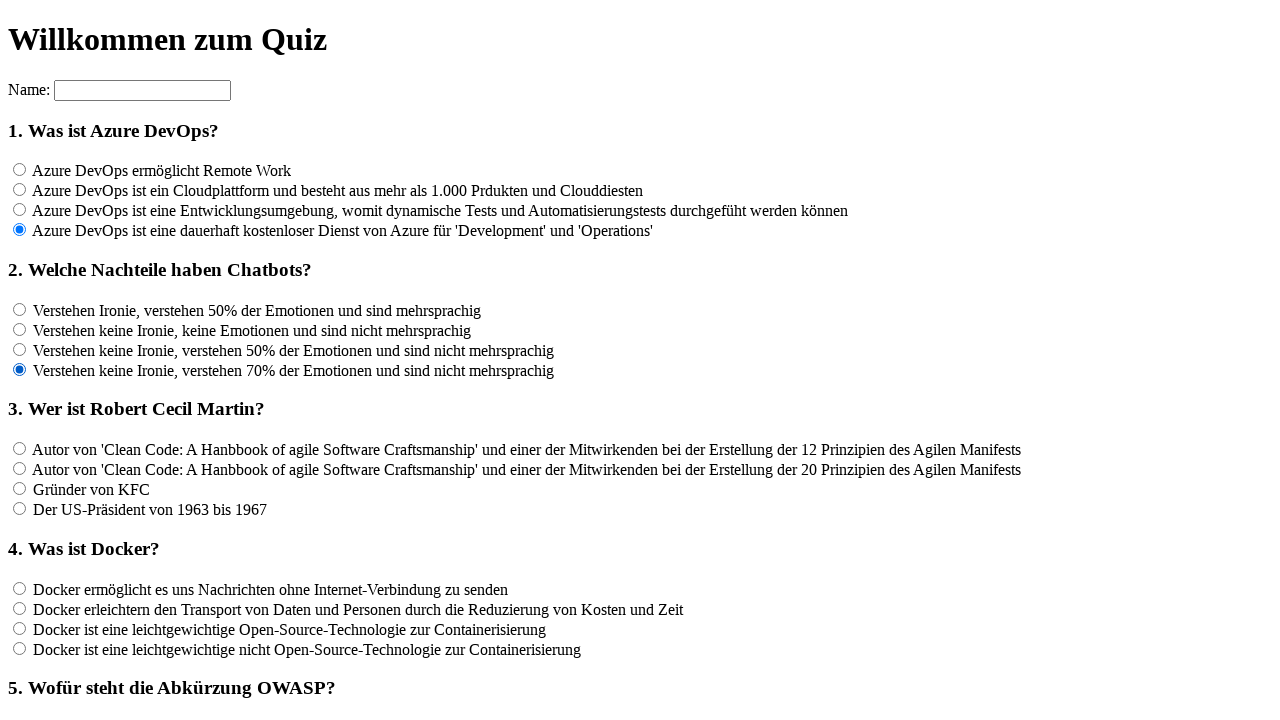

Waited 100ms after clicking answer option 4 for question 2
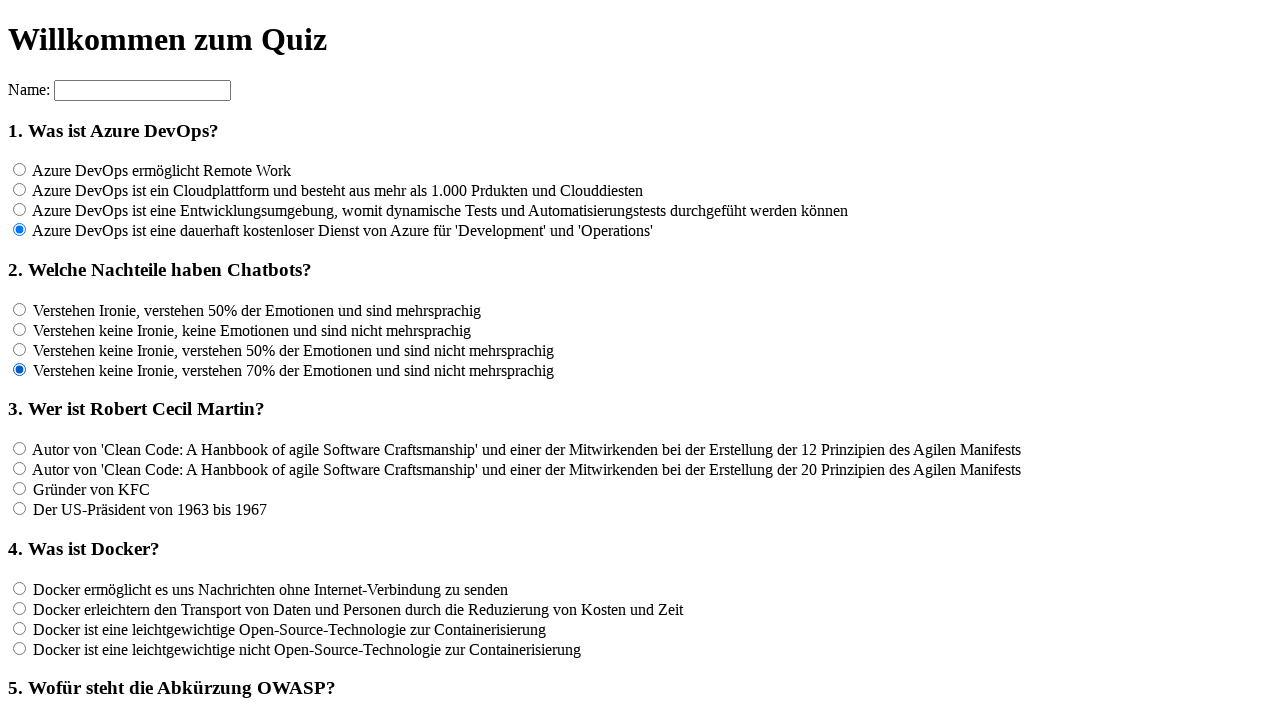

Located all answer options for question 3
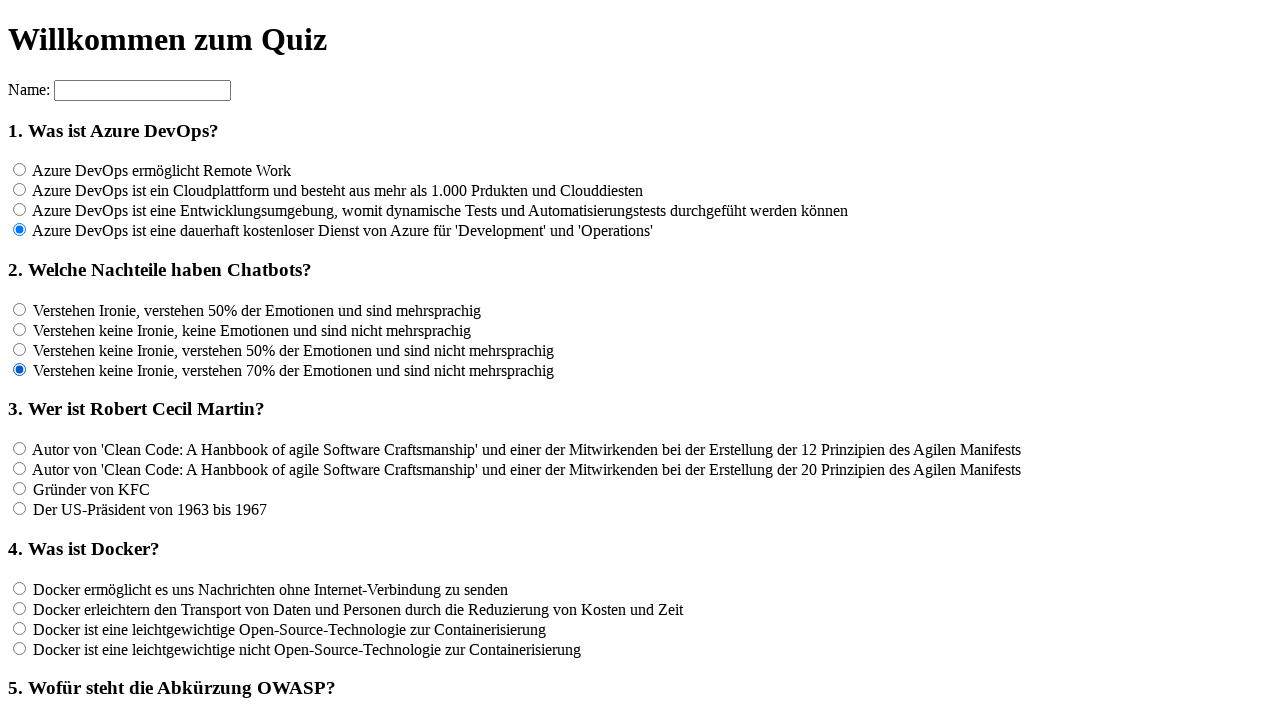

Clicked answer option 1 for question 3 at (20, 449) on input[name='rf3'] >> nth=0
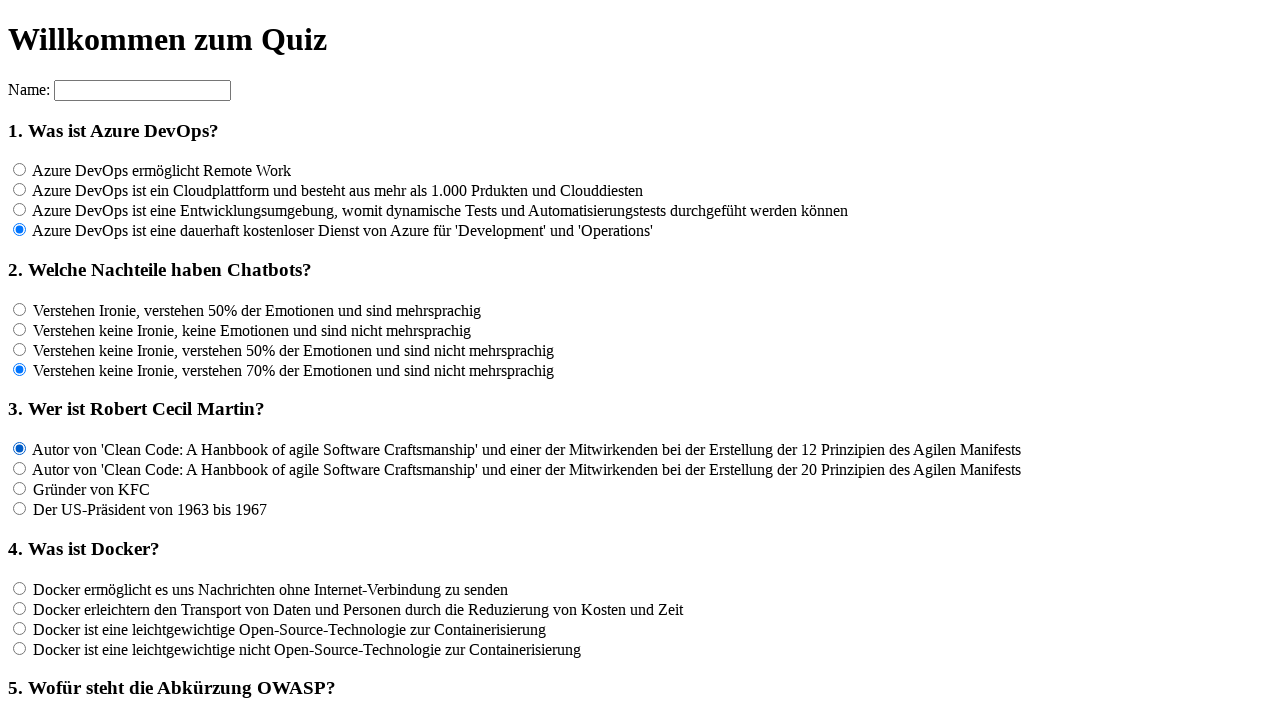

Waited 100ms after clicking answer option 1 for question 3
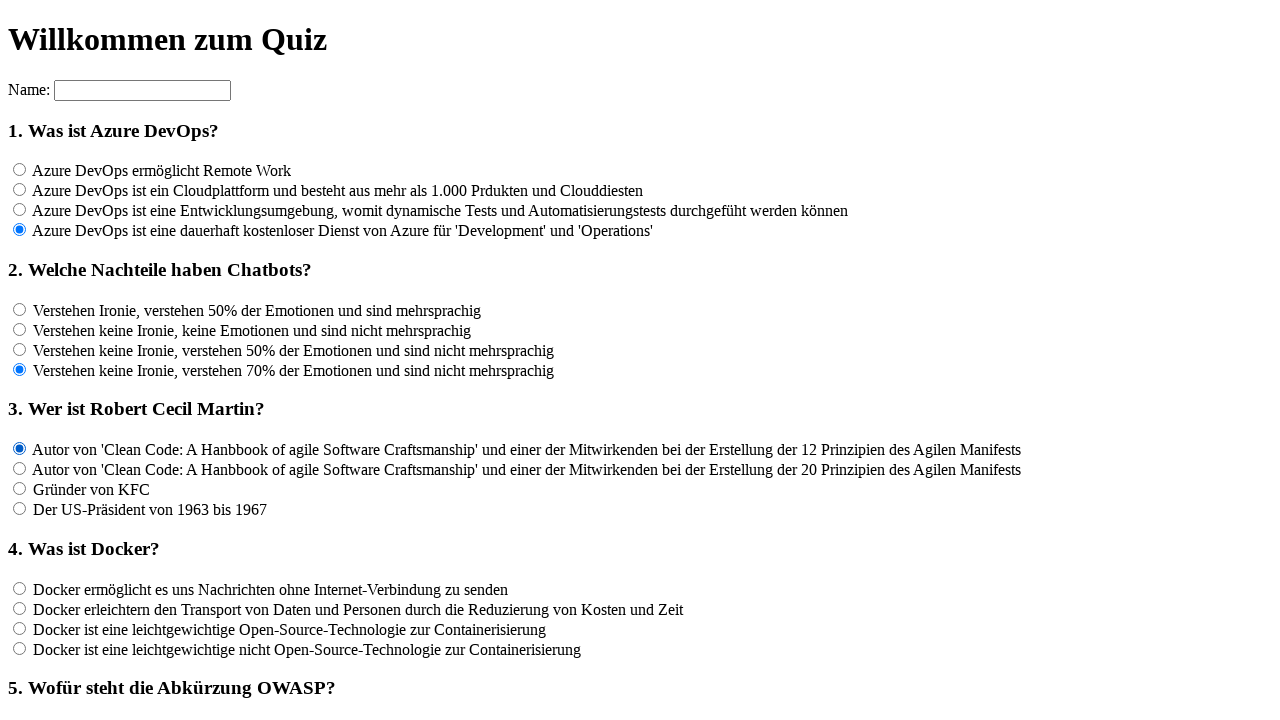

Clicked answer option 2 for question 3 at (20, 469) on input[name='rf3'] >> nth=1
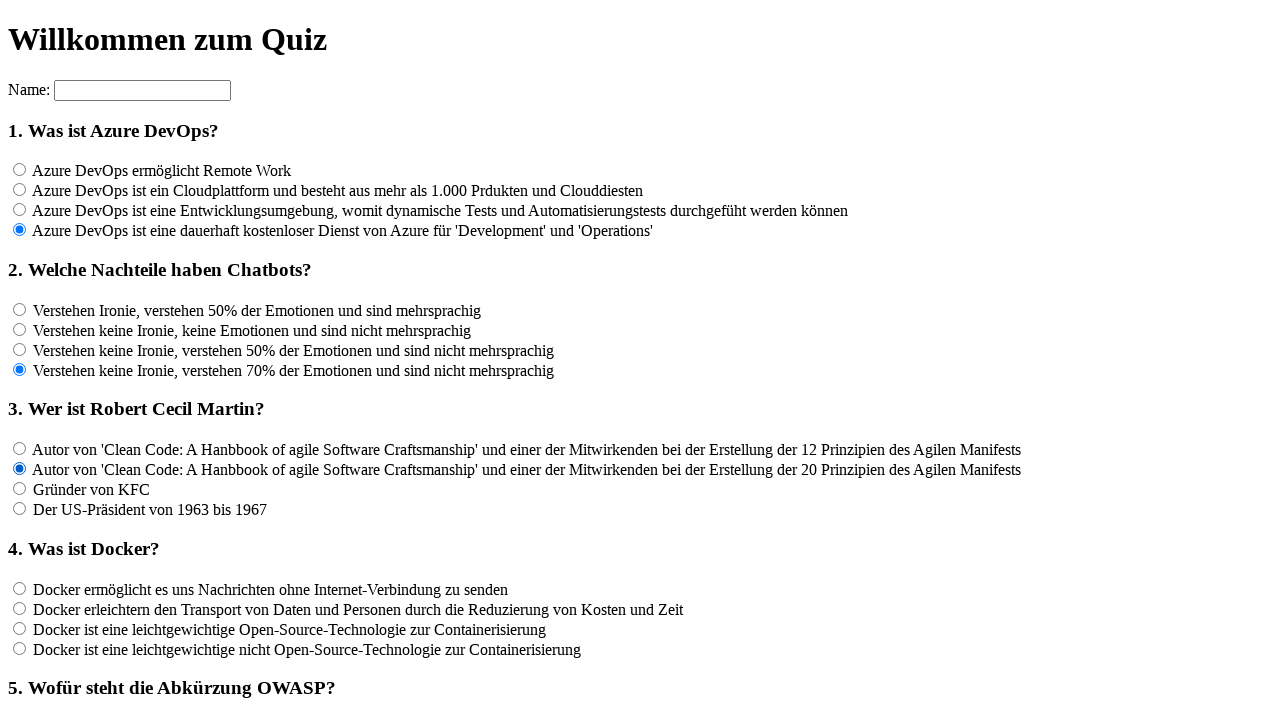

Waited 100ms after clicking answer option 2 for question 3
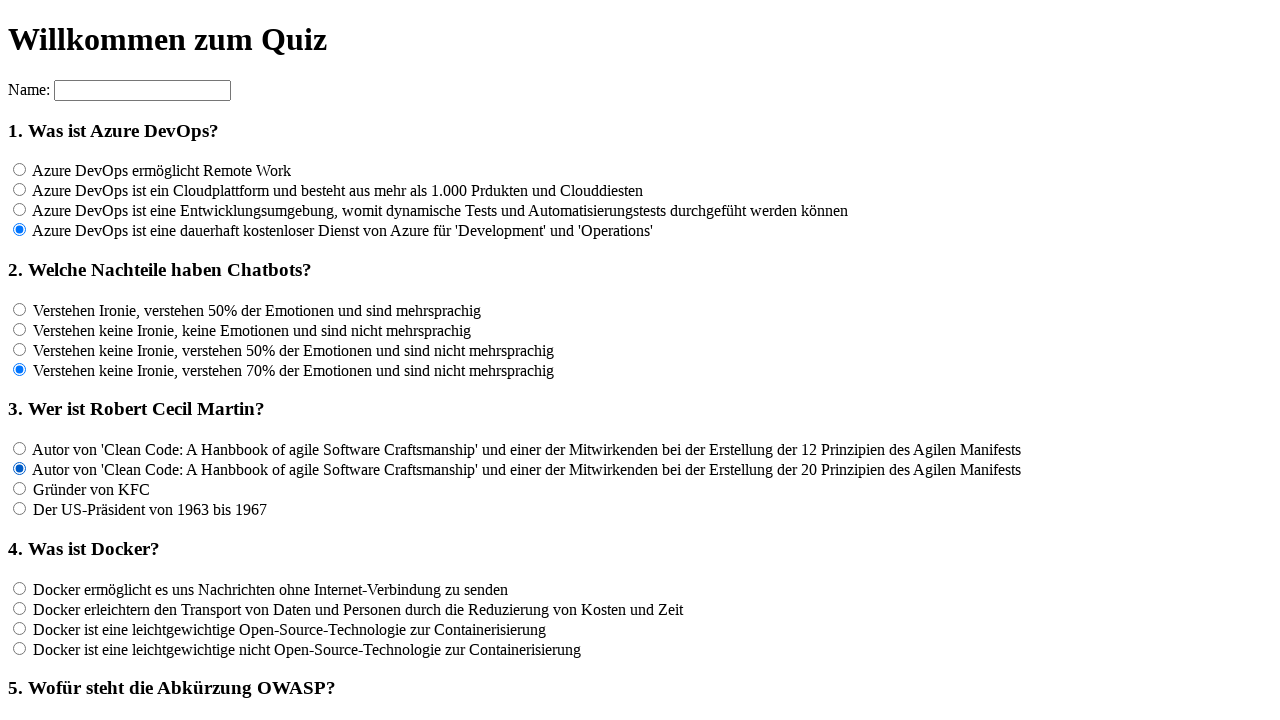

Clicked answer option 3 for question 3 at (20, 489) on input[name='rf3'] >> nth=2
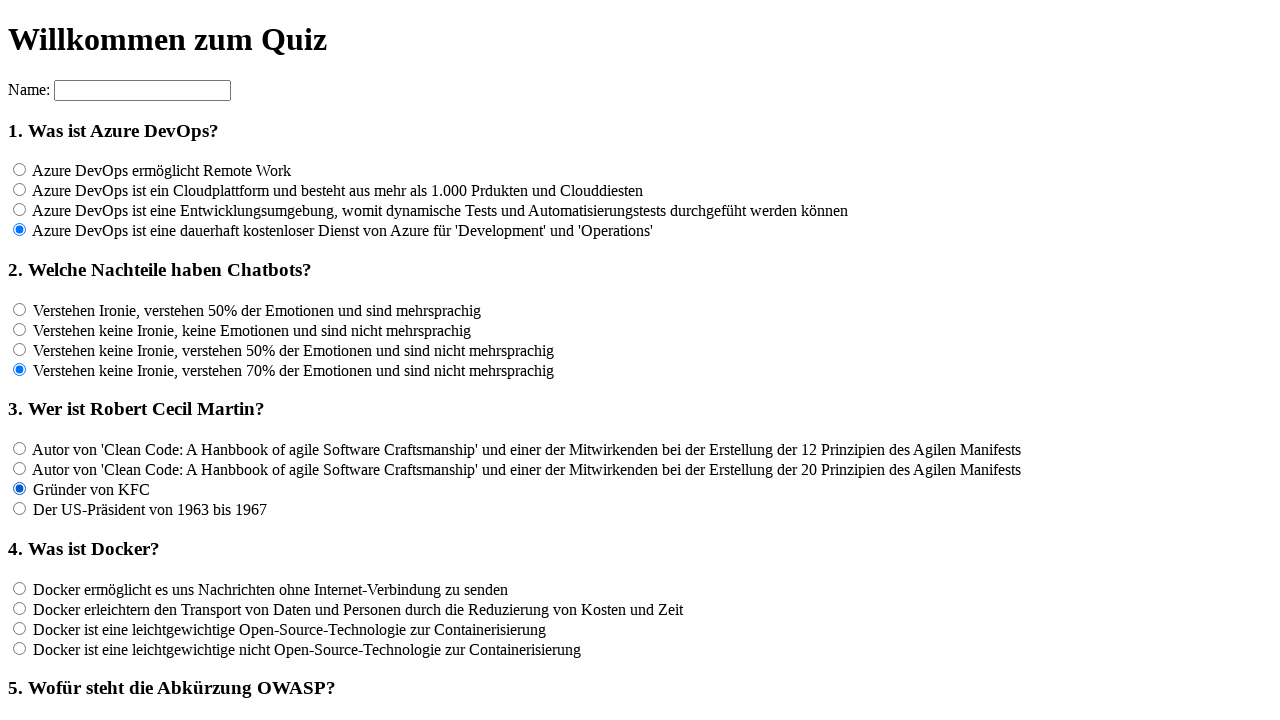

Waited 100ms after clicking answer option 3 for question 3
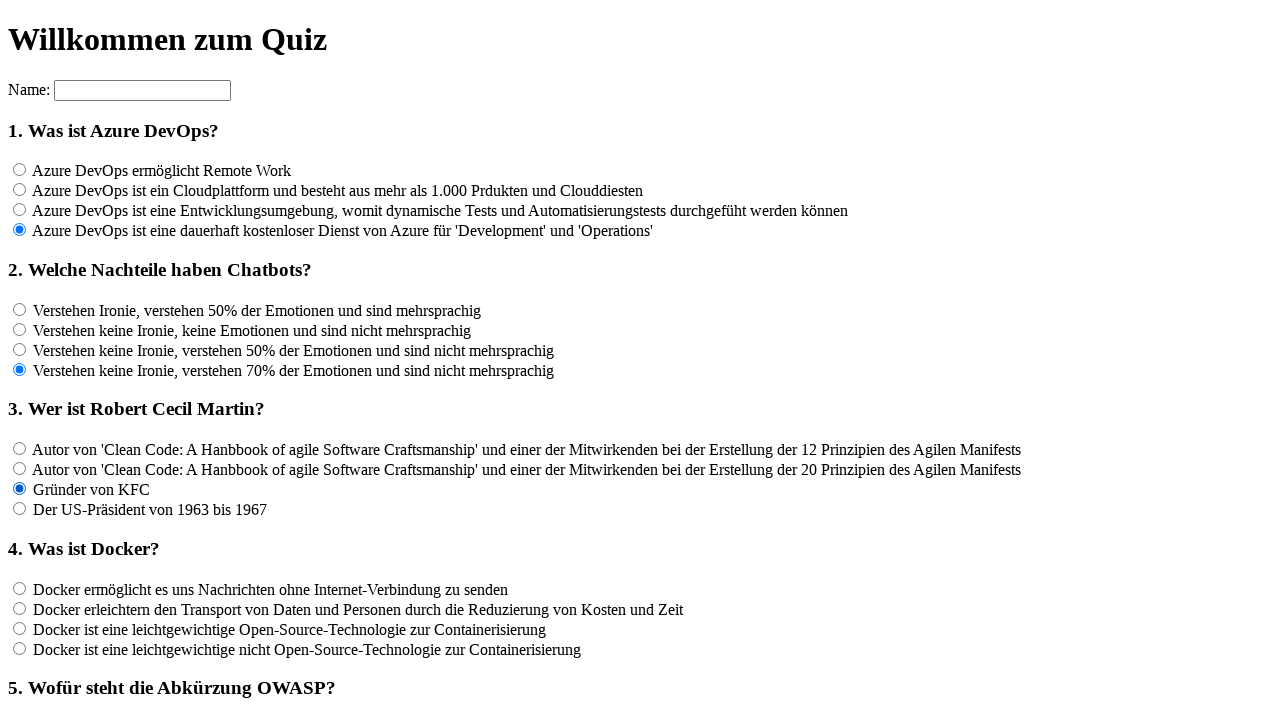

Clicked answer option 4 for question 3 at (20, 509) on input[name='rf3'] >> nth=3
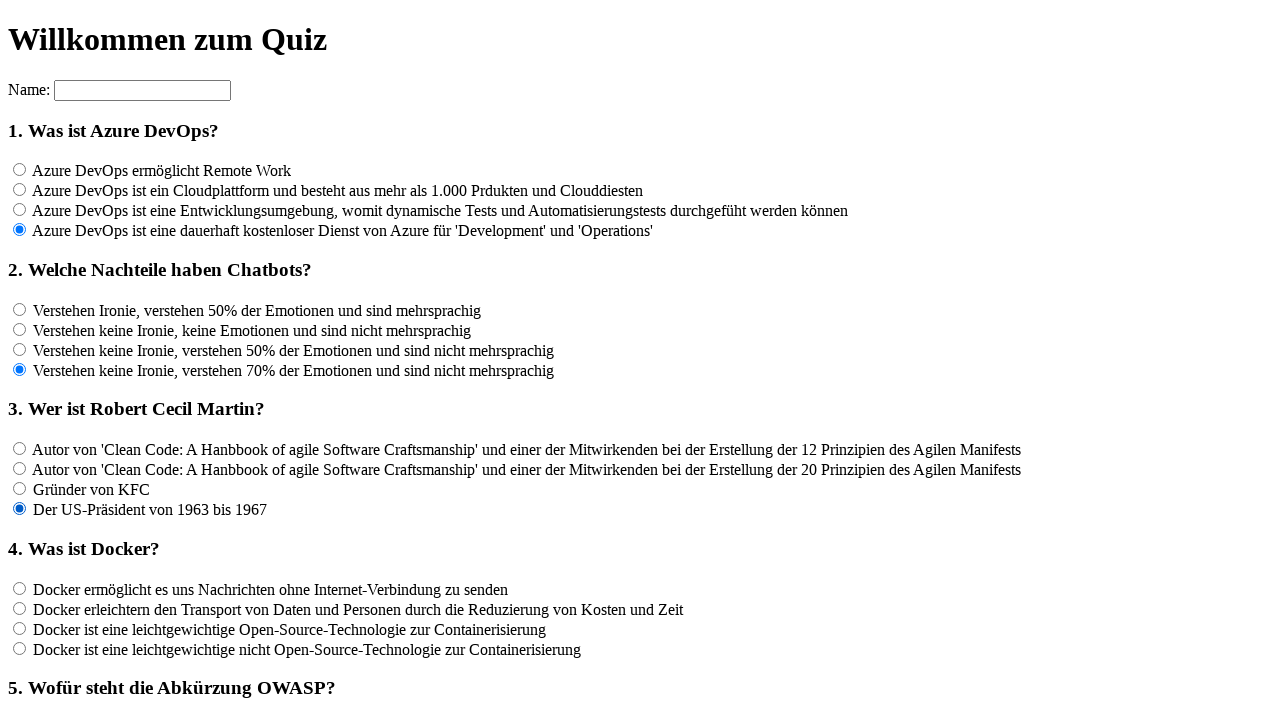

Waited 100ms after clicking answer option 4 for question 3
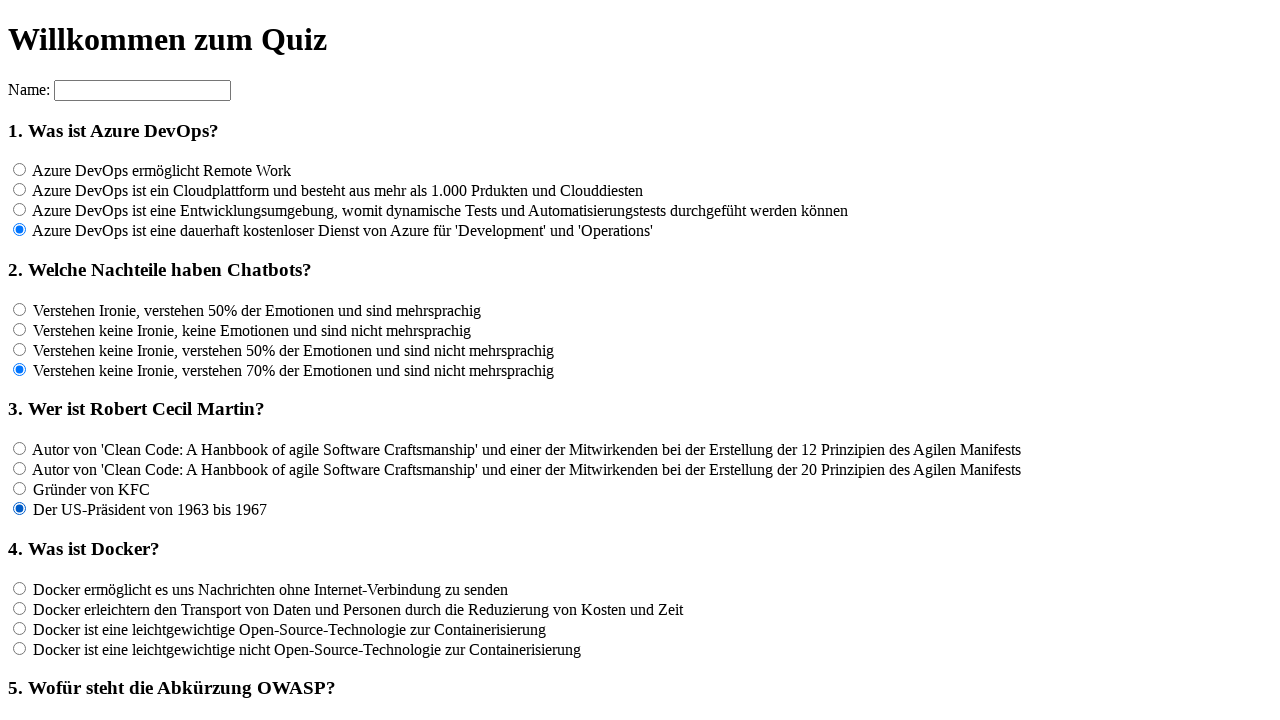

Located all answer options for question 4
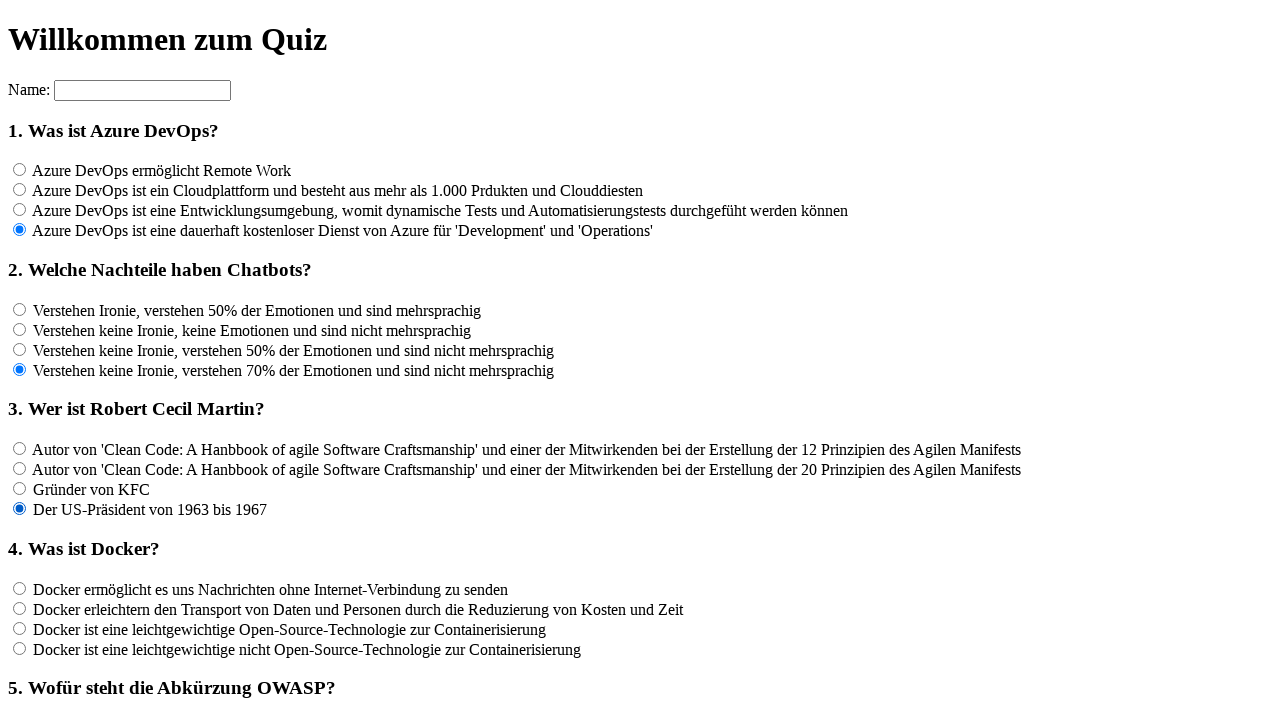

Clicked answer option 1 for question 4 at (20, 588) on input[name='rf4'] >> nth=0
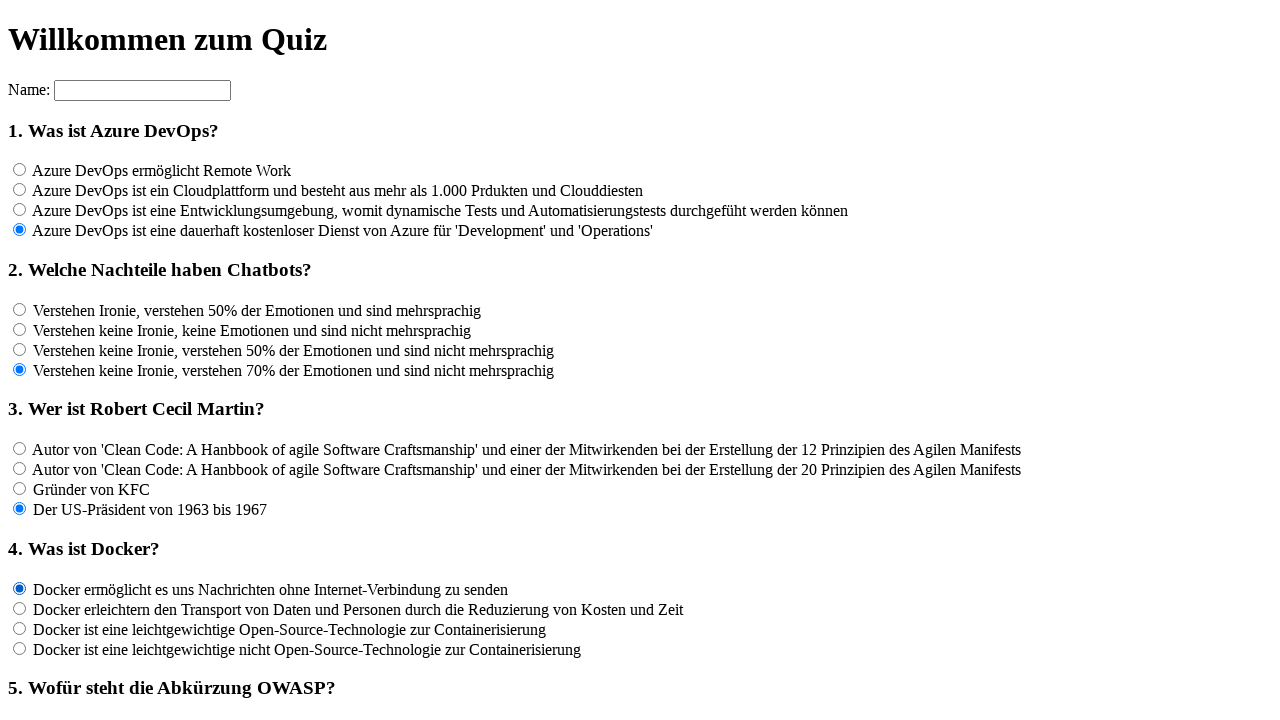

Waited 100ms after clicking answer option 1 for question 4
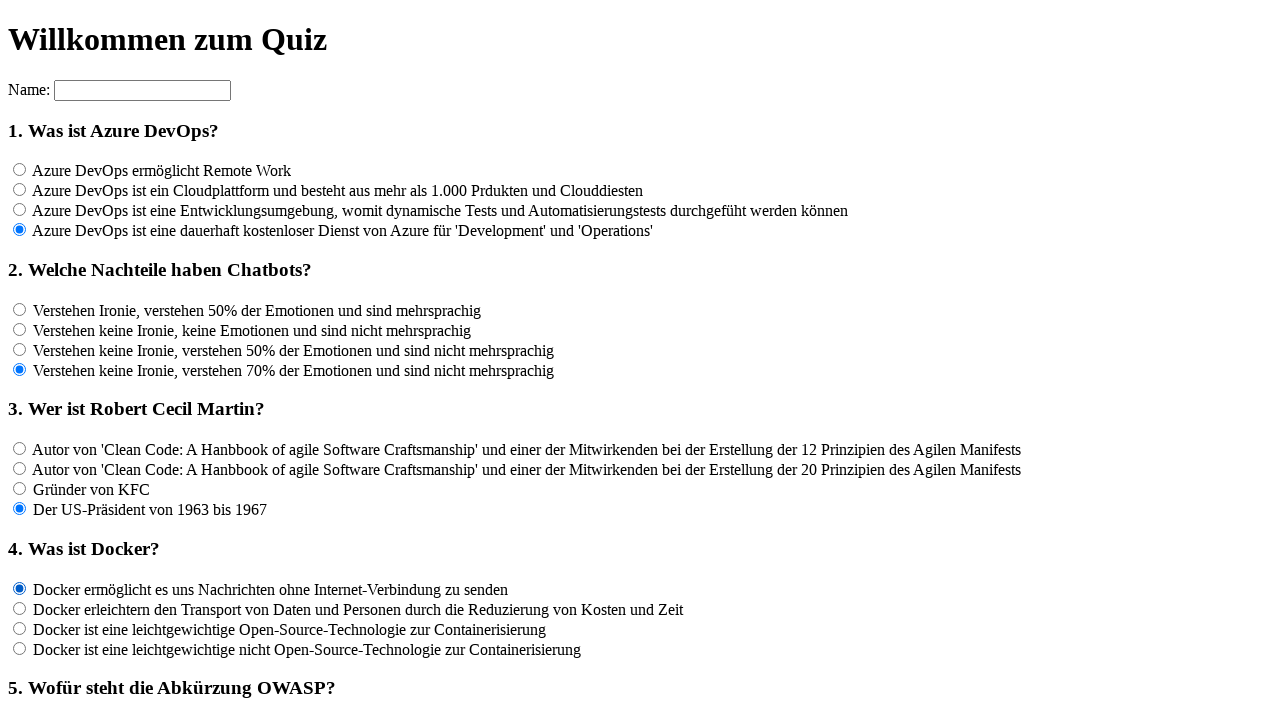

Clicked answer option 2 for question 4 at (20, 608) on input[name='rf4'] >> nth=1
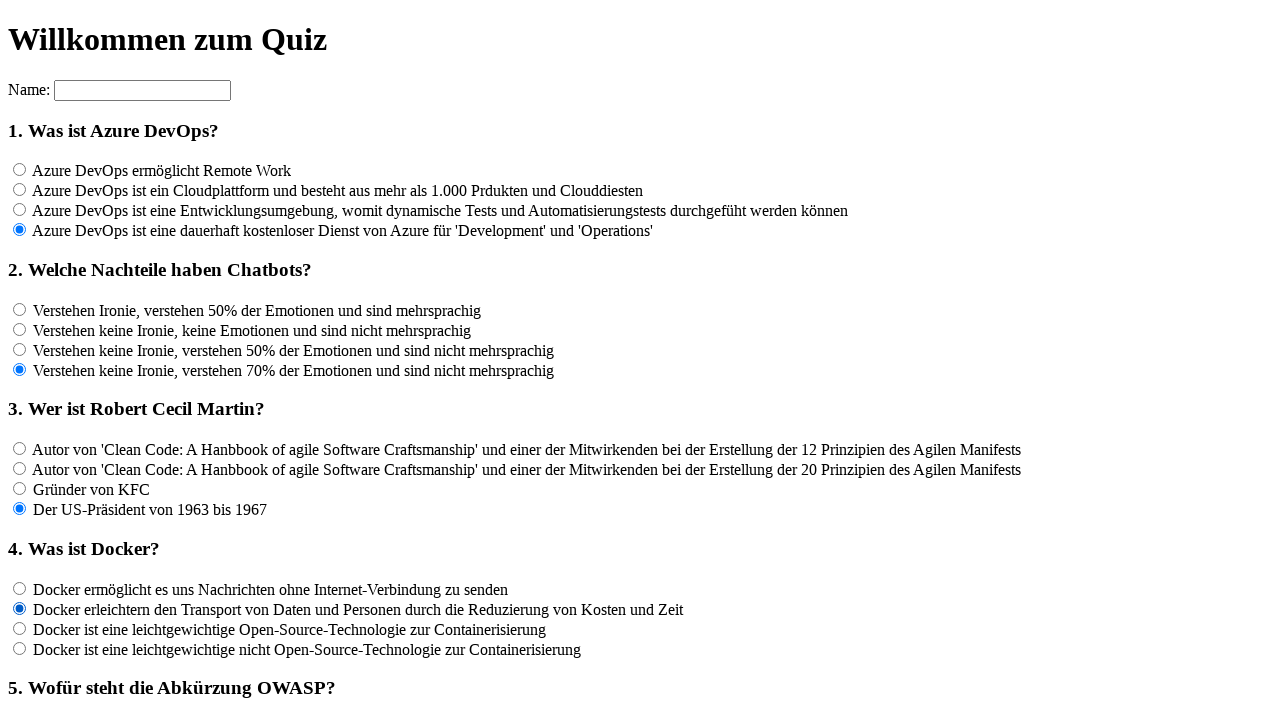

Waited 100ms after clicking answer option 2 for question 4
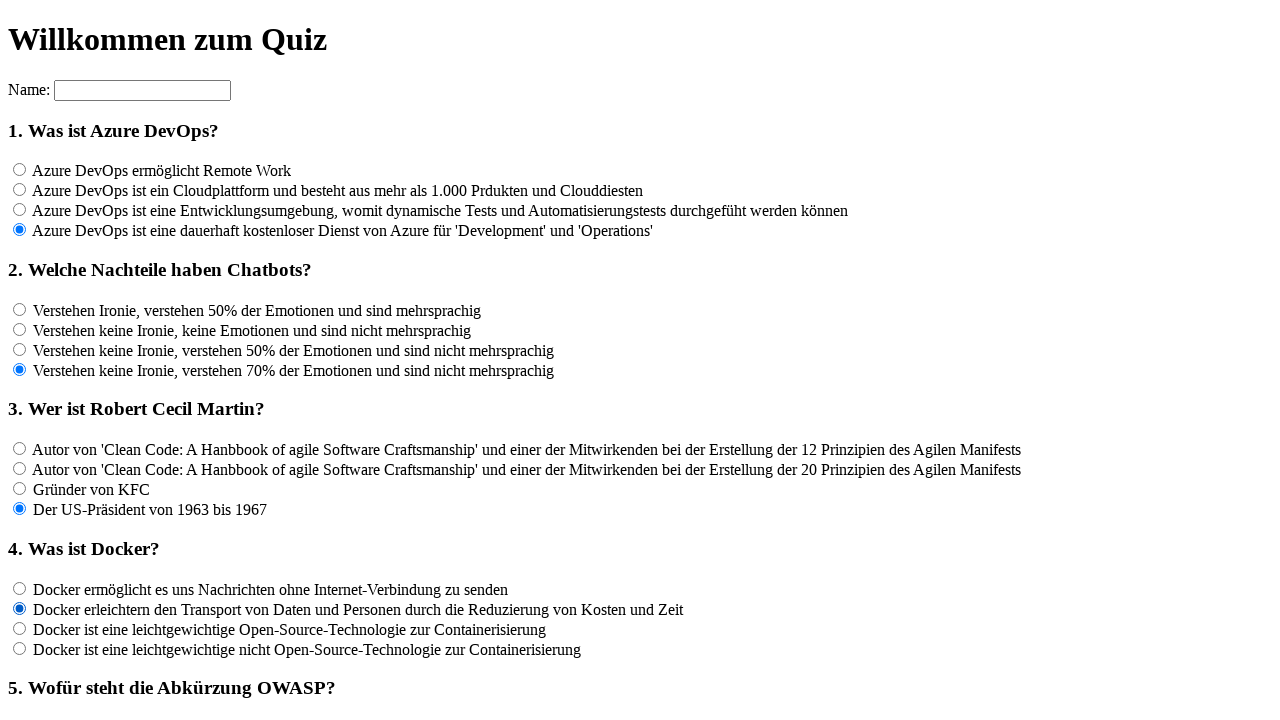

Clicked answer option 3 for question 4 at (20, 628) on input[name='rf4'] >> nth=2
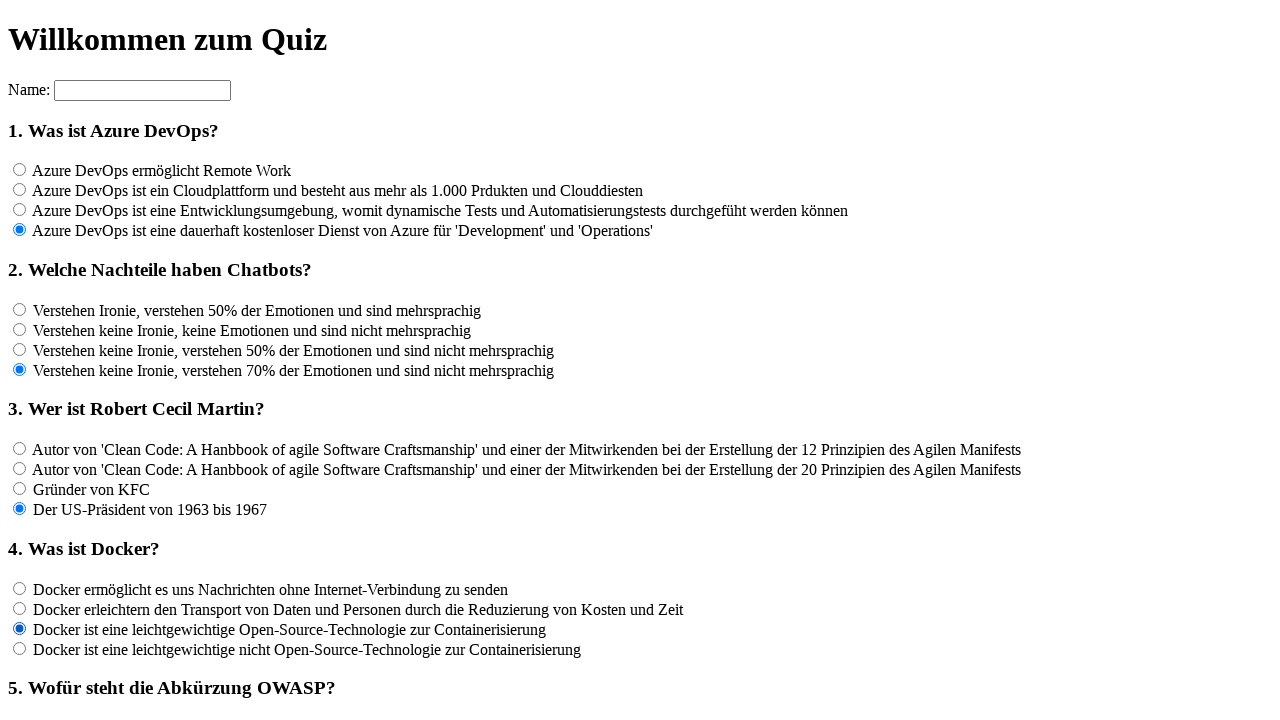

Waited 100ms after clicking answer option 3 for question 4
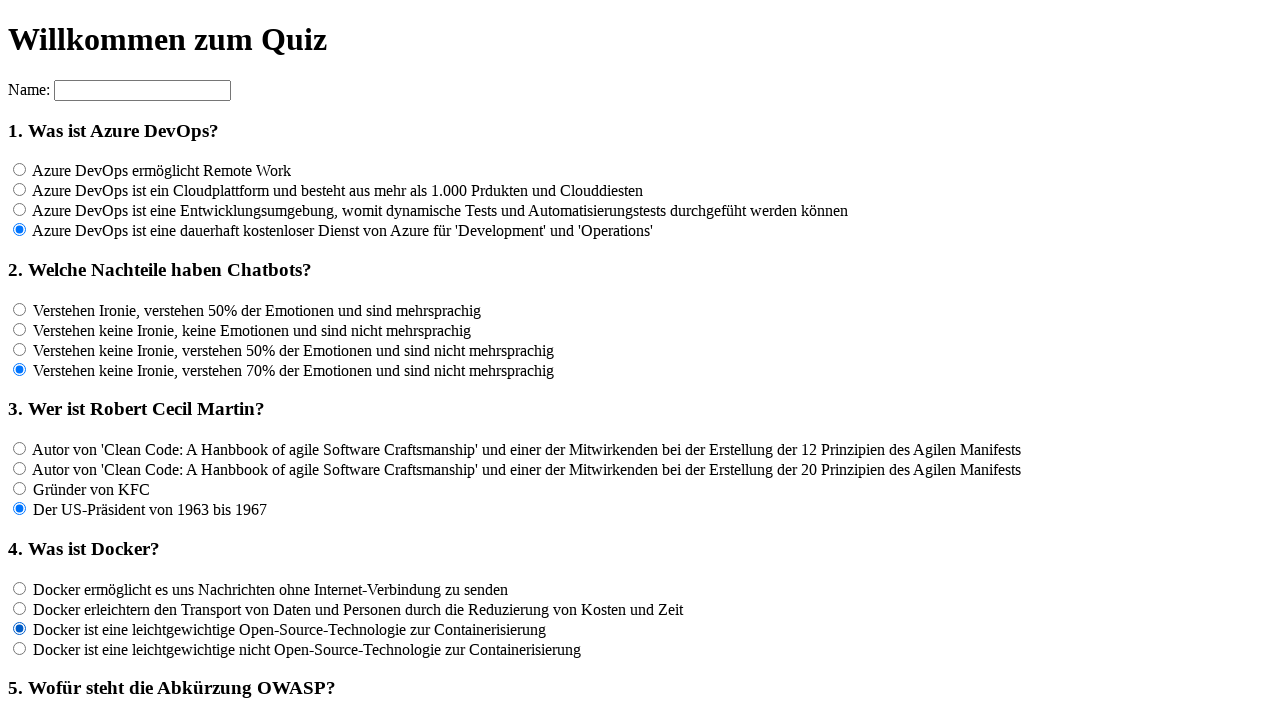

Clicked answer option 4 for question 4 at (20, 648) on input[name='rf4'] >> nth=3
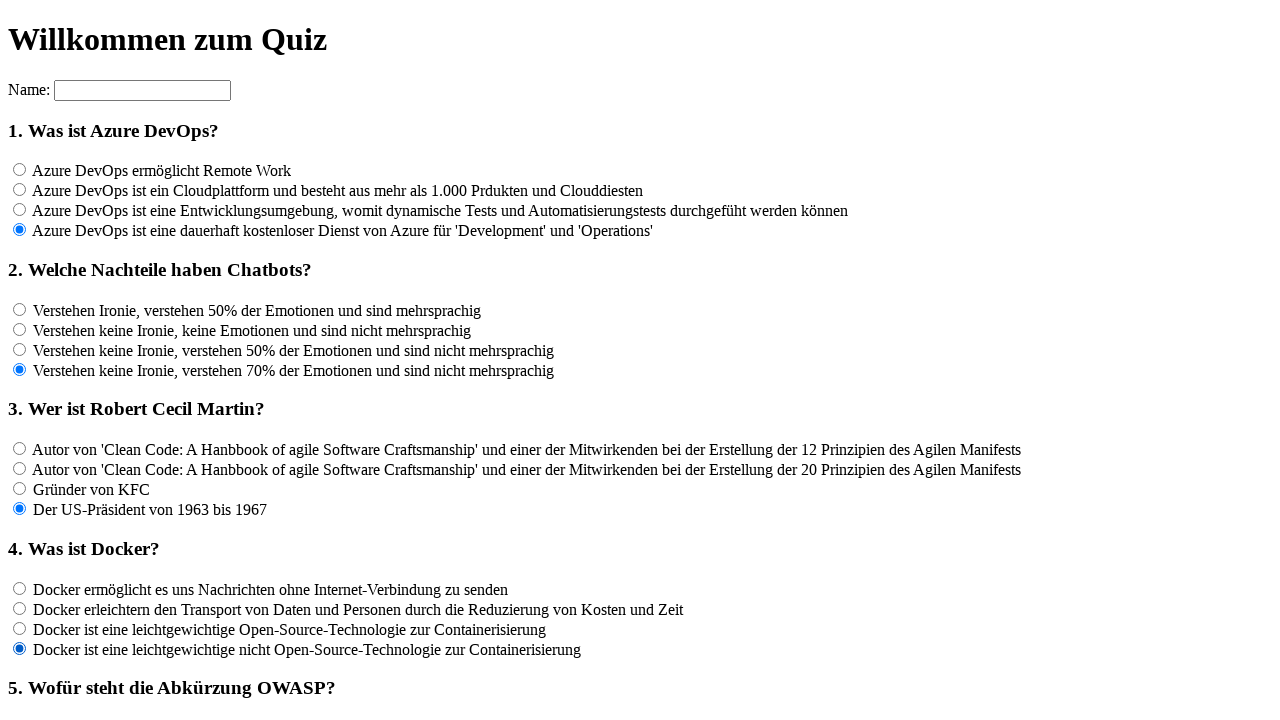

Waited 100ms after clicking answer option 4 for question 4
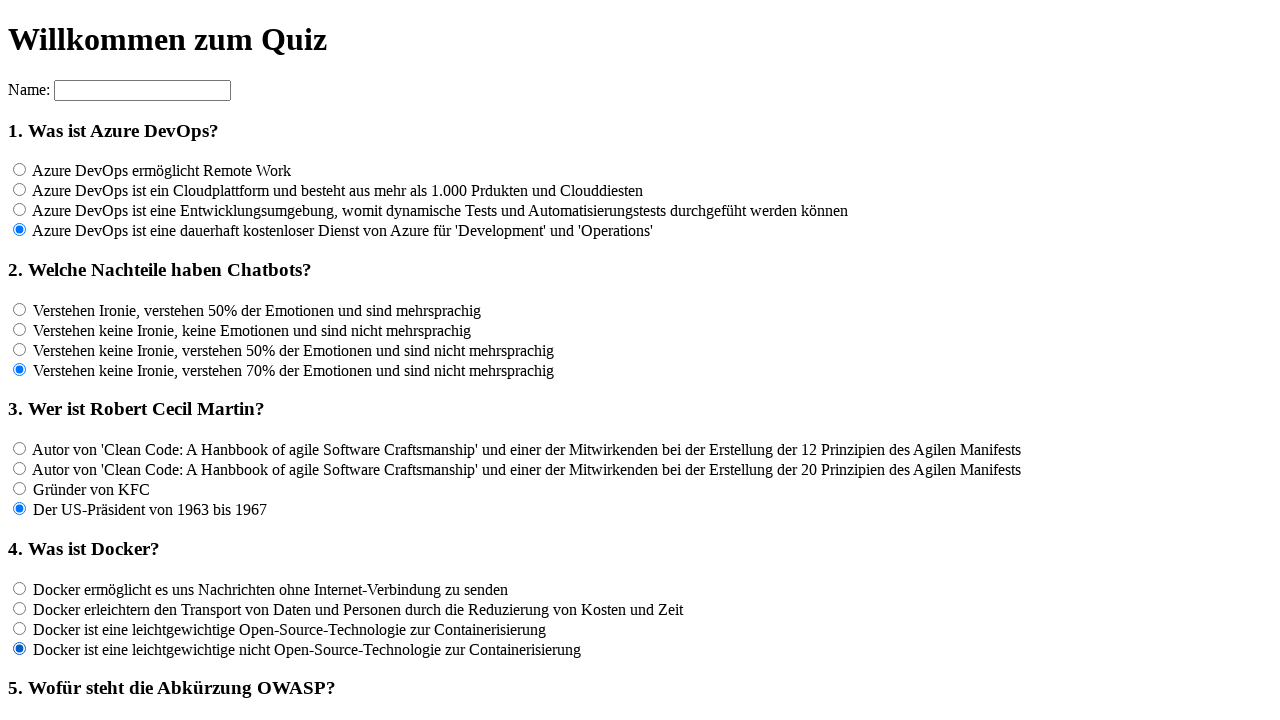

Located all answer options for question 5
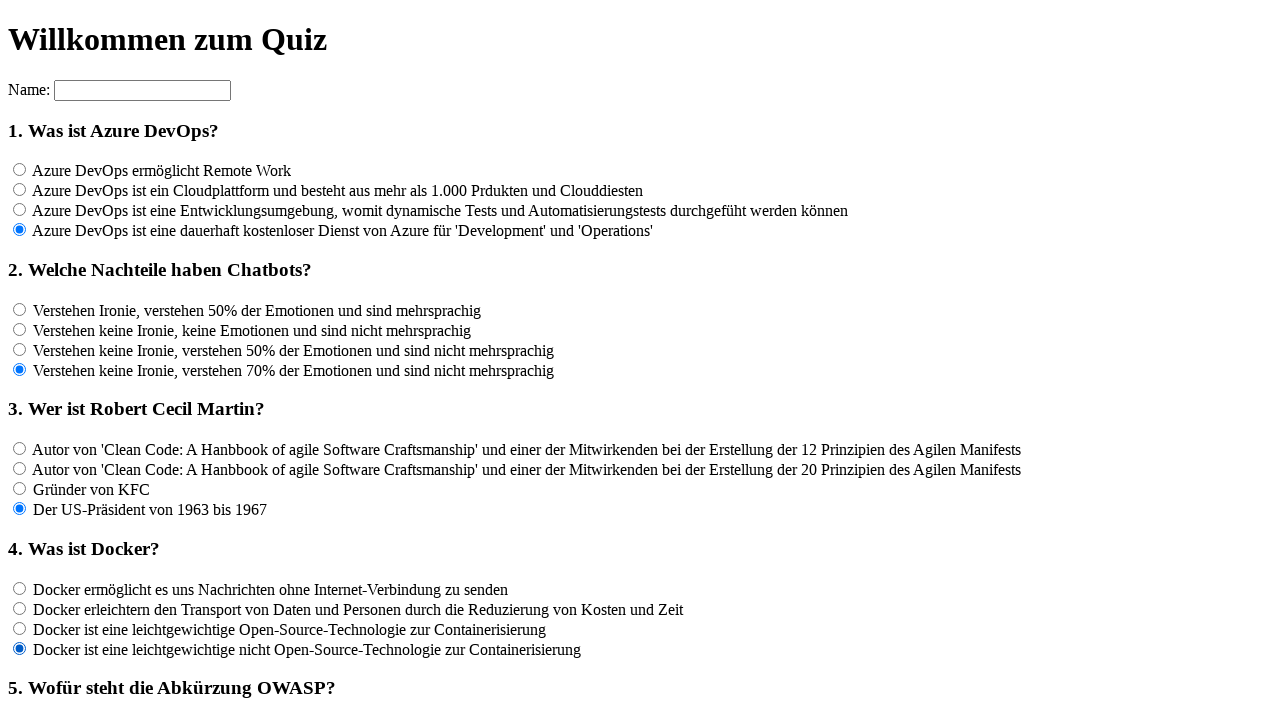

Clicked answer option 1 for question 5 at (20, 361) on input[name='rf5'] >> nth=0
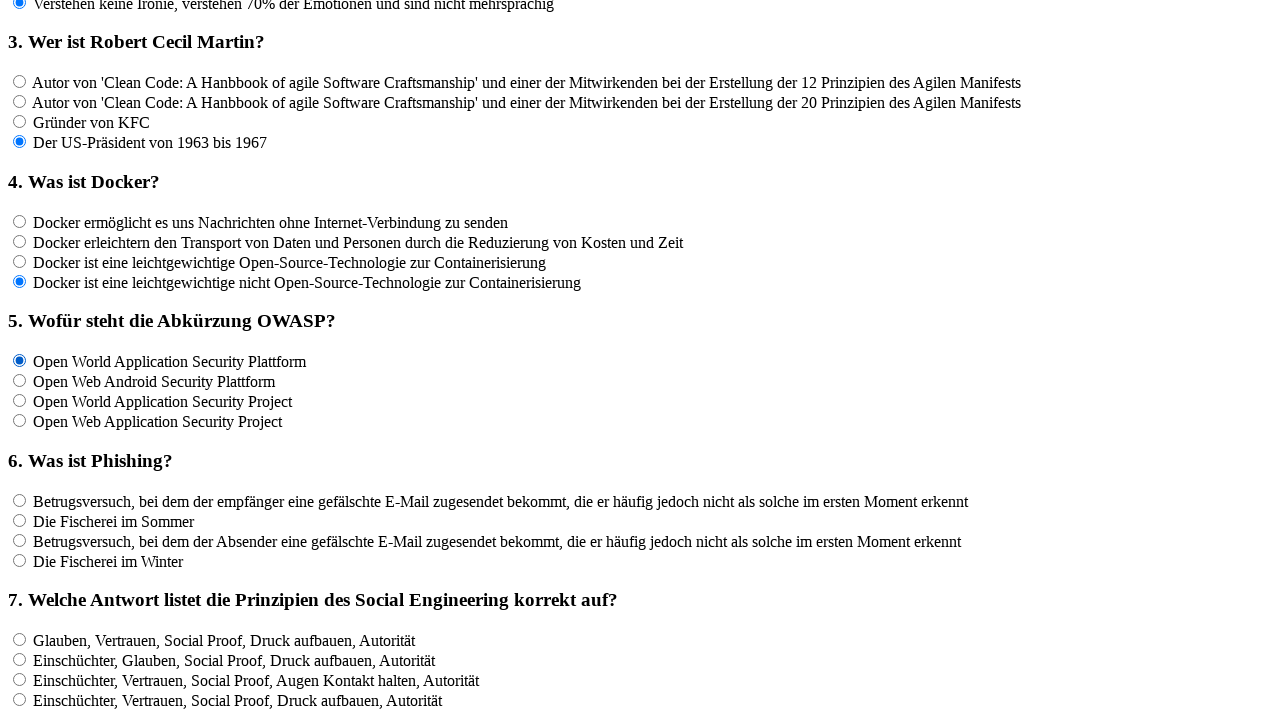

Waited 100ms after clicking answer option 1 for question 5
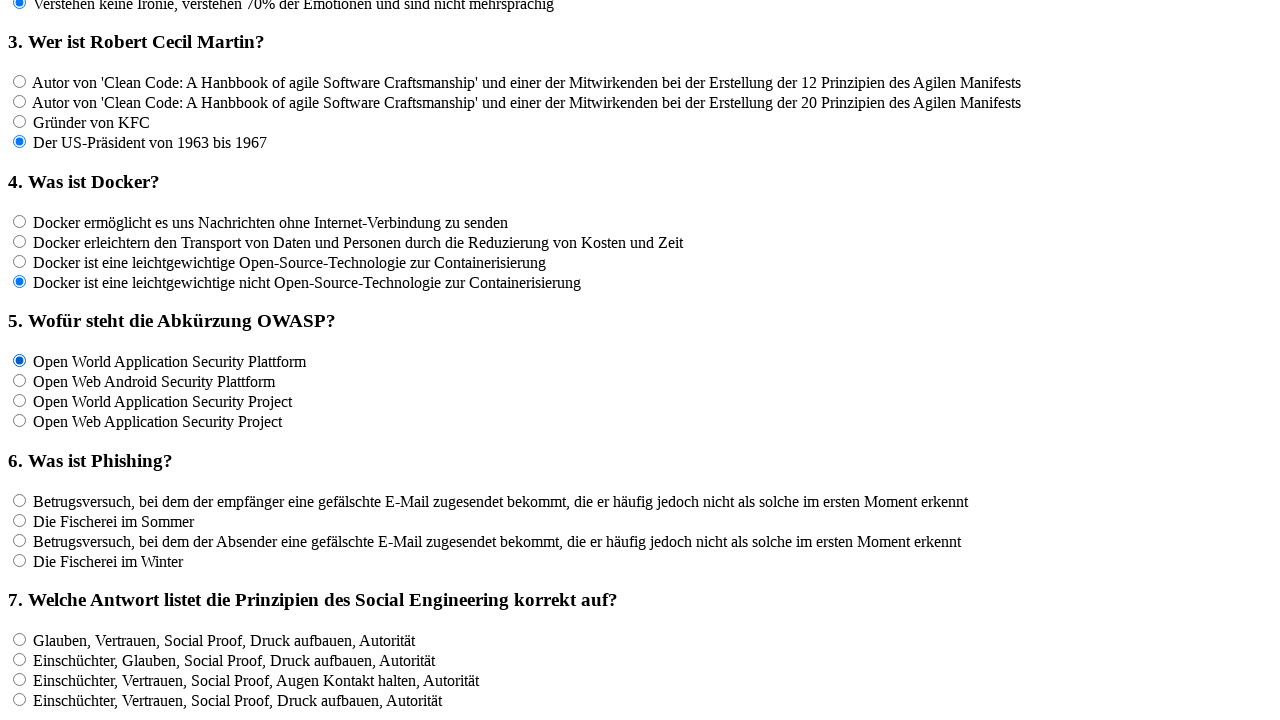

Clicked answer option 2 for question 5 at (20, 381) on input[name='rf5'] >> nth=1
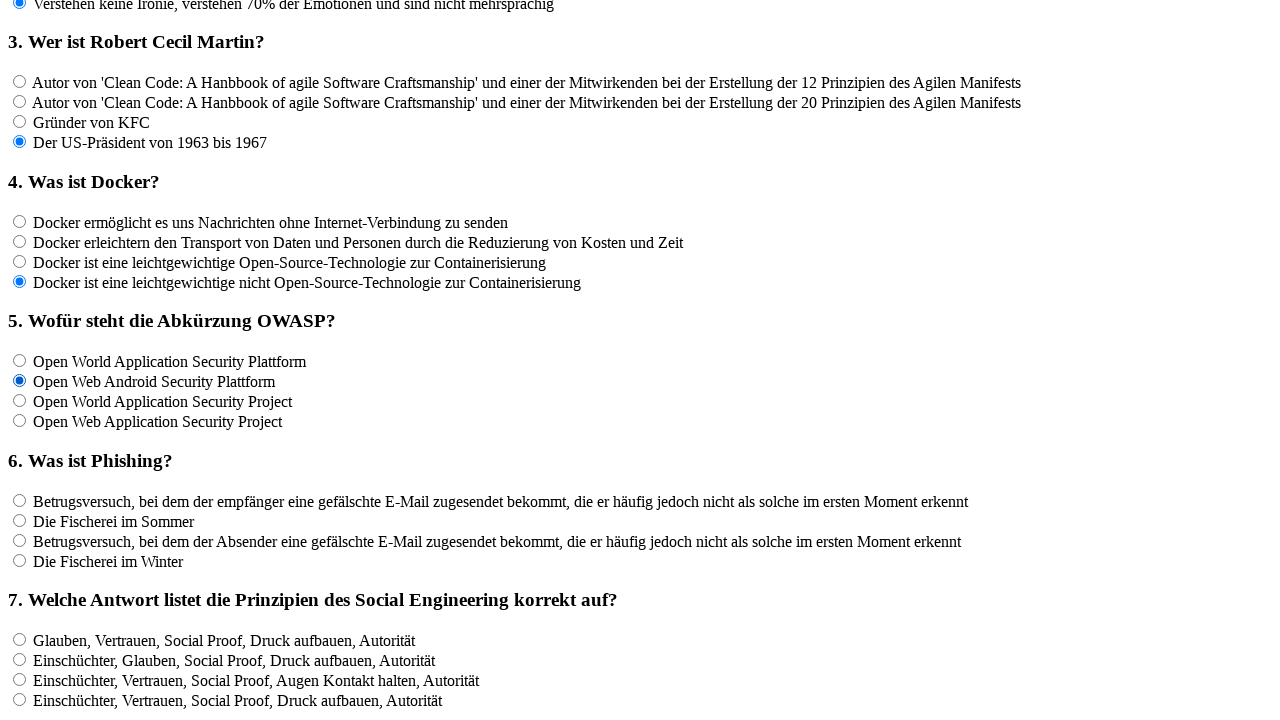

Waited 100ms after clicking answer option 2 for question 5
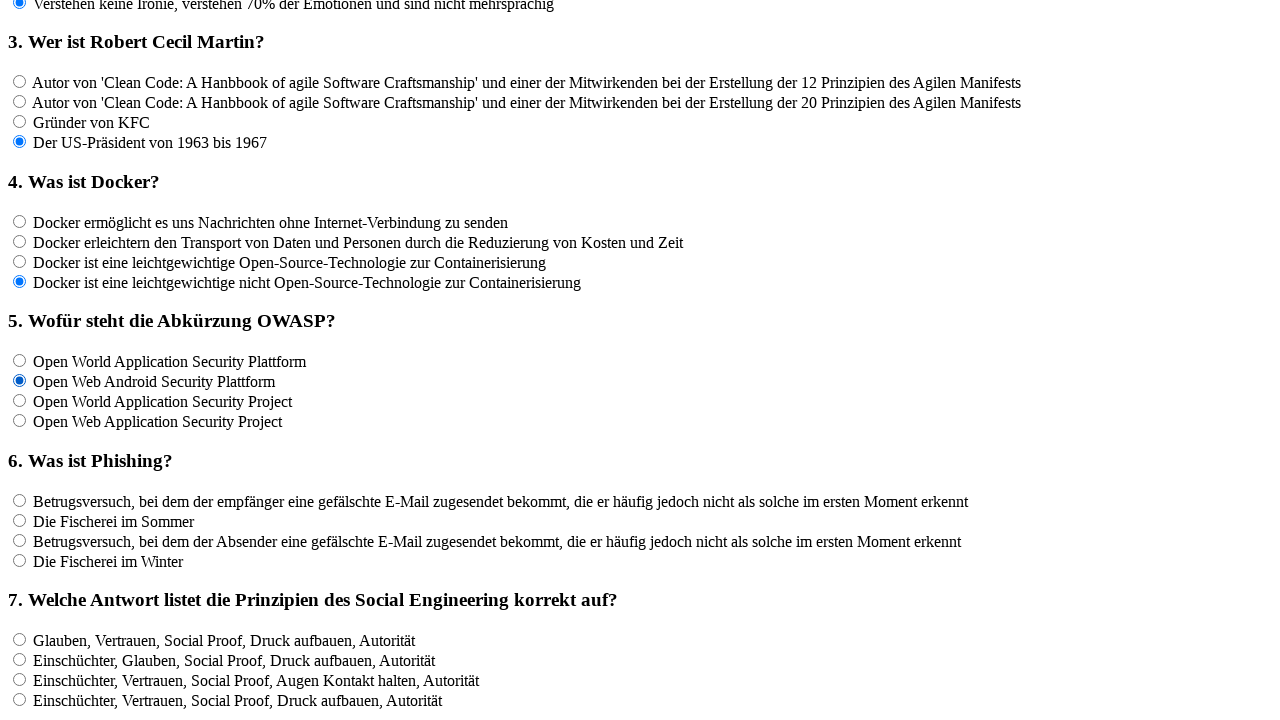

Clicked answer option 3 for question 5 at (20, 401) on input[name='rf5'] >> nth=2
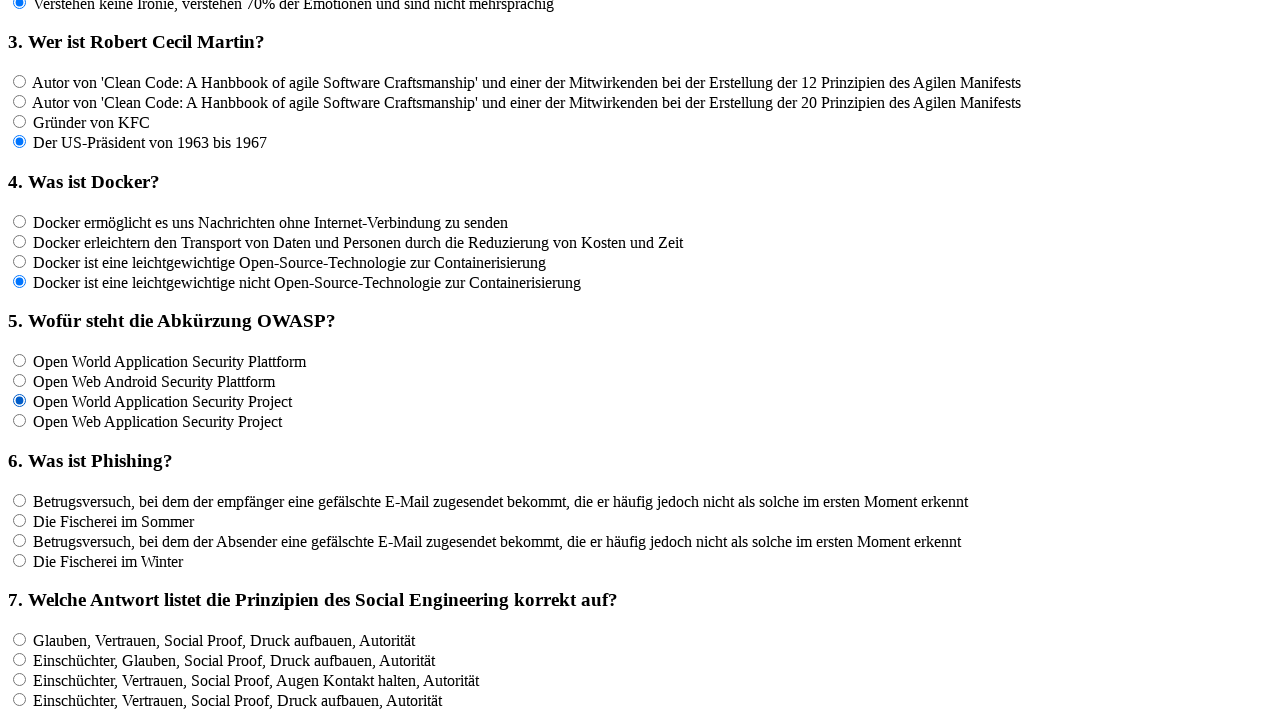

Waited 100ms after clicking answer option 3 for question 5
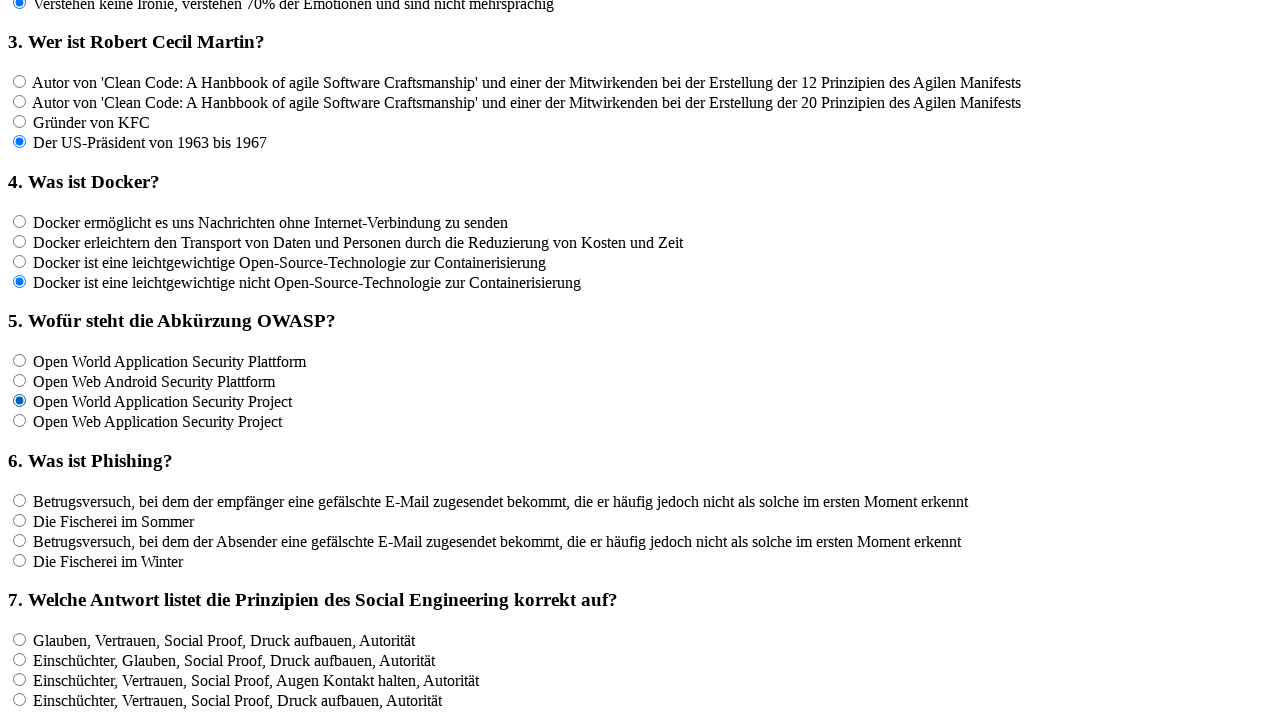

Clicked answer option 4 for question 5 at (20, 421) on input[name='rf5'] >> nth=3
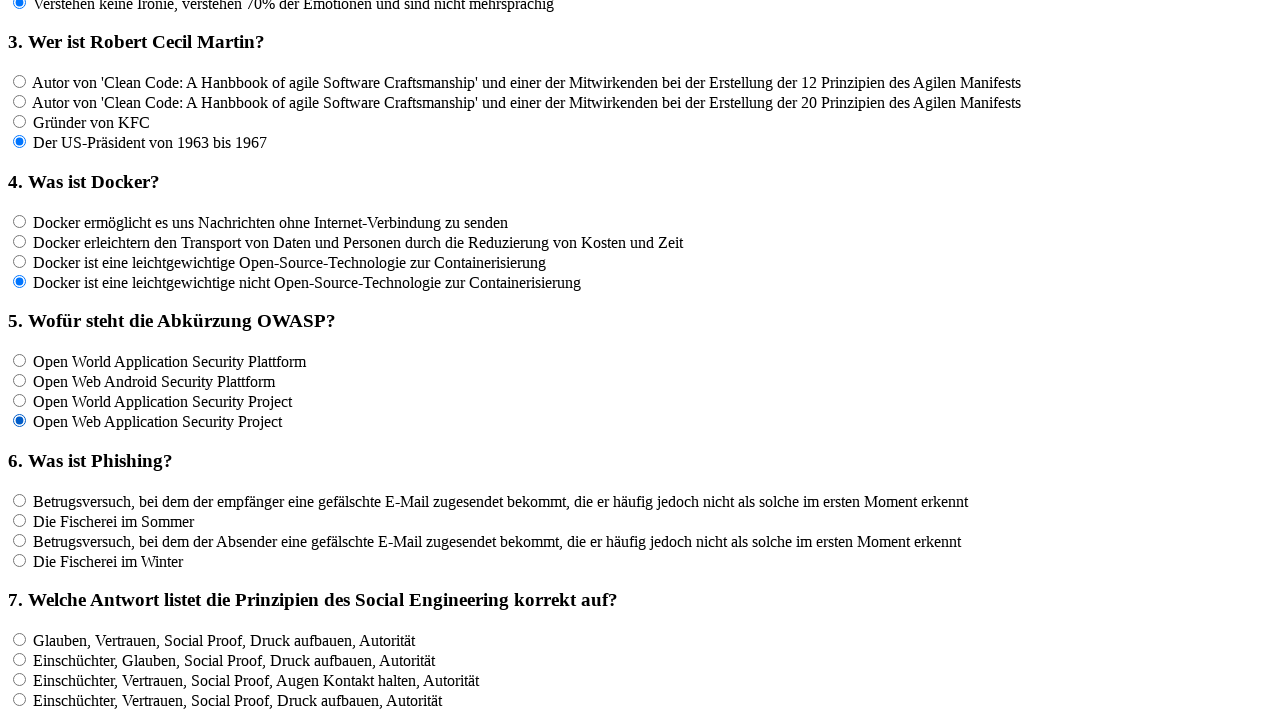

Waited 100ms after clicking answer option 4 for question 5
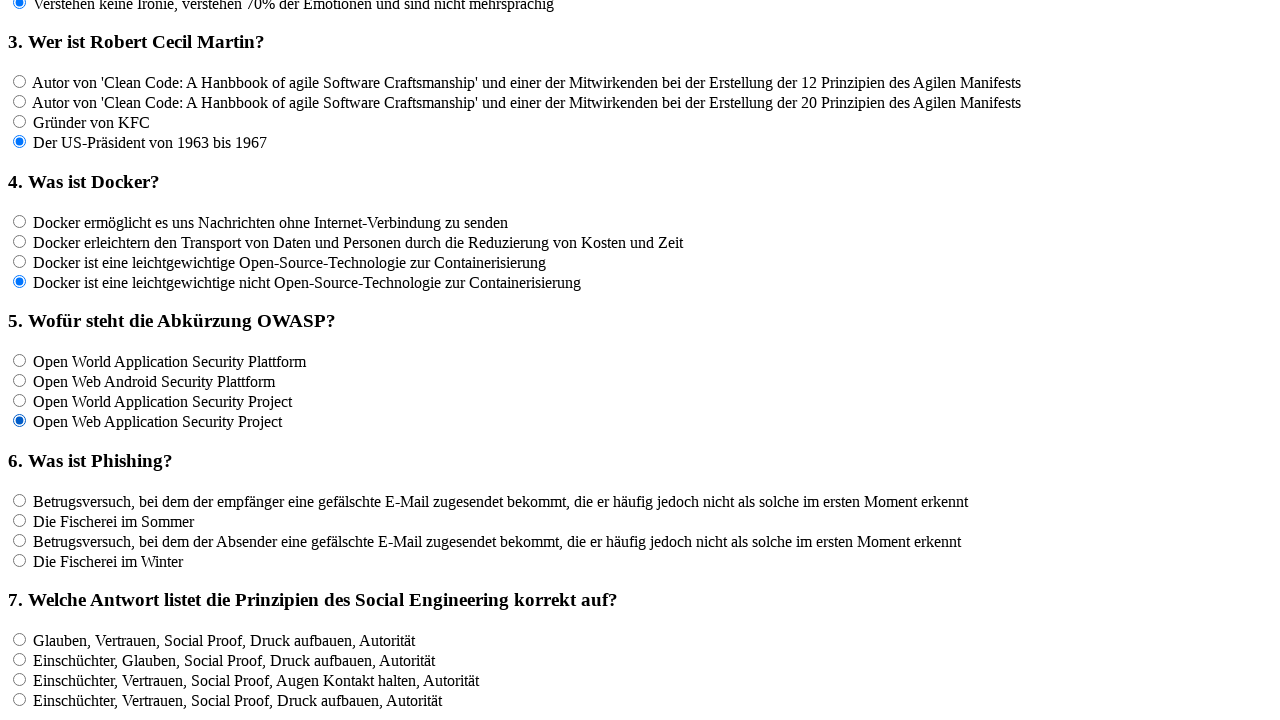

Located all answer options for question 6
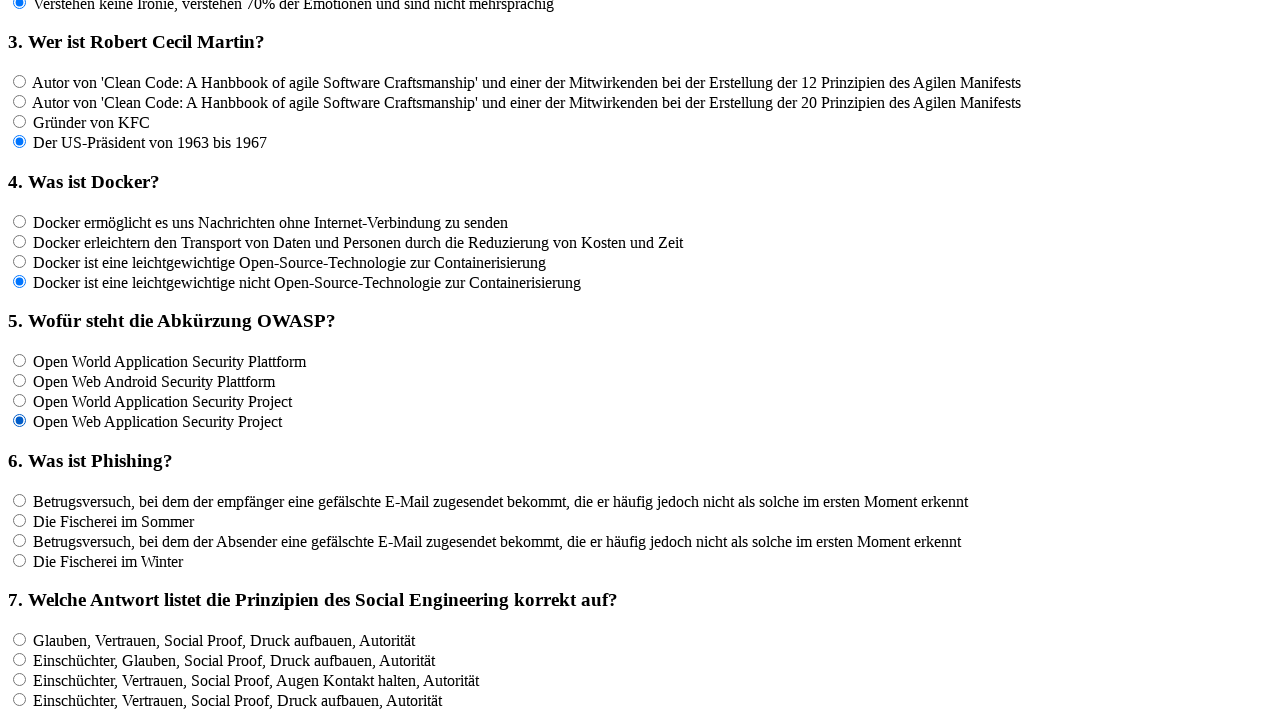

Clicked answer option 1 for question 6 at (20, 500) on input[name='rf6'] >> nth=0
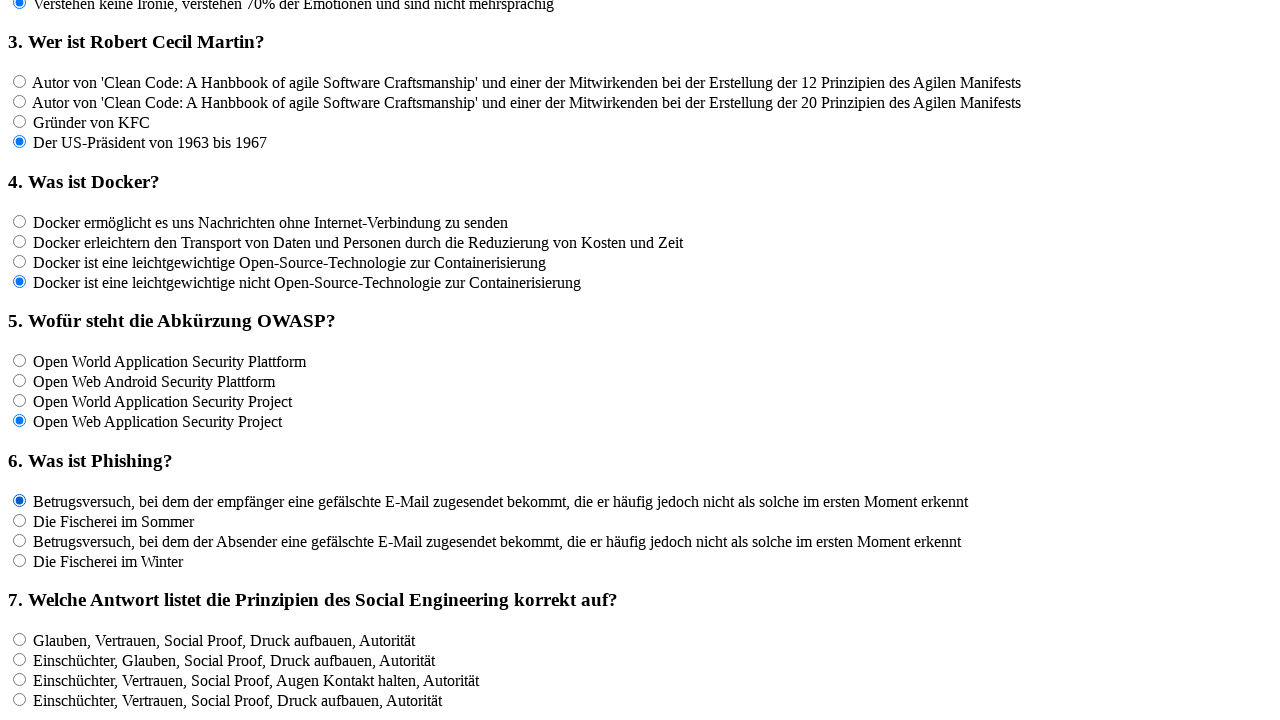

Waited 100ms after clicking answer option 1 for question 6
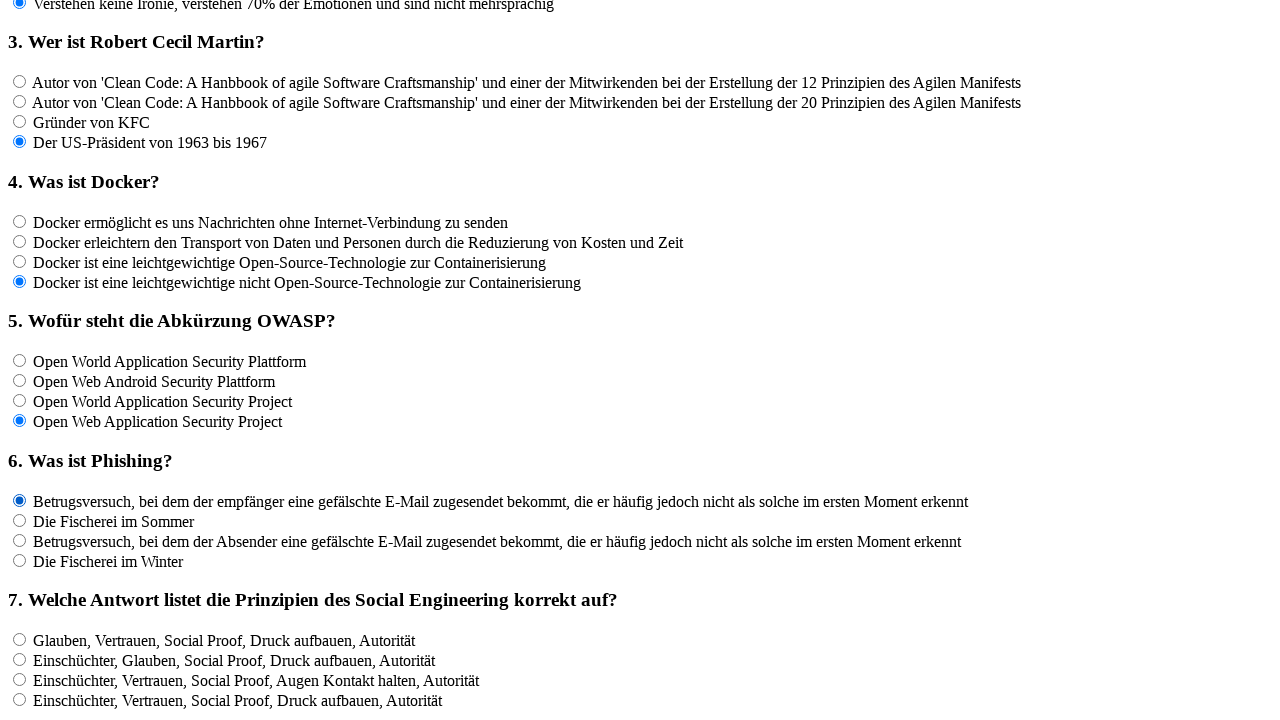

Clicked answer option 2 for question 6 at (20, 520) on input[name='rf6'] >> nth=1
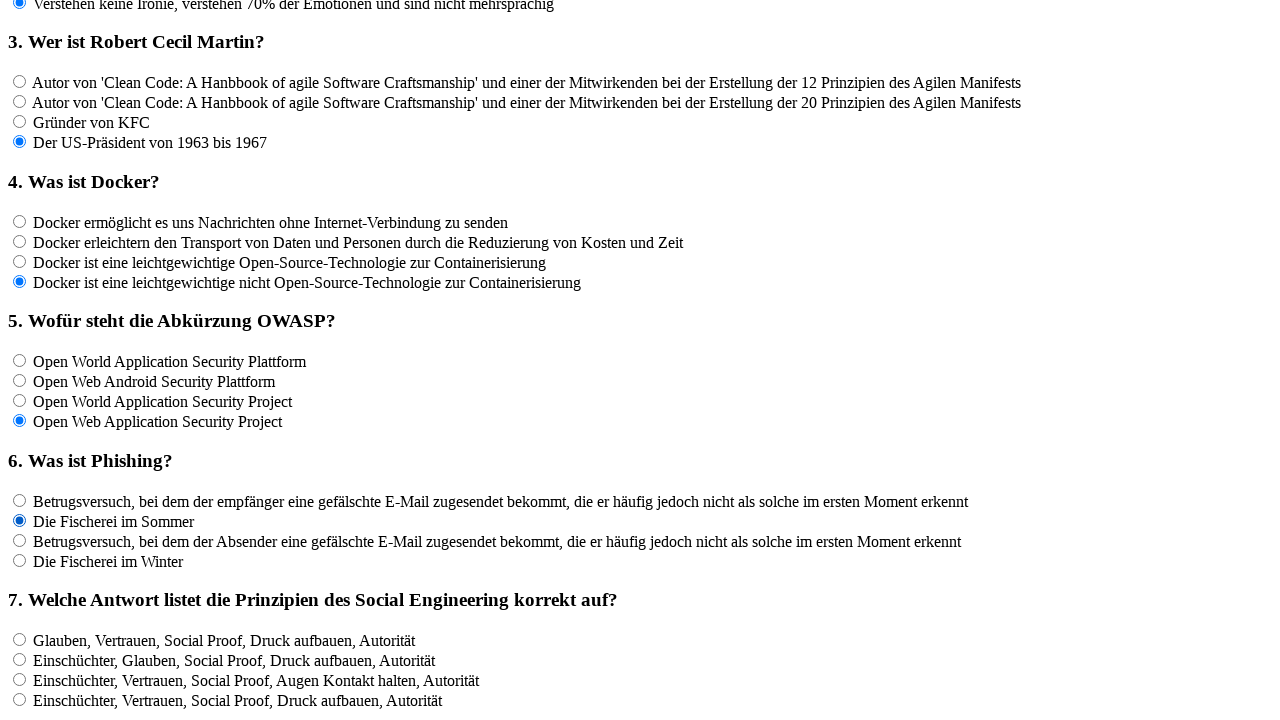

Waited 100ms after clicking answer option 2 for question 6
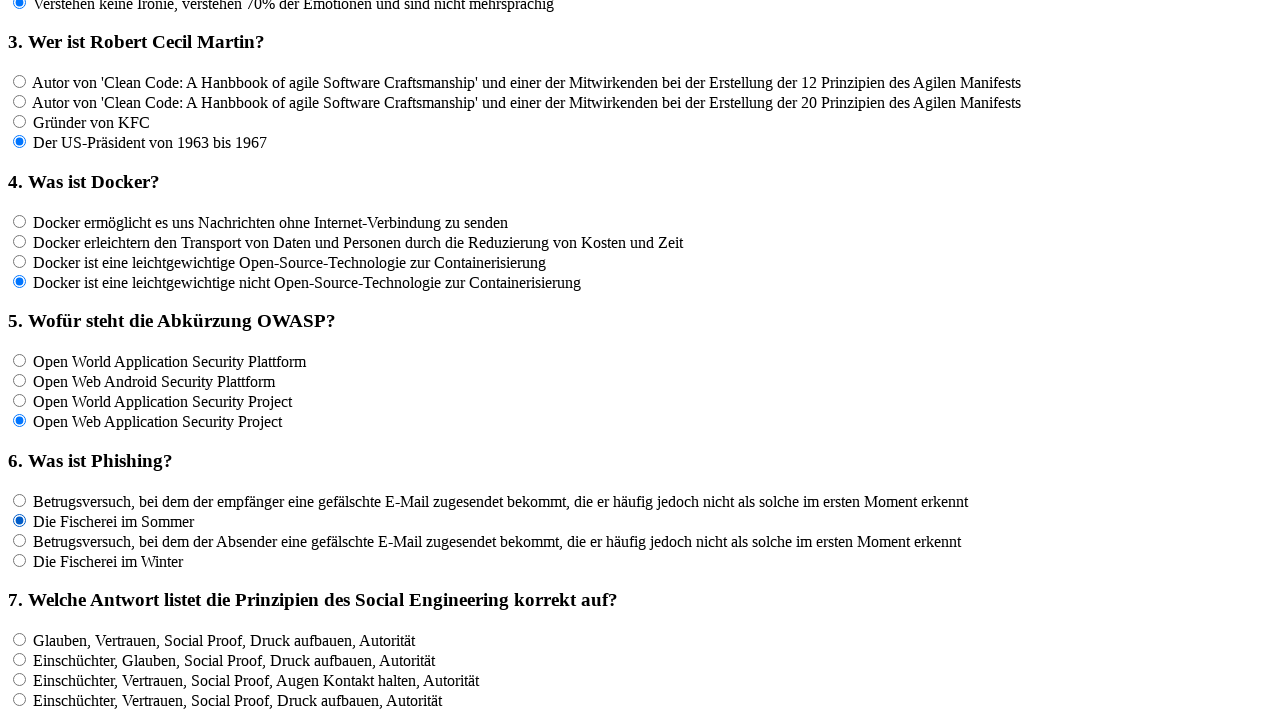

Clicked answer option 3 for question 6 at (20, 540) on input[name='rf6'] >> nth=2
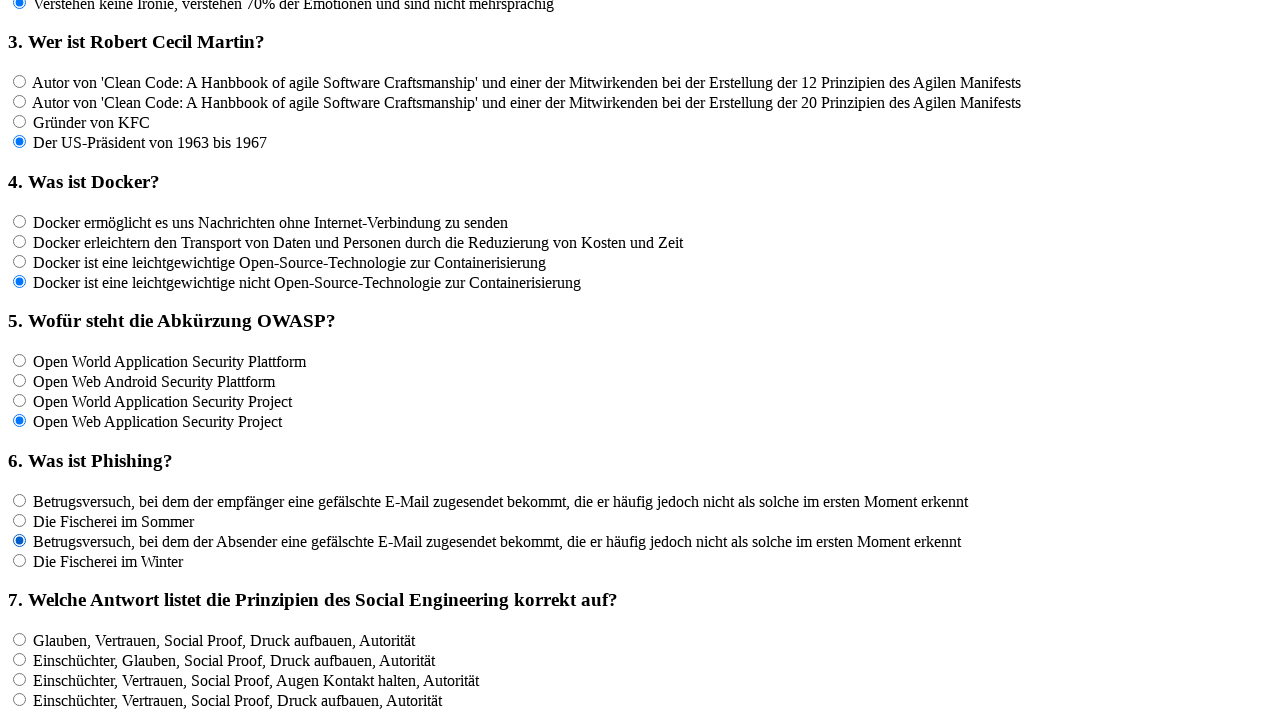

Waited 100ms after clicking answer option 3 for question 6
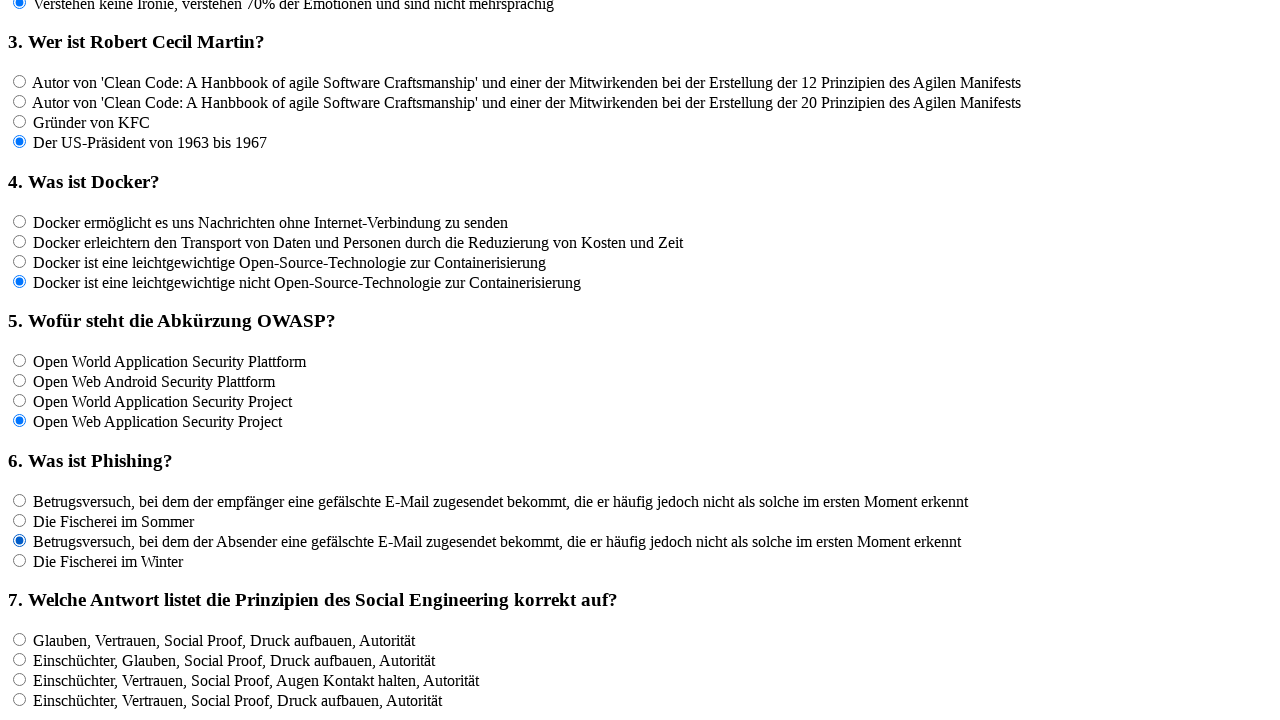

Clicked answer option 4 for question 6 at (20, 560) on input[name='rf6'] >> nth=3
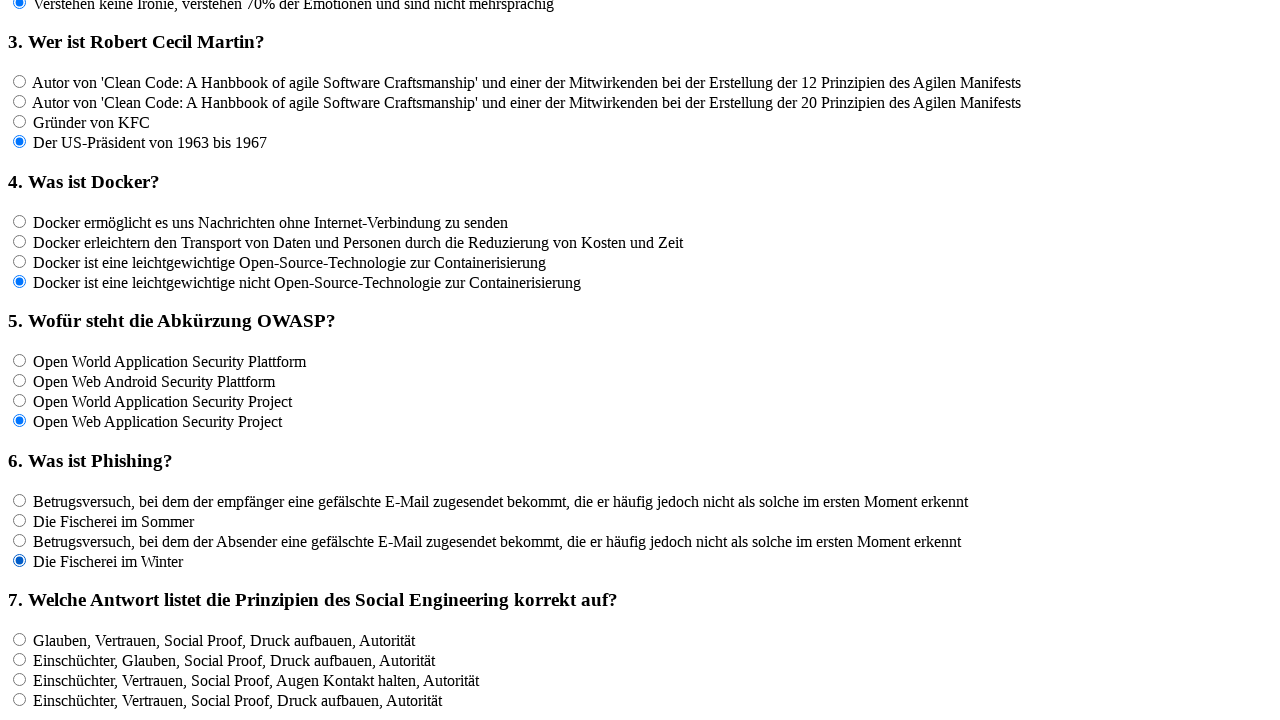

Waited 100ms after clicking answer option 4 for question 6
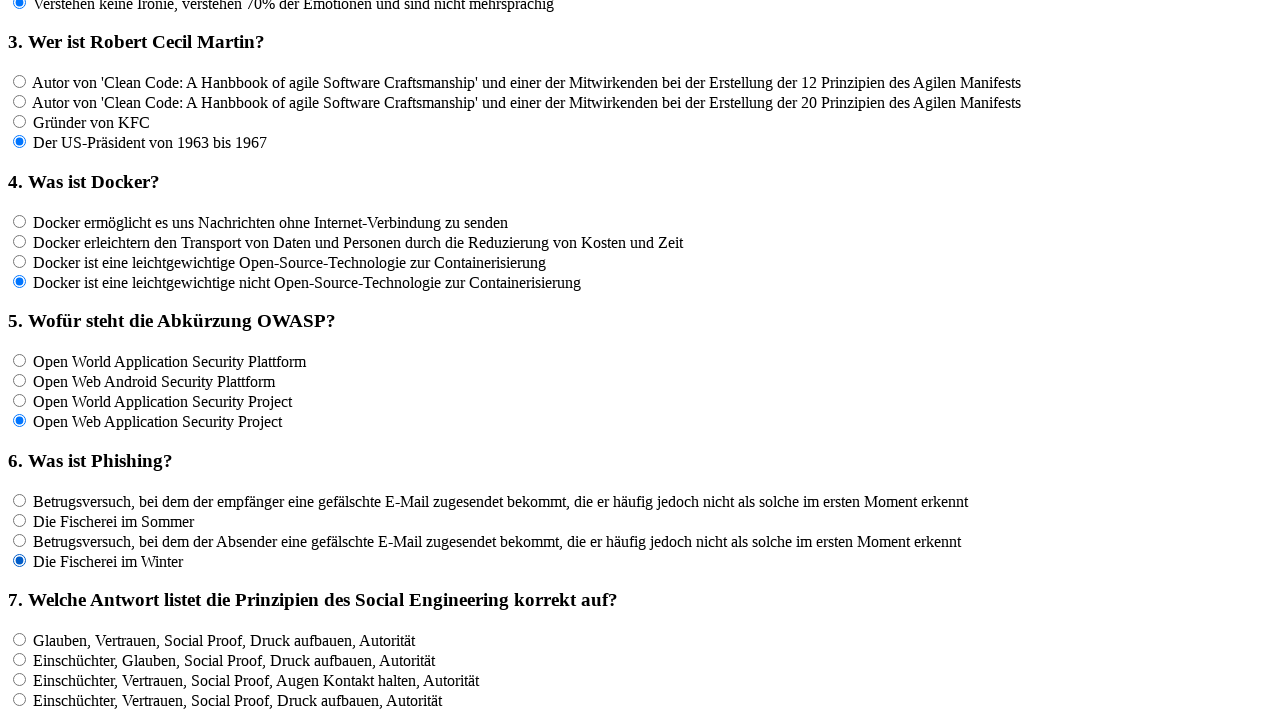

Located all answer options for question 7
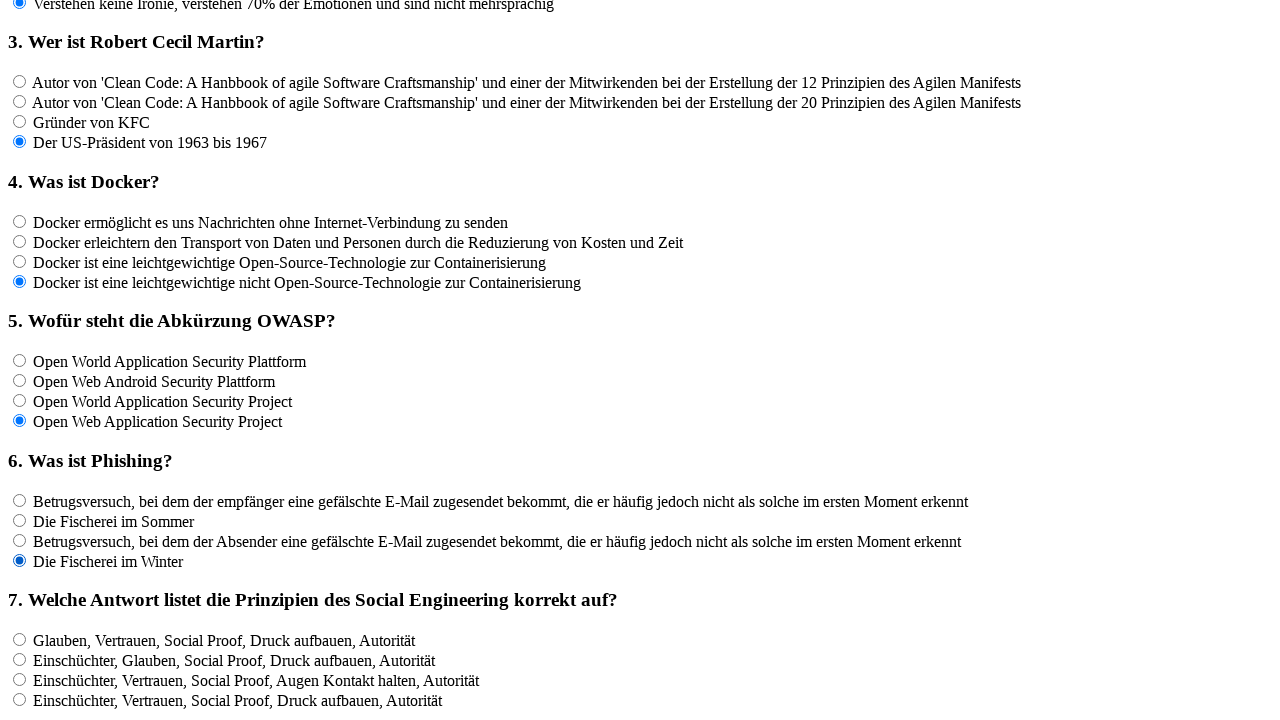

Clicked answer option 1 for question 7 at (20, 639) on input[name='rf7'] >> nth=0
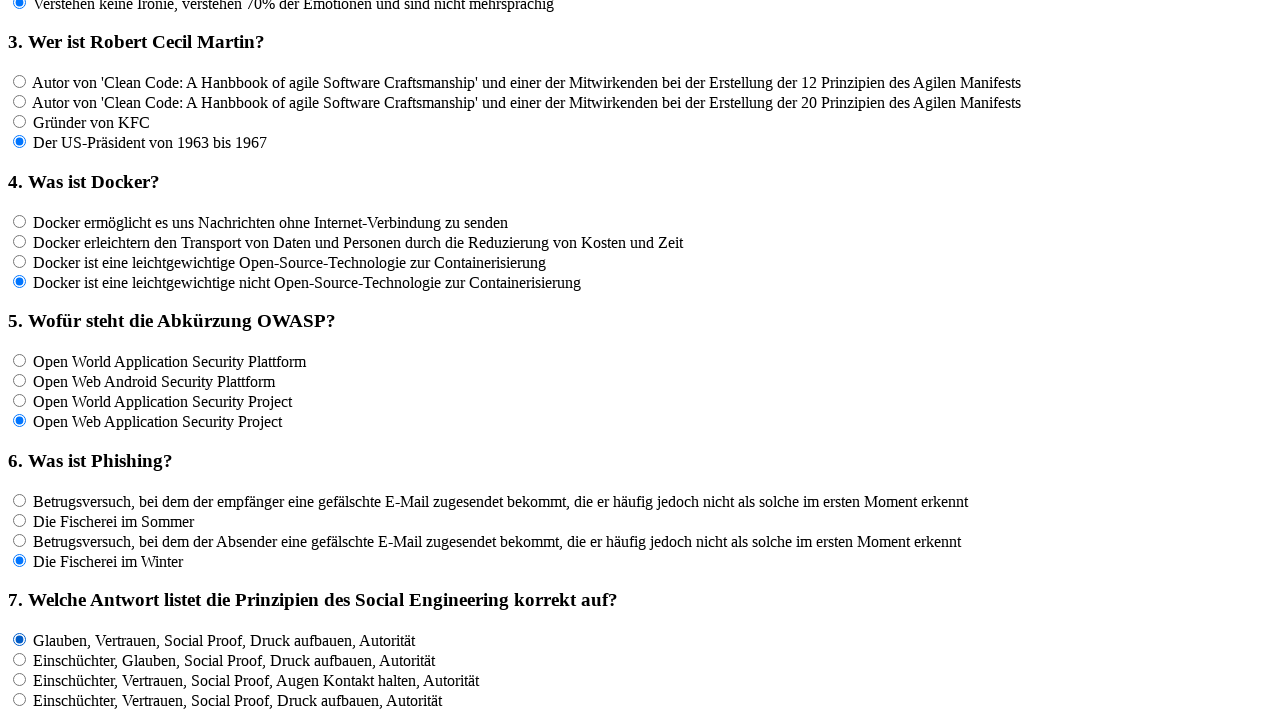

Waited 100ms after clicking answer option 1 for question 7
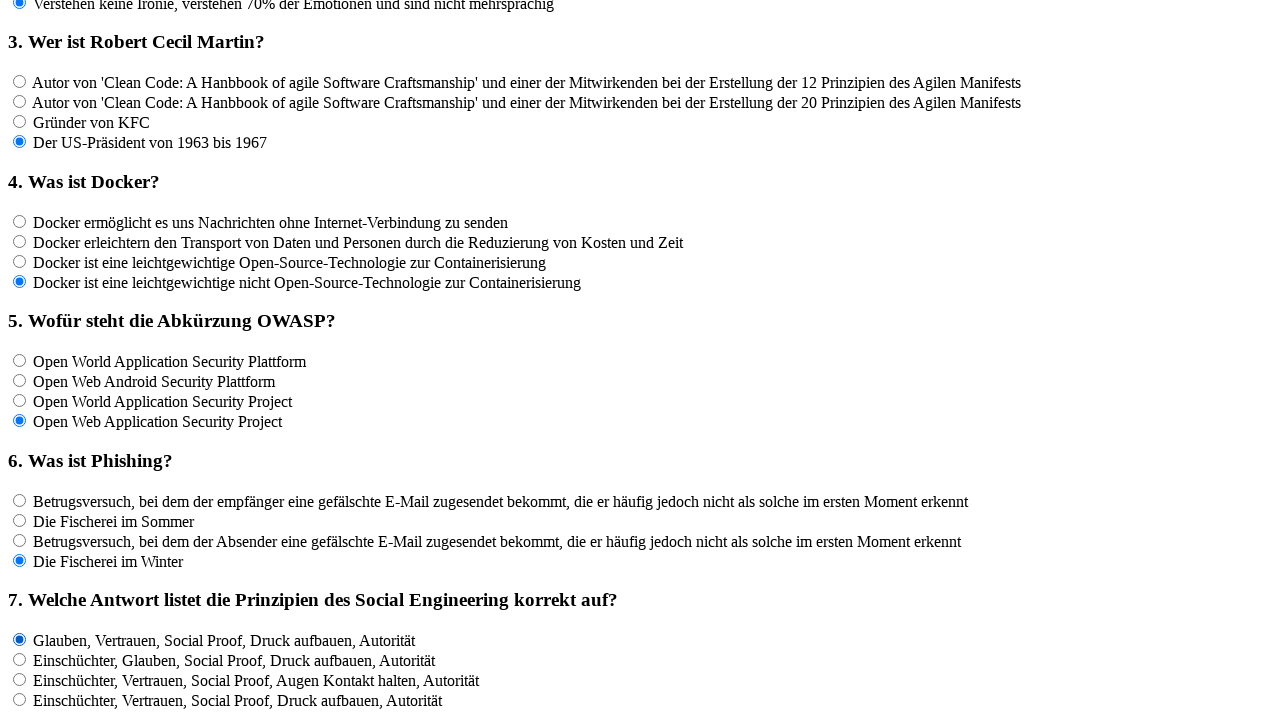

Clicked answer option 2 for question 7 at (20, 659) on input[name='rf7'] >> nth=1
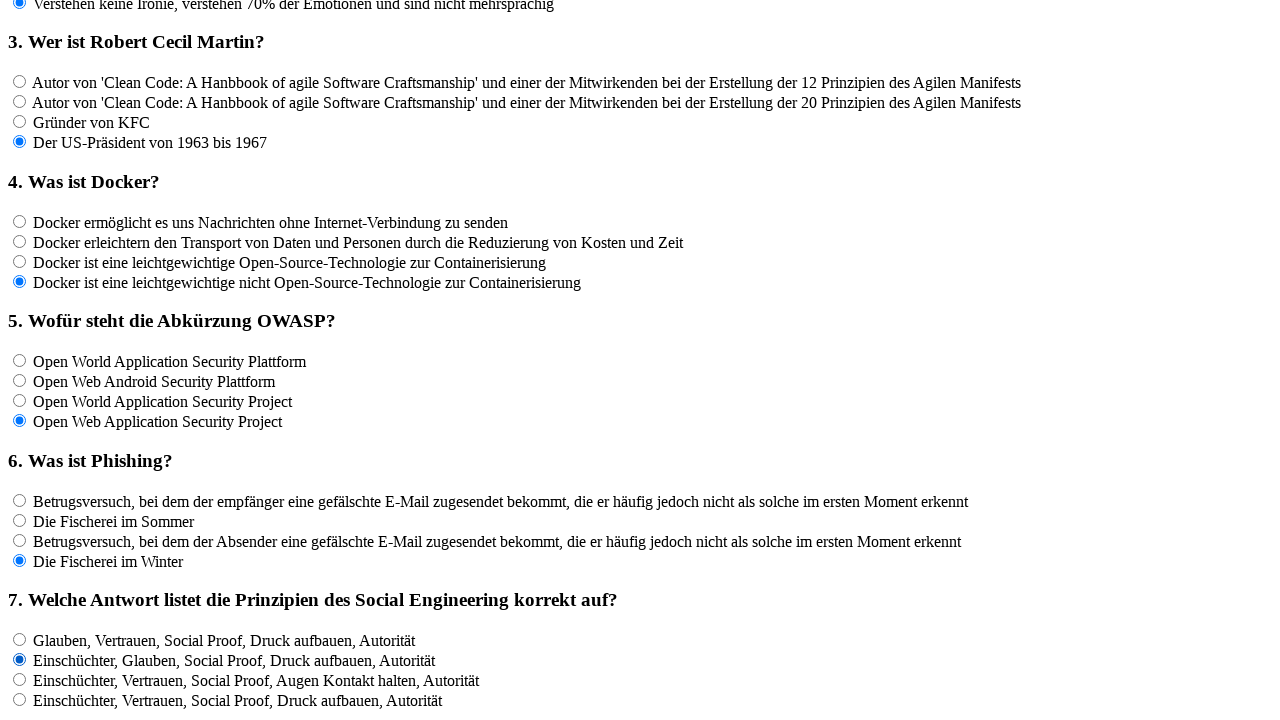

Waited 100ms after clicking answer option 2 for question 7
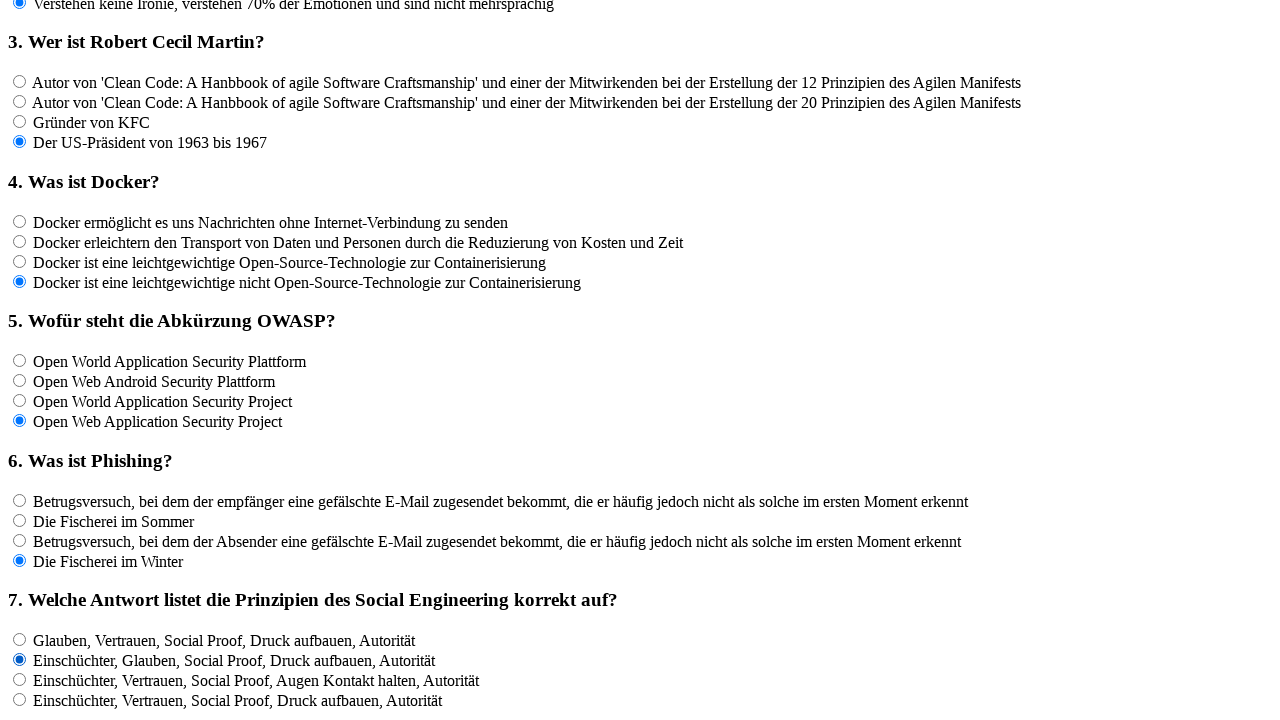

Clicked answer option 3 for question 7 at (20, 679) on input[name='rf7'] >> nth=2
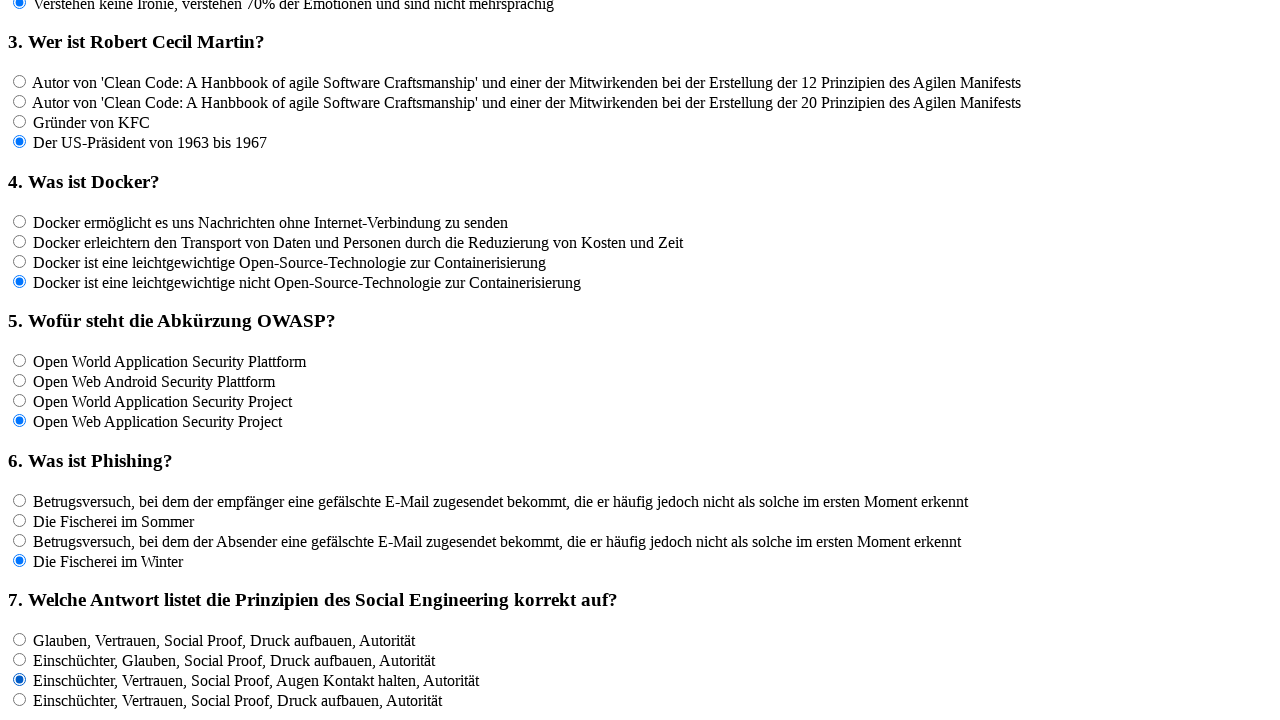

Waited 100ms after clicking answer option 3 for question 7
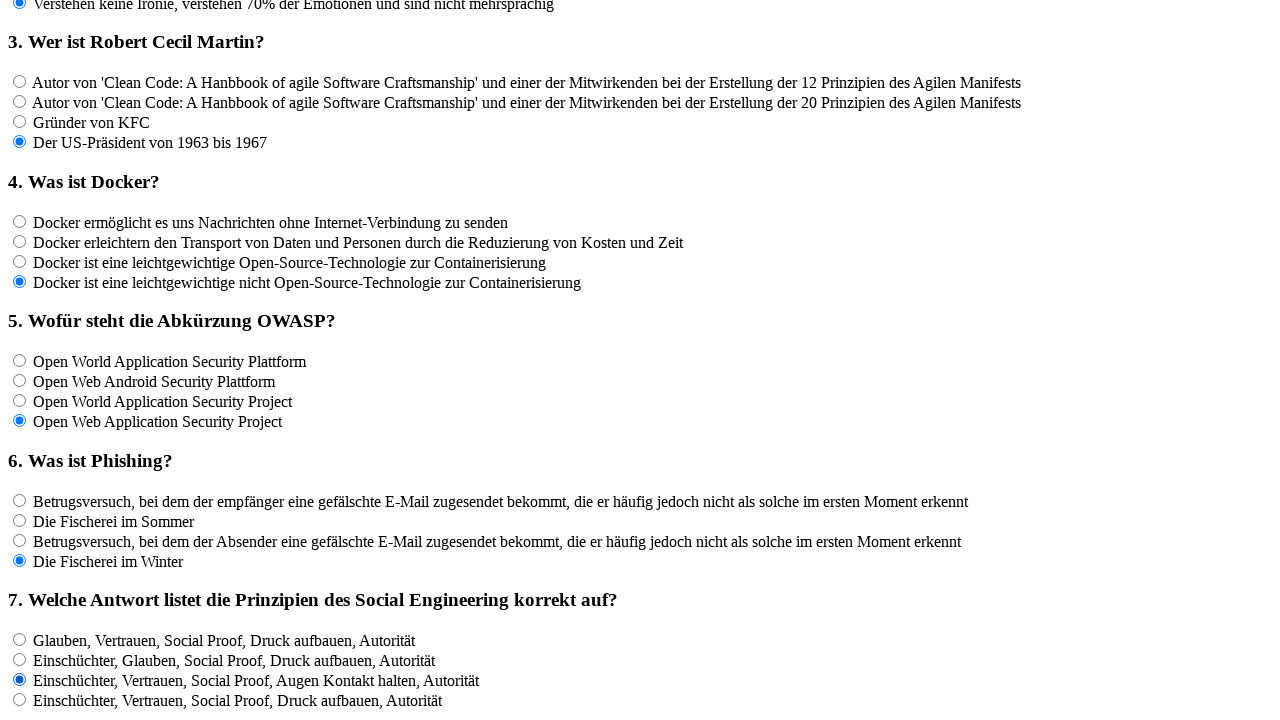

Clicked answer option 4 for question 7 at (20, 699) on input[name='rf7'] >> nth=3
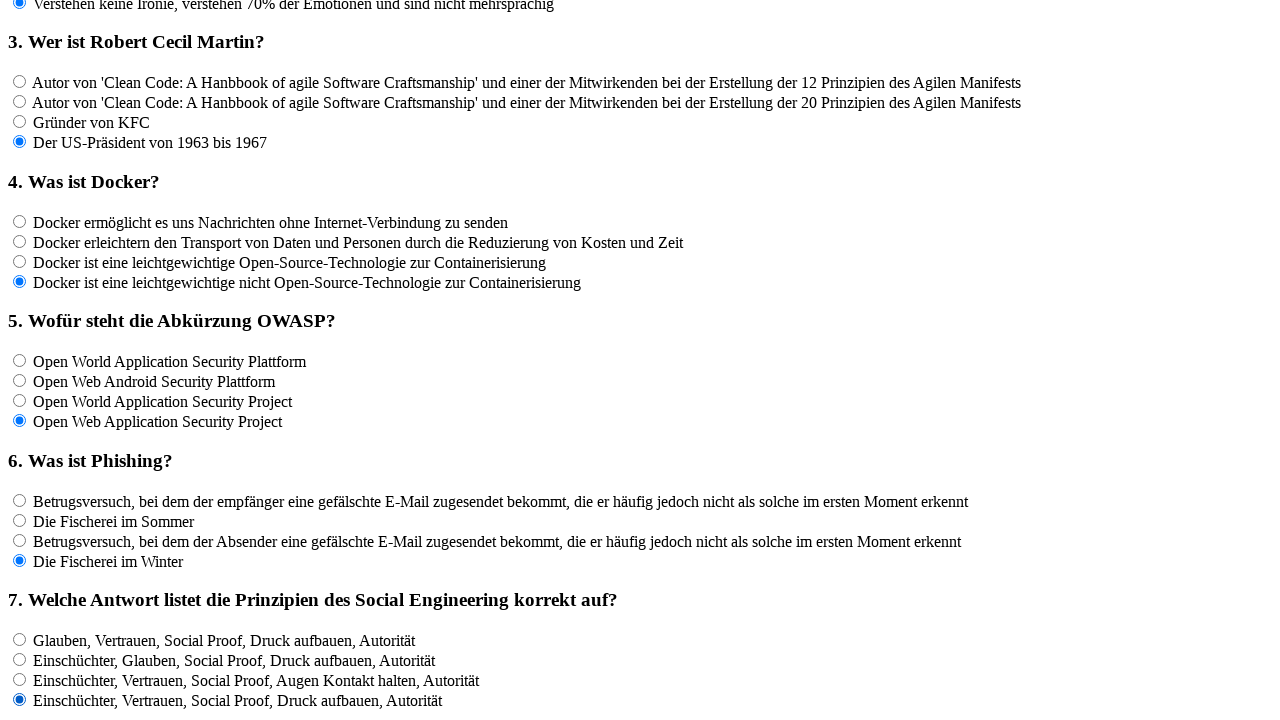

Waited 100ms after clicking answer option 4 for question 7
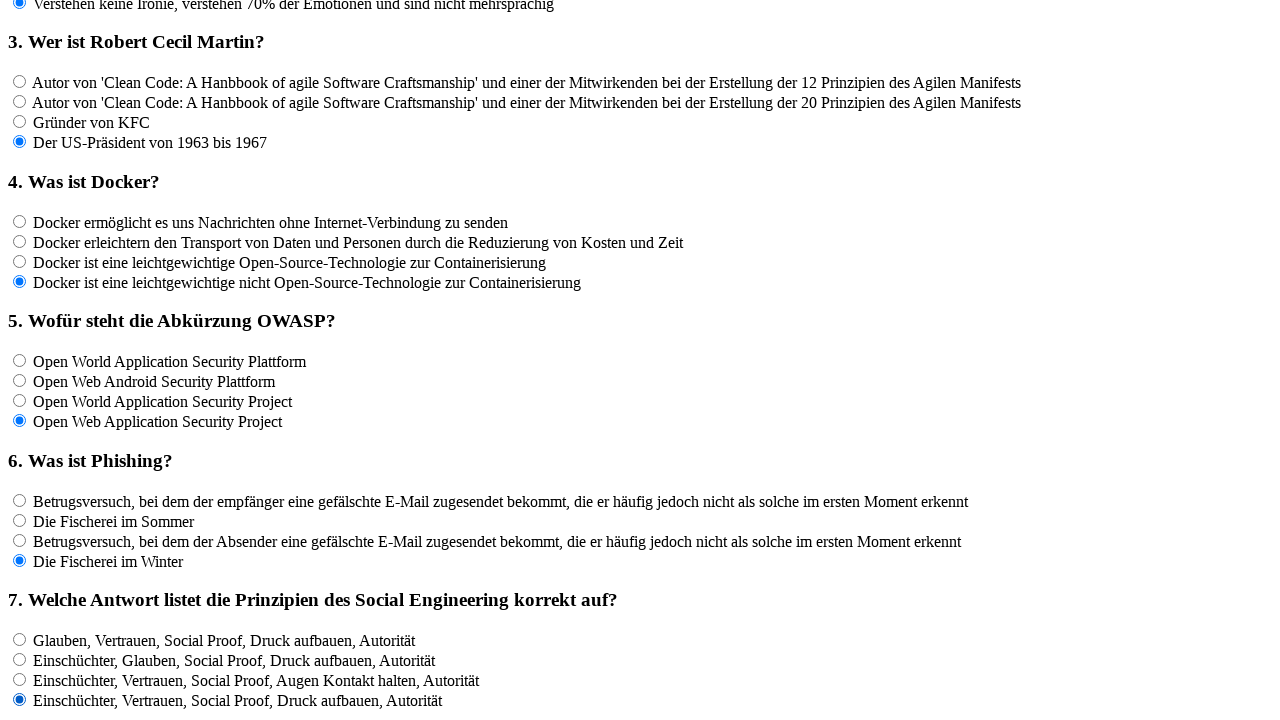

Located all answer options for question 8
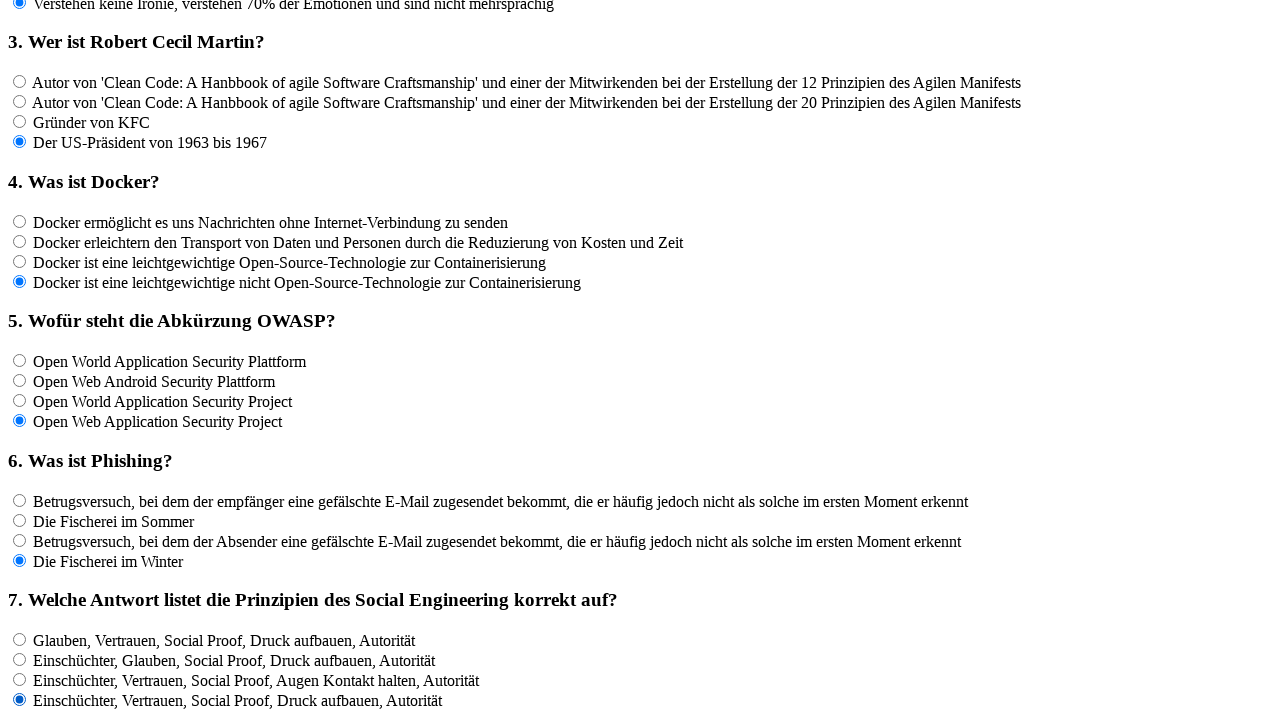

Clicked answer option 1 for question 8 at (20, 361) on input[name='rf8'] >> nth=0
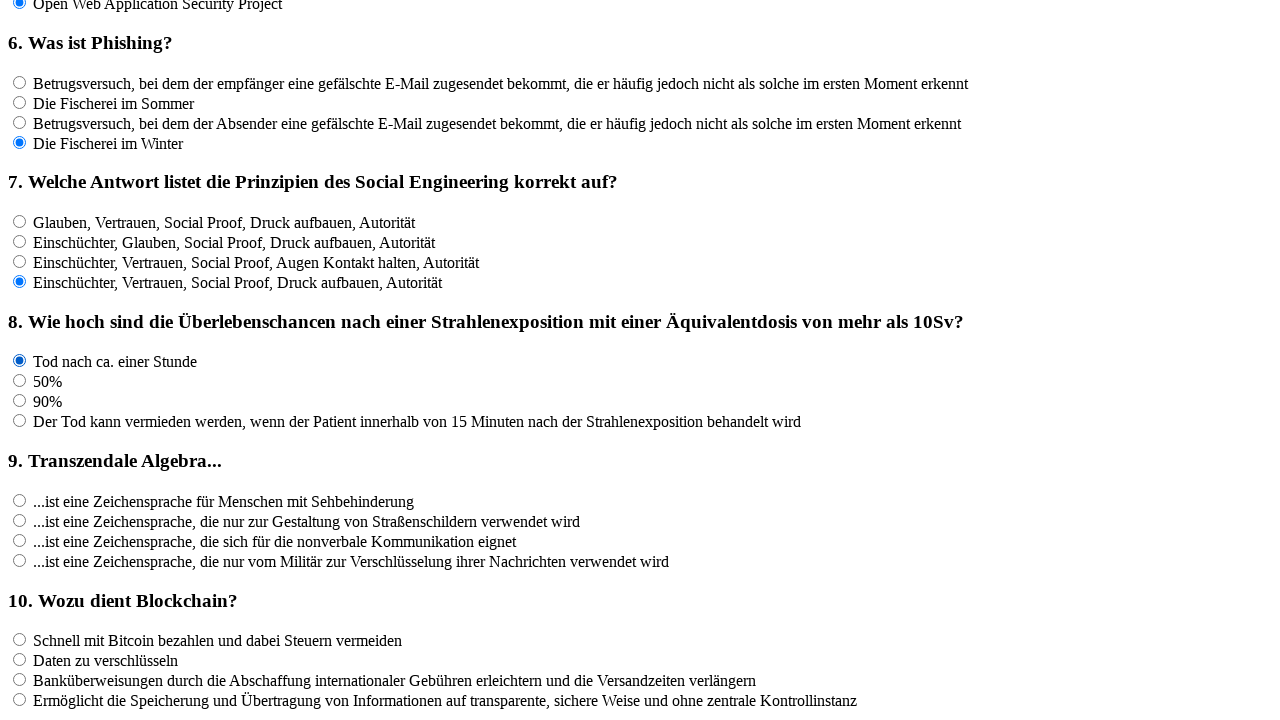

Waited 100ms after clicking answer option 1 for question 8
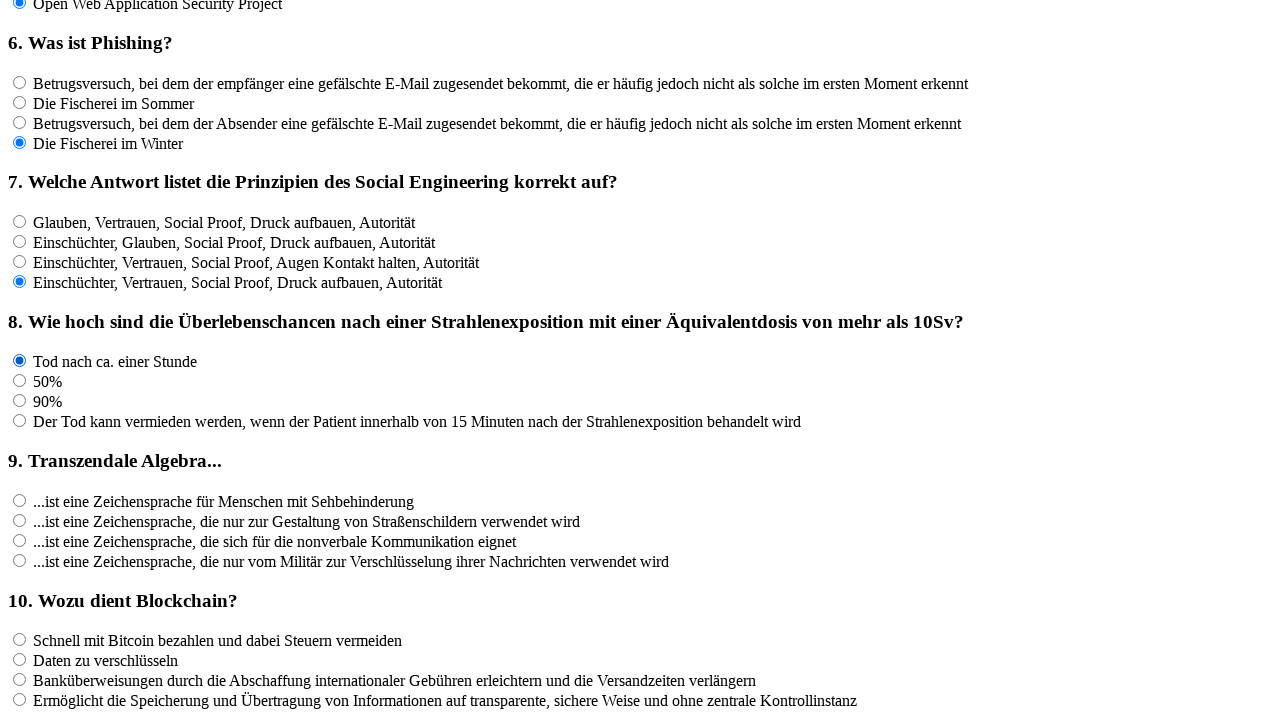

Clicked answer option 2 for question 8 at (20, 381) on input[name='rf8'] >> nth=1
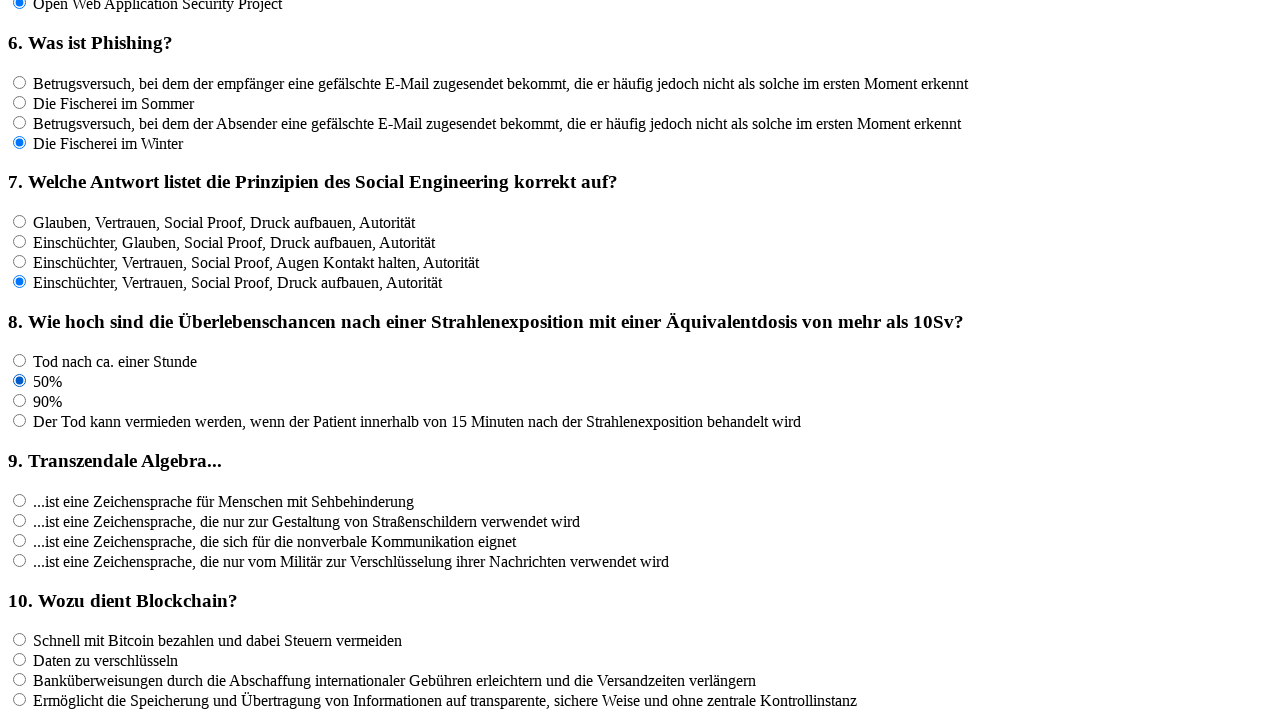

Waited 100ms after clicking answer option 2 for question 8
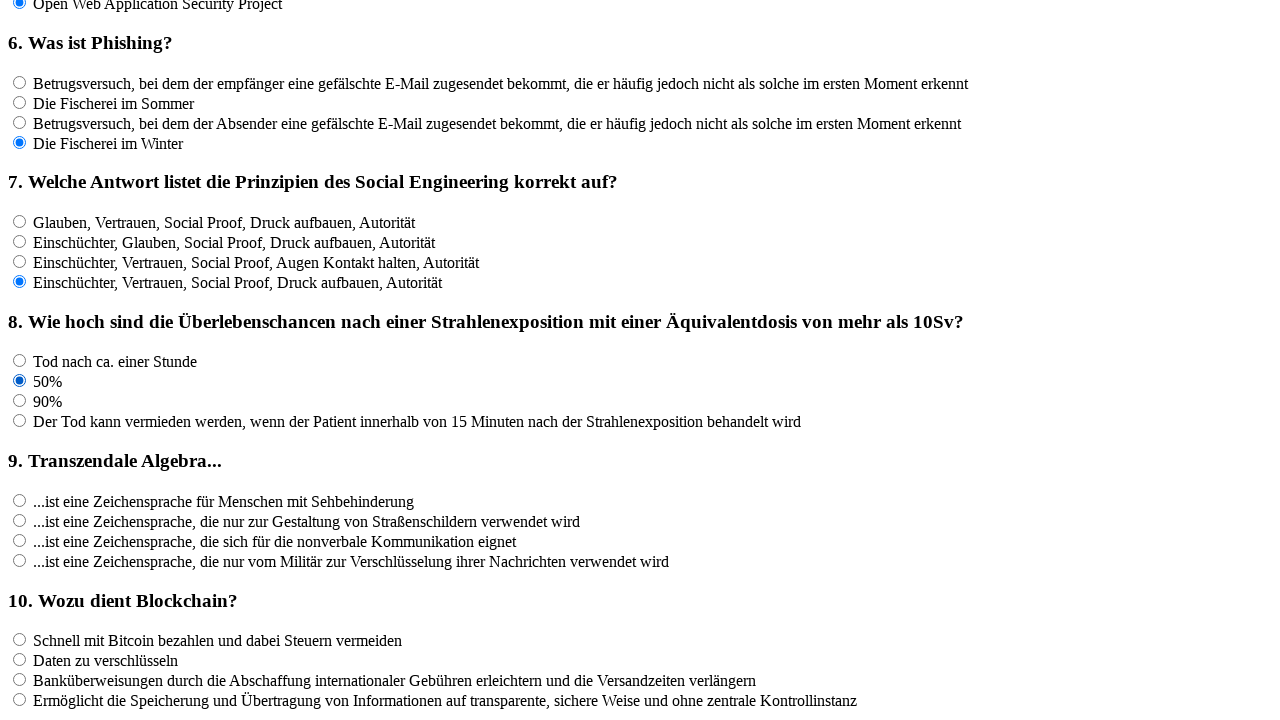

Clicked answer option 3 for question 8 at (20, 401) on input[name='rf8'] >> nth=2
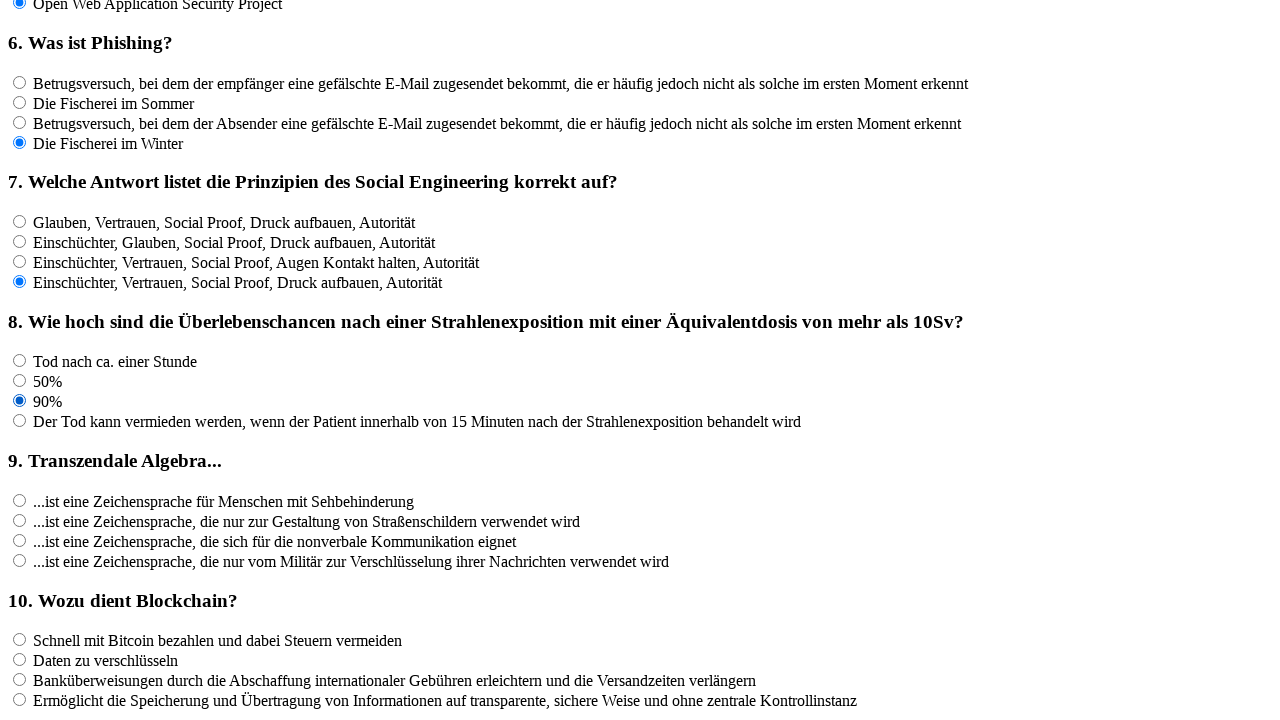

Waited 100ms after clicking answer option 3 for question 8
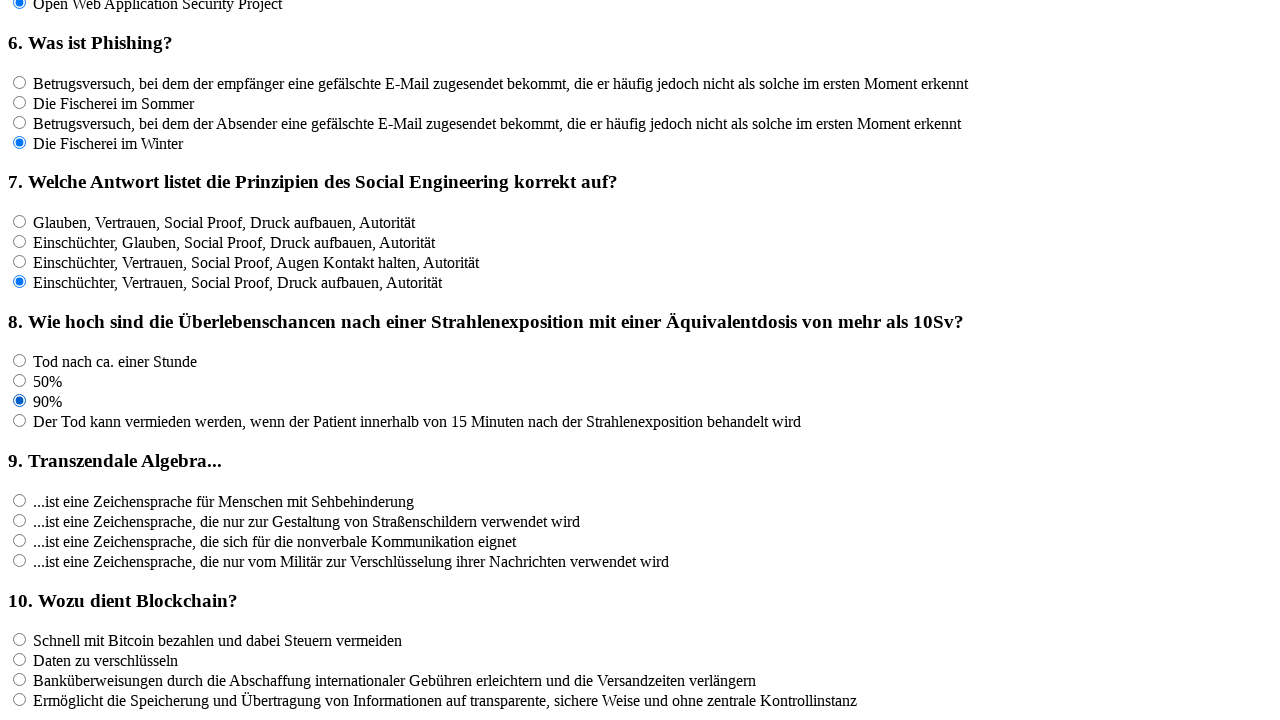

Clicked answer option 4 for question 8 at (20, 421) on input[name='rf8'] >> nth=3
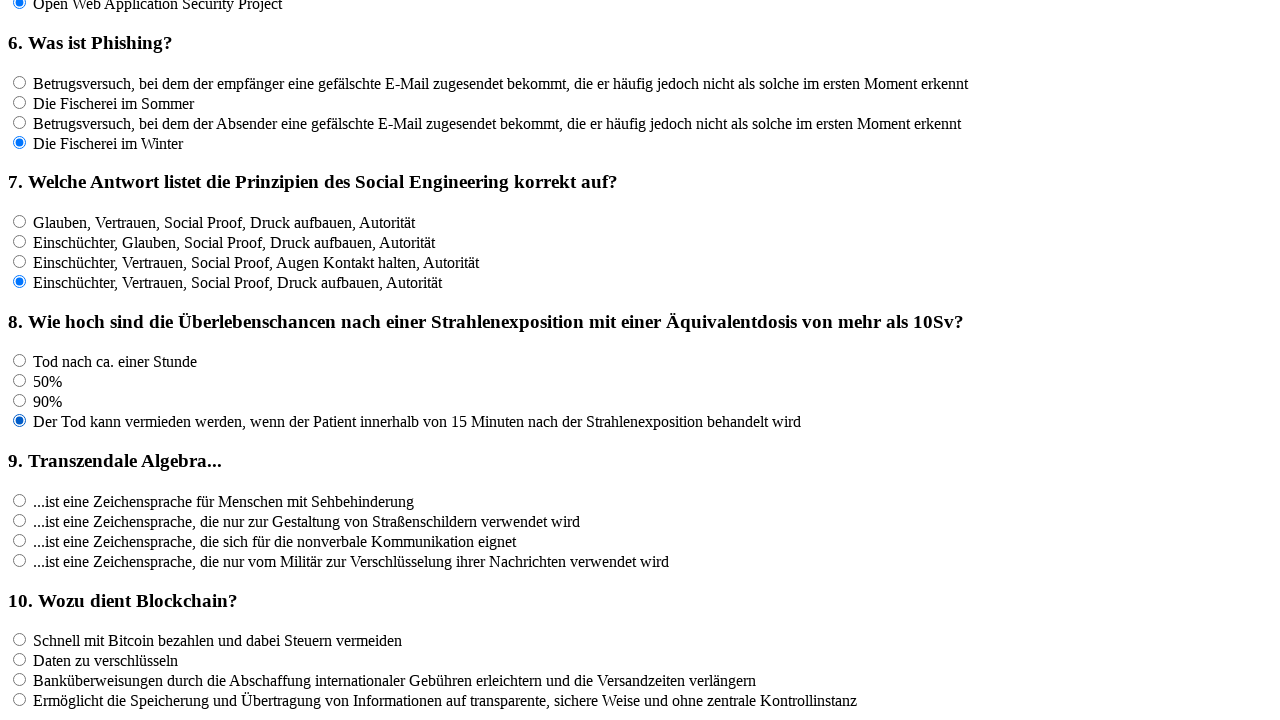

Waited 100ms after clicking answer option 4 for question 8
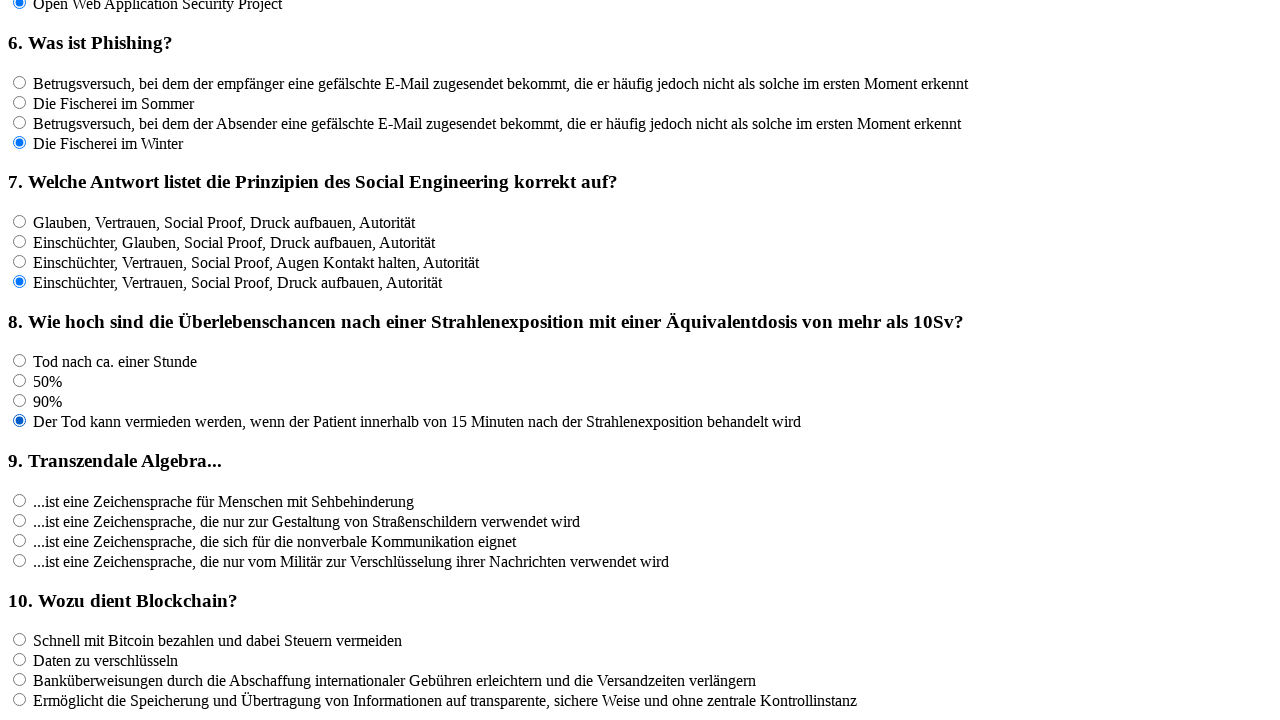

Located all answer options for question 9
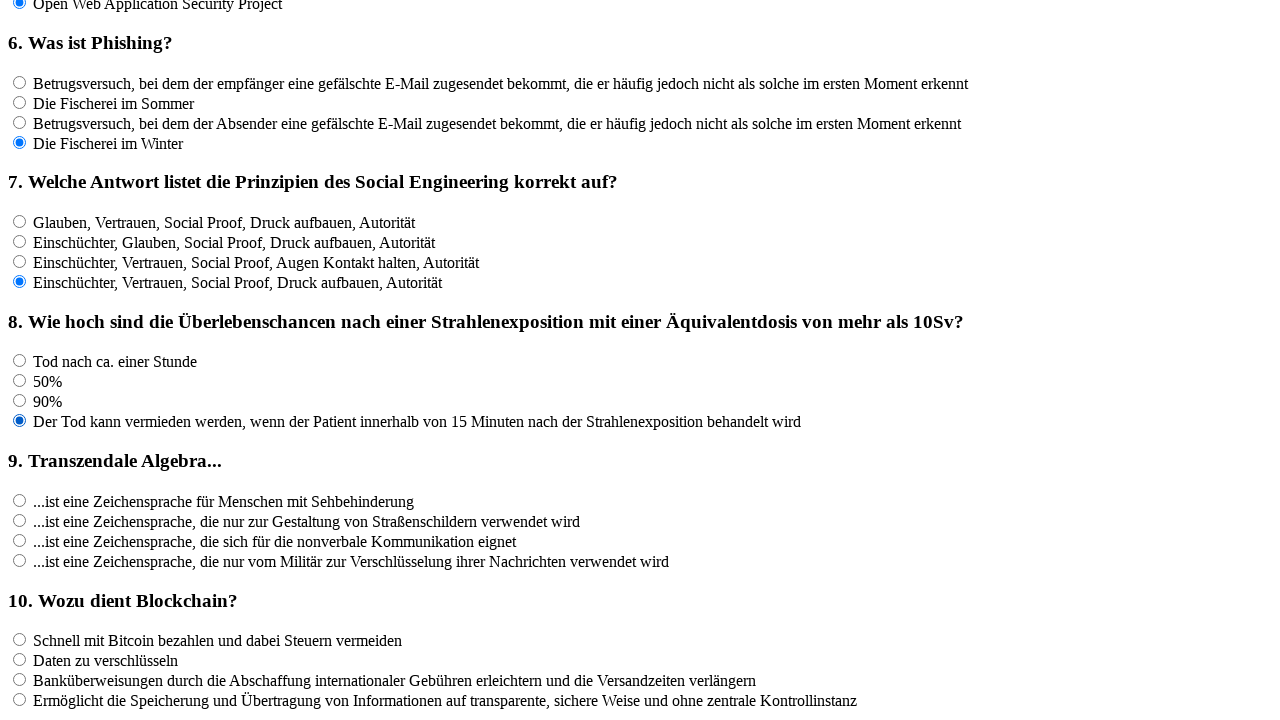

Clicked answer option 1 for question 9 at (20, 500) on input[name='rf9'] >> nth=0
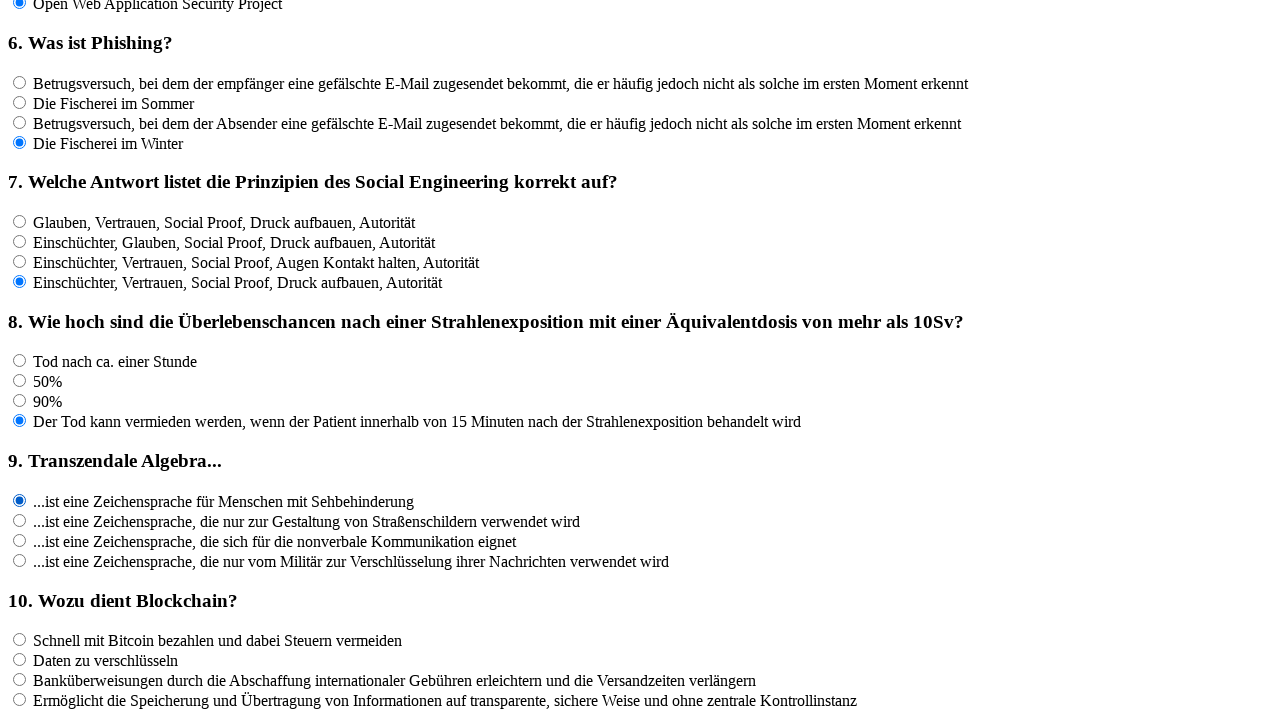

Waited 100ms after clicking answer option 1 for question 9
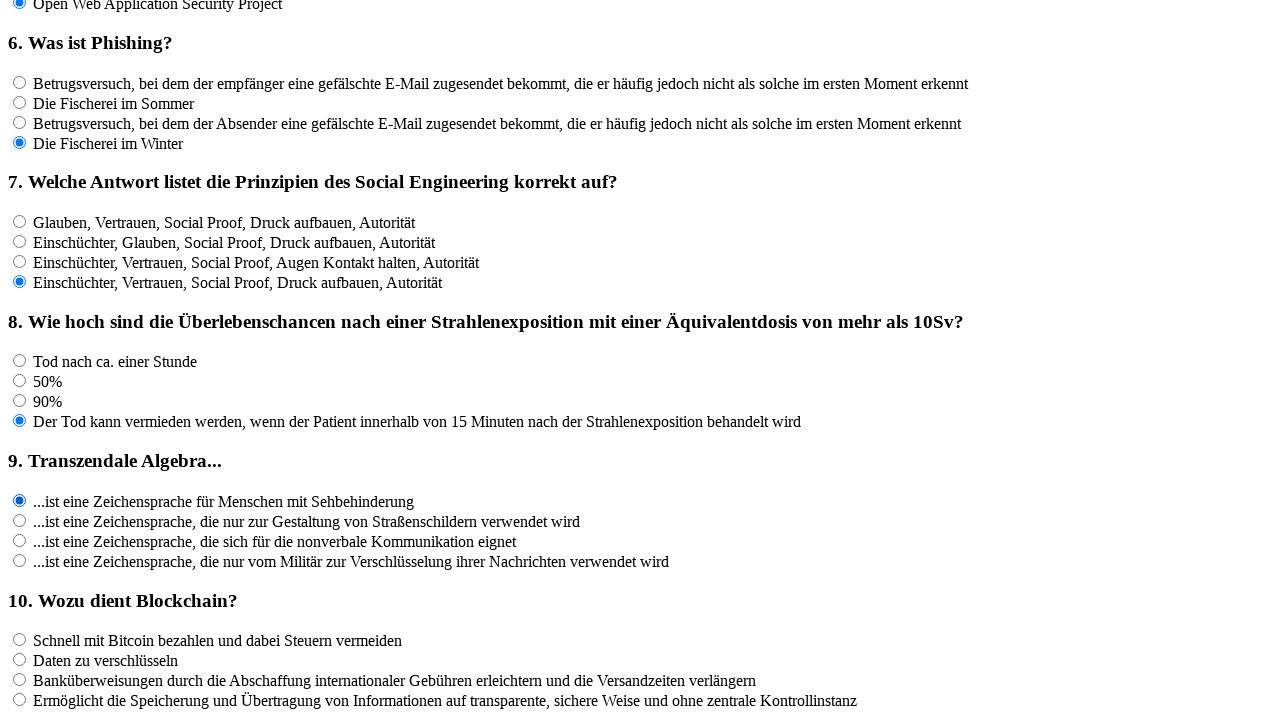

Clicked answer option 2 for question 9 at (20, 520) on input[name='rf9'] >> nth=1
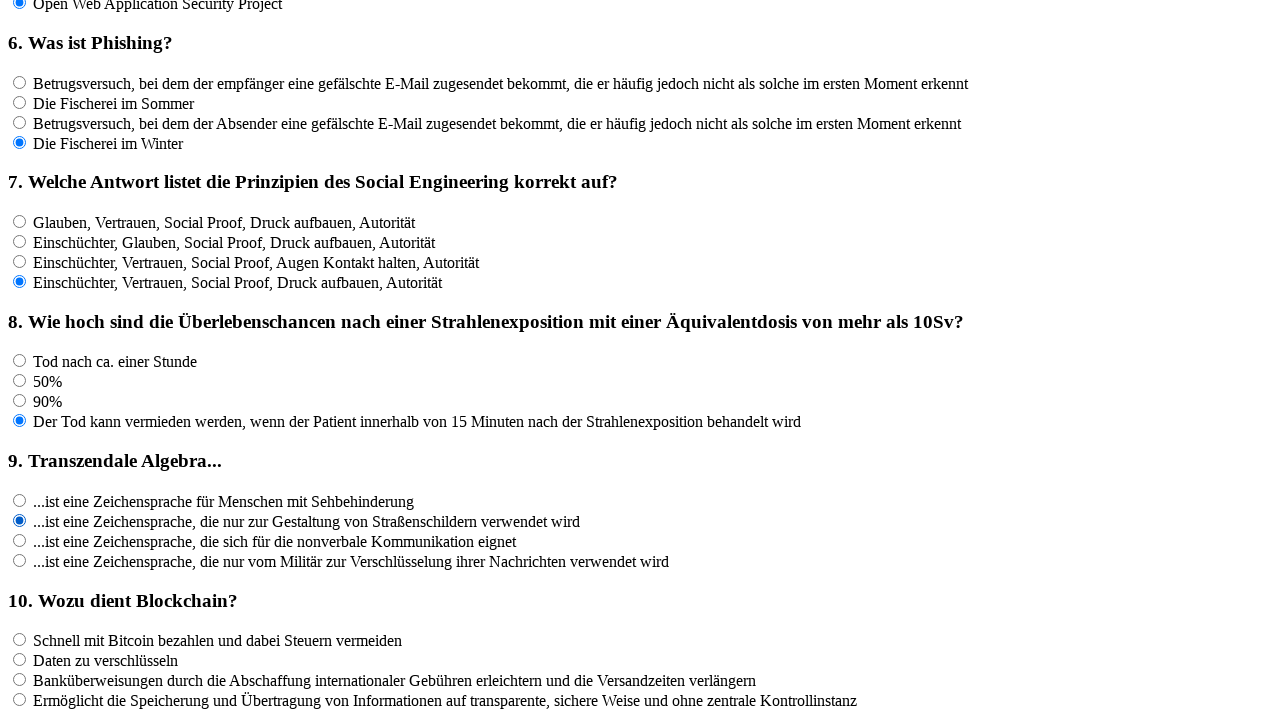

Waited 100ms after clicking answer option 2 for question 9
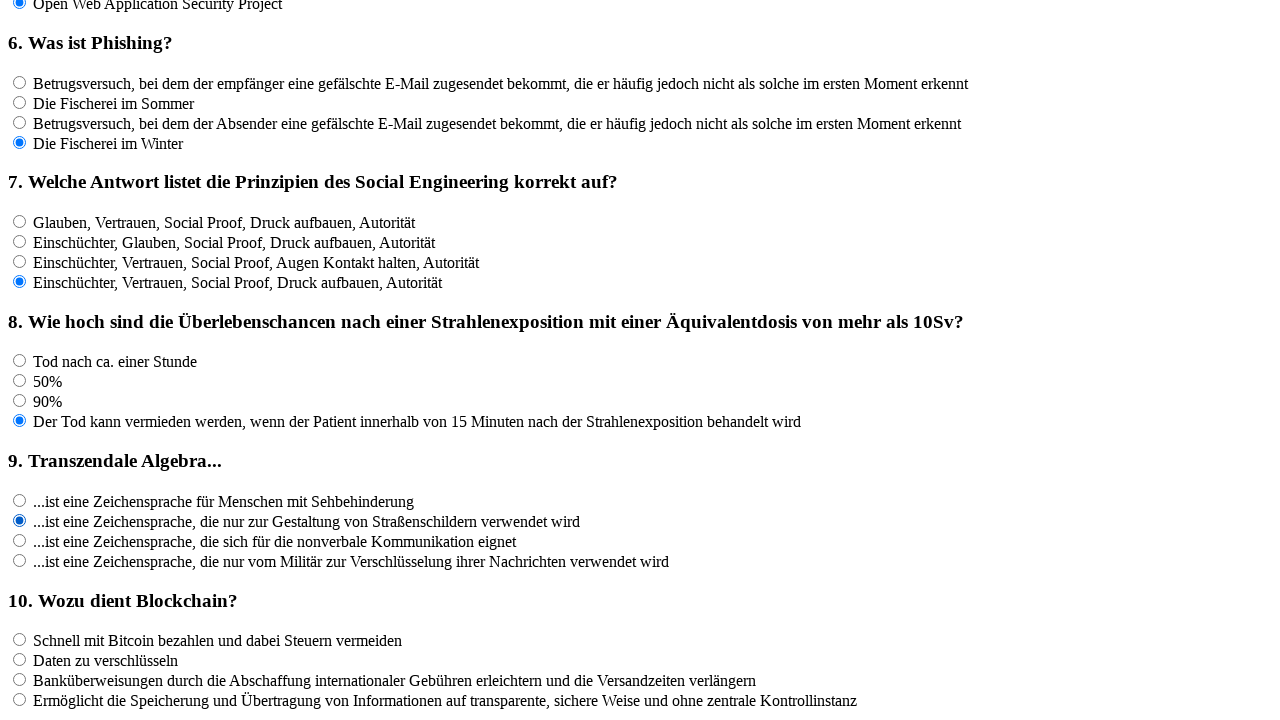

Clicked answer option 3 for question 9 at (20, 540) on input[name='rf9'] >> nth=2
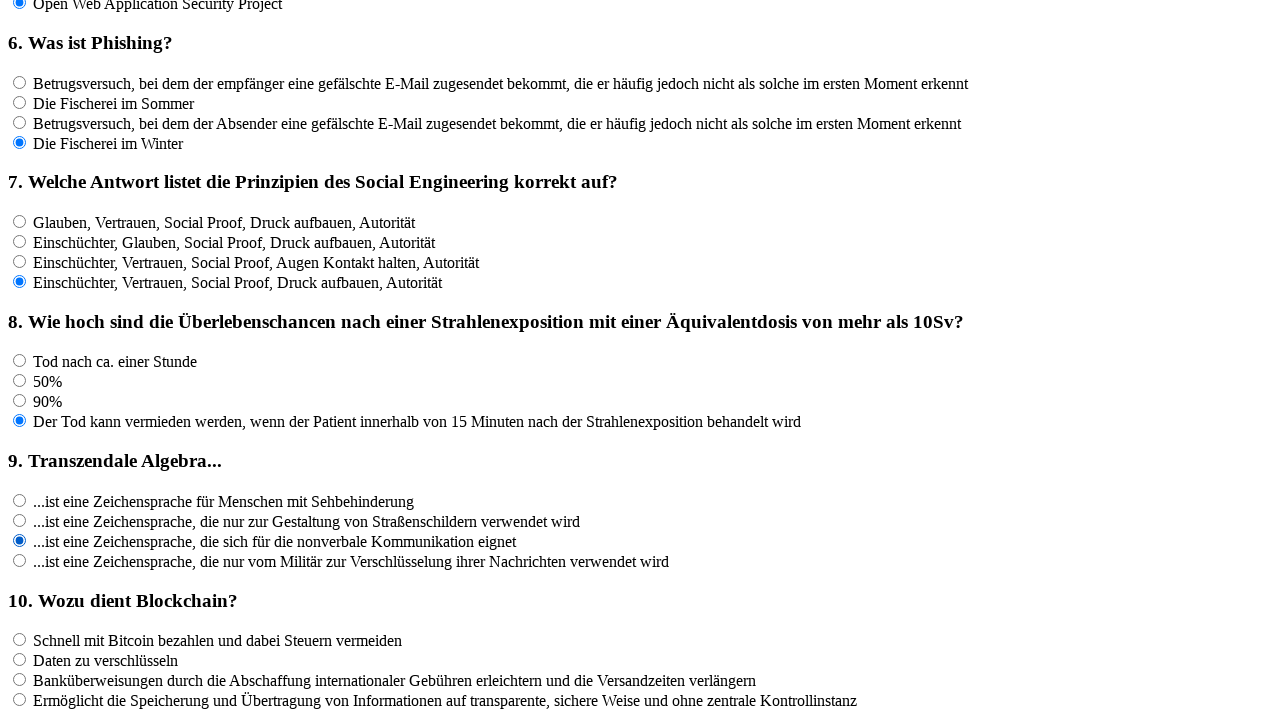

Waited 100ms after clicking answer option 3 for question 9
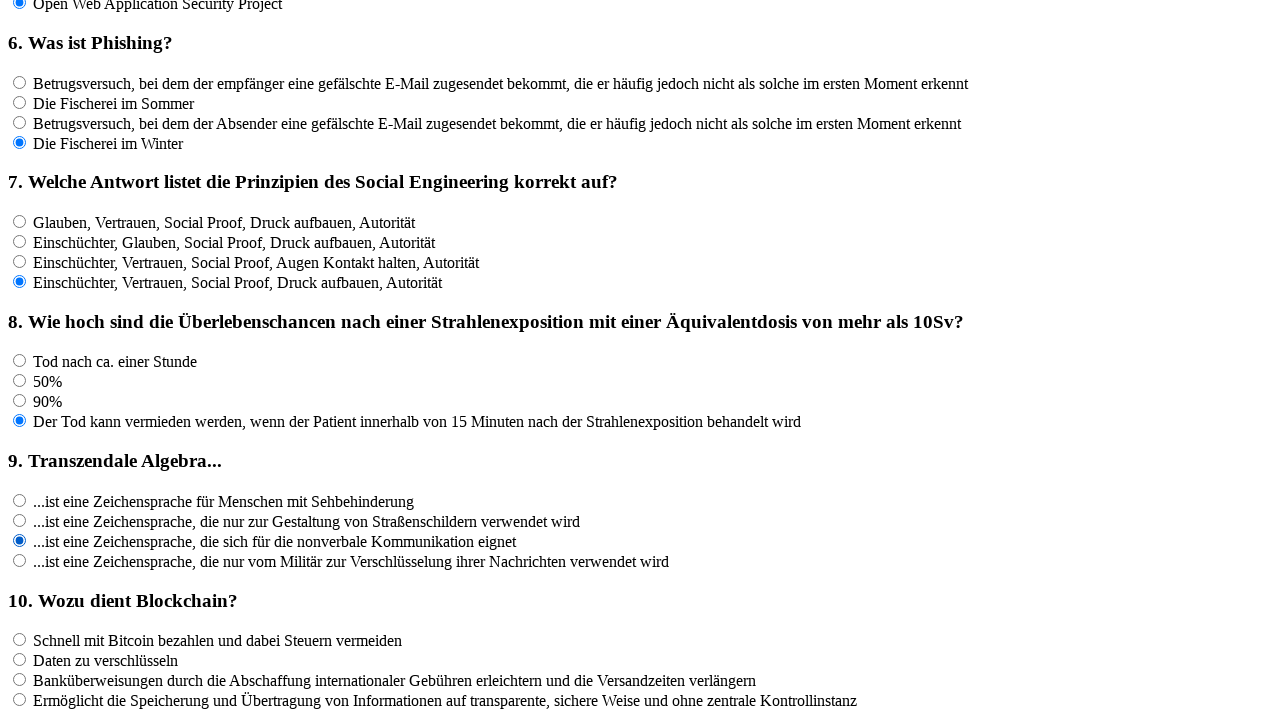

Clicked answer option 4 for question 9 at (20, 560) on input[name='rf9'] >> nth=3
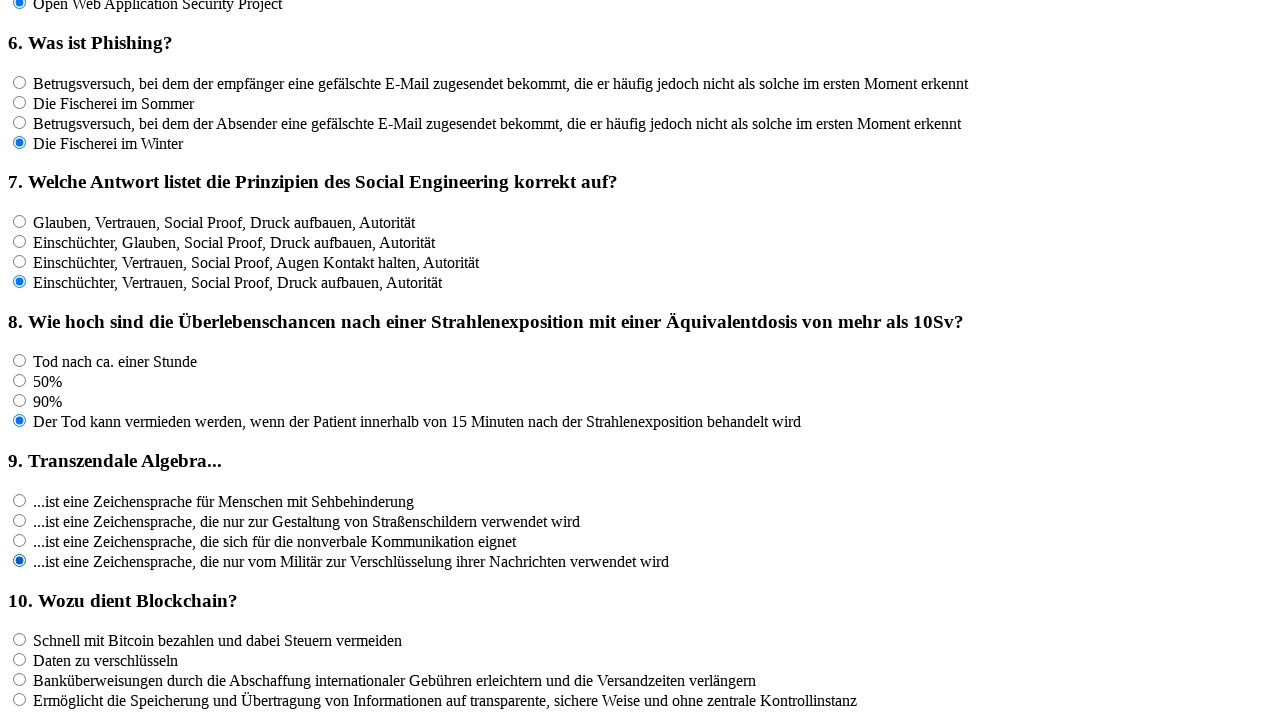

Waited 100ms after clicking answer option 4 for question 9
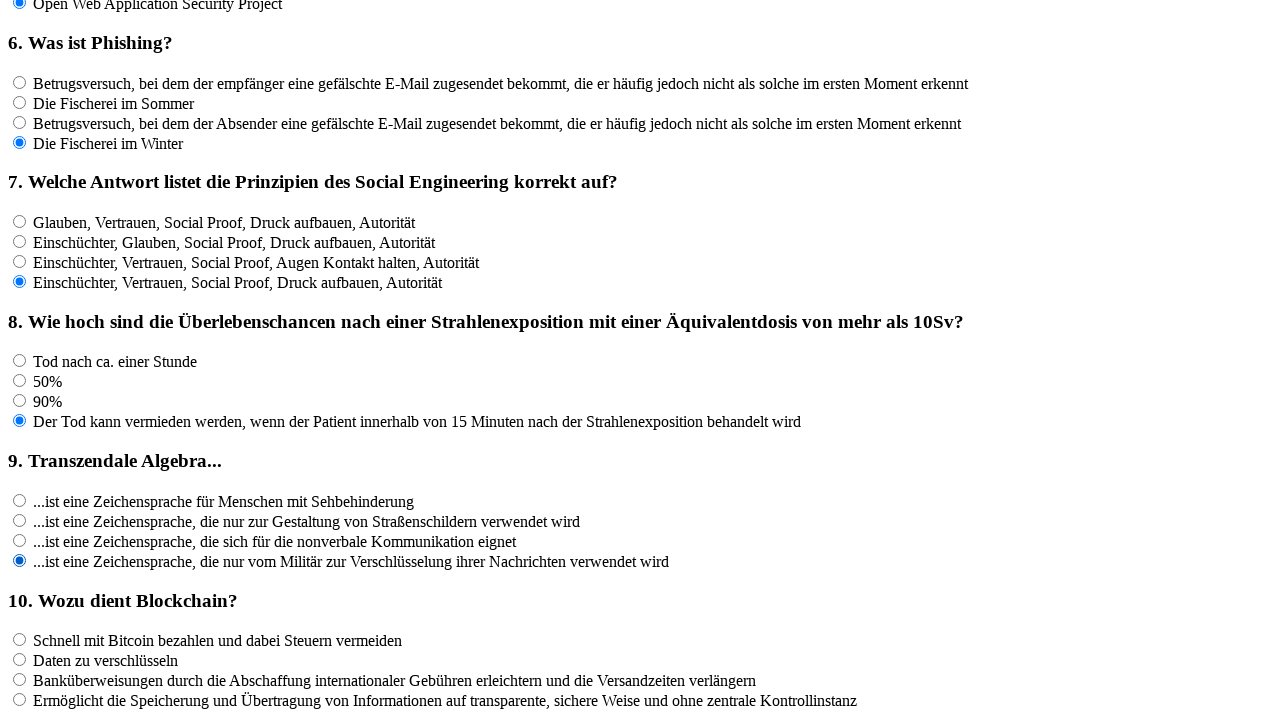

Located all answer options for question 10
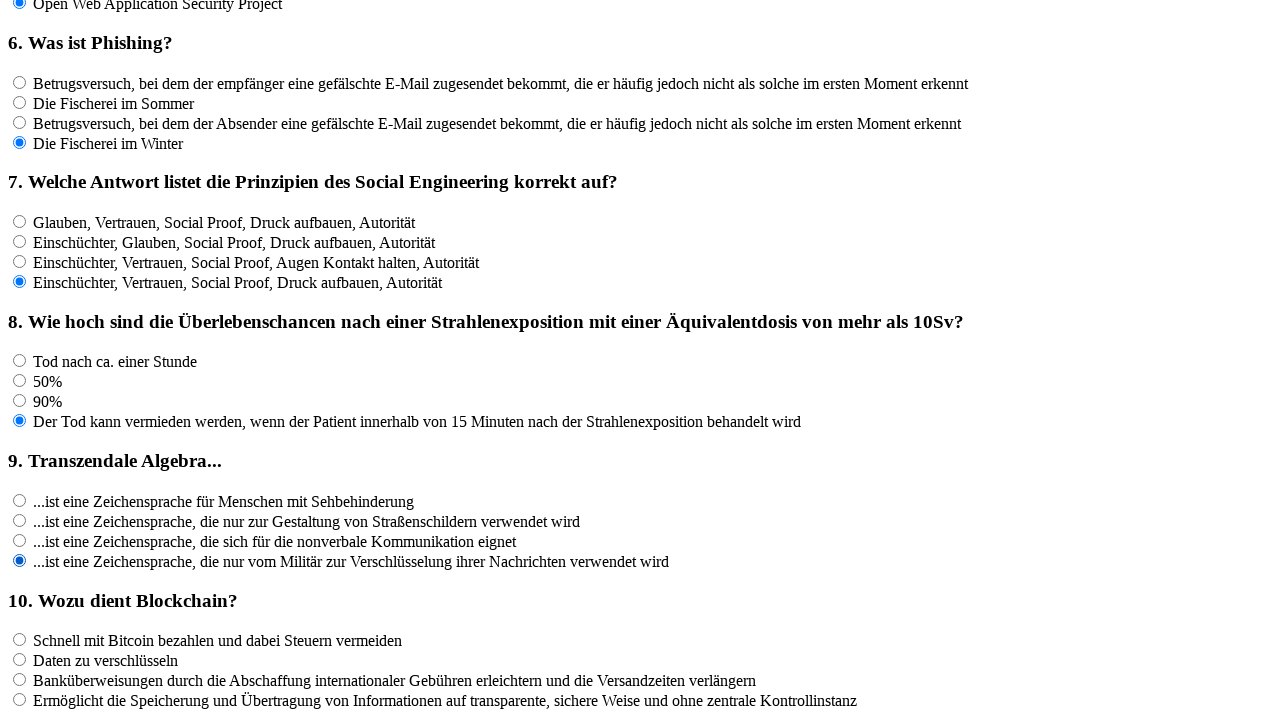

Clicked answer option 1 for question 10 at (20, 640) on input[name='rf10'] >> nth=0
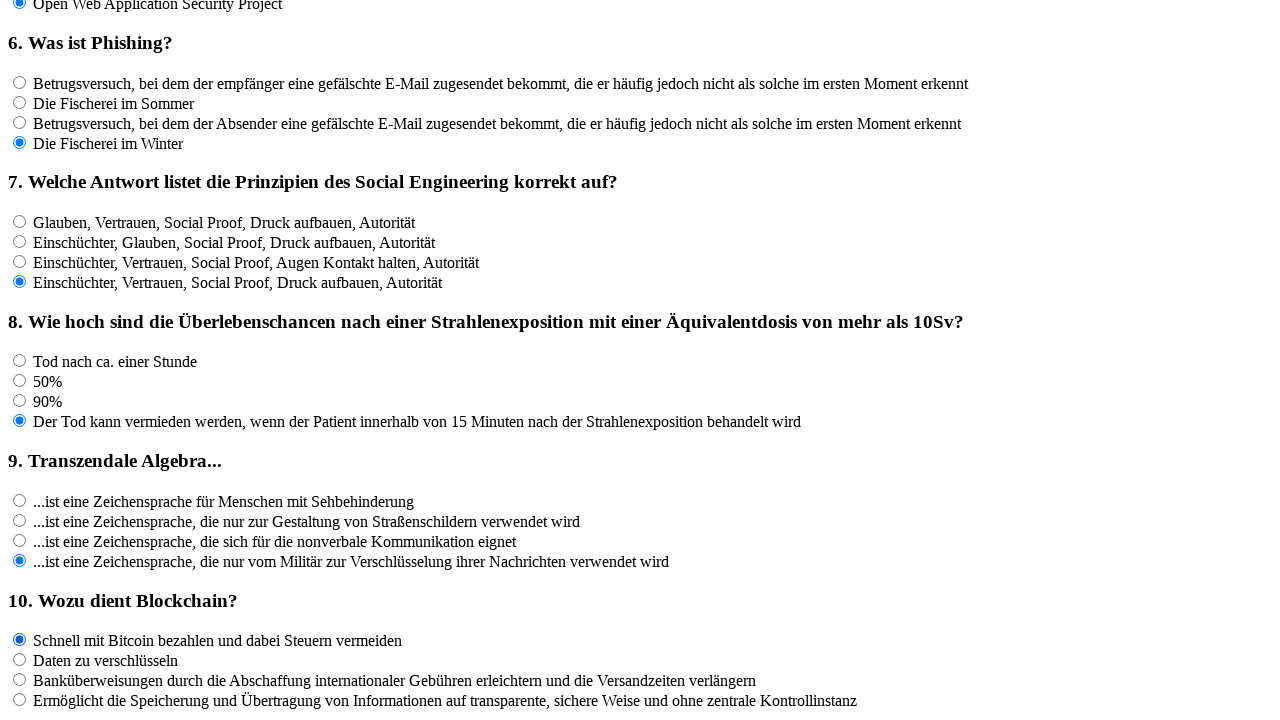

Waited 100ms after clicking answer option 1 for question 10
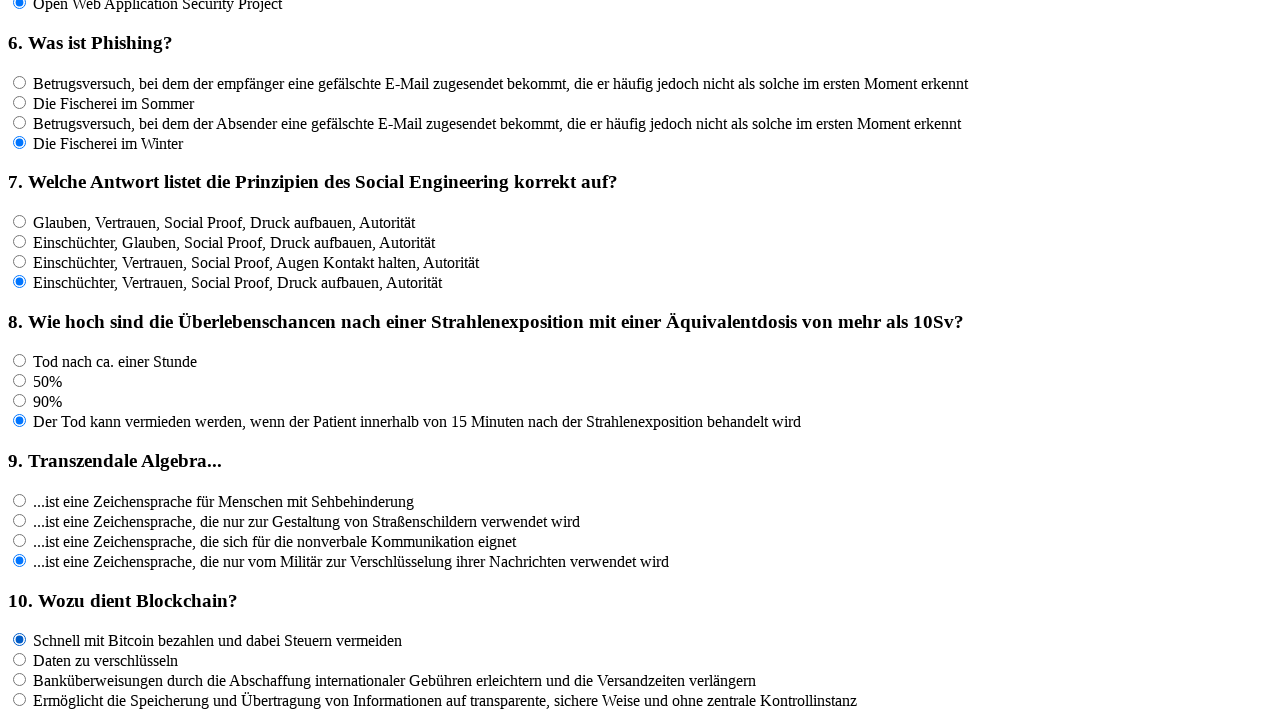

Clicked answer option 2 for question 10 at (20, 660) on input[name='rf10'] >> nth=1
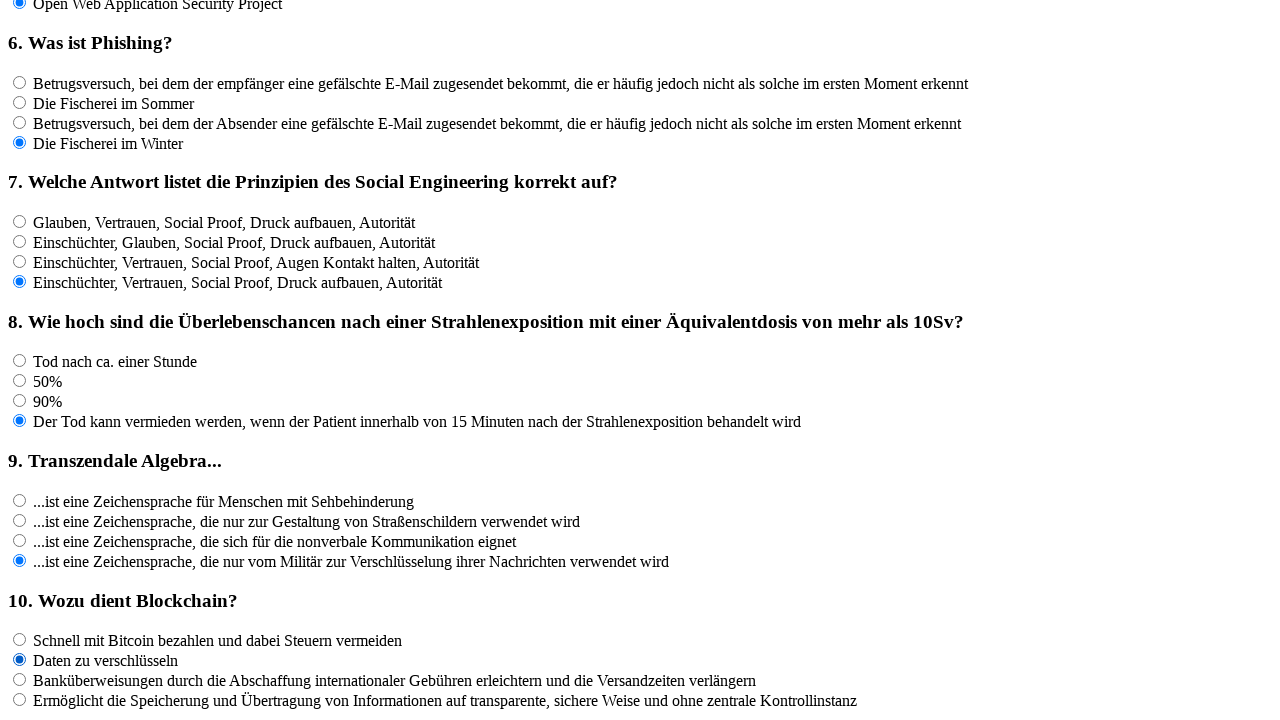

Waited 100ms after clicking answer option 2 for question 10
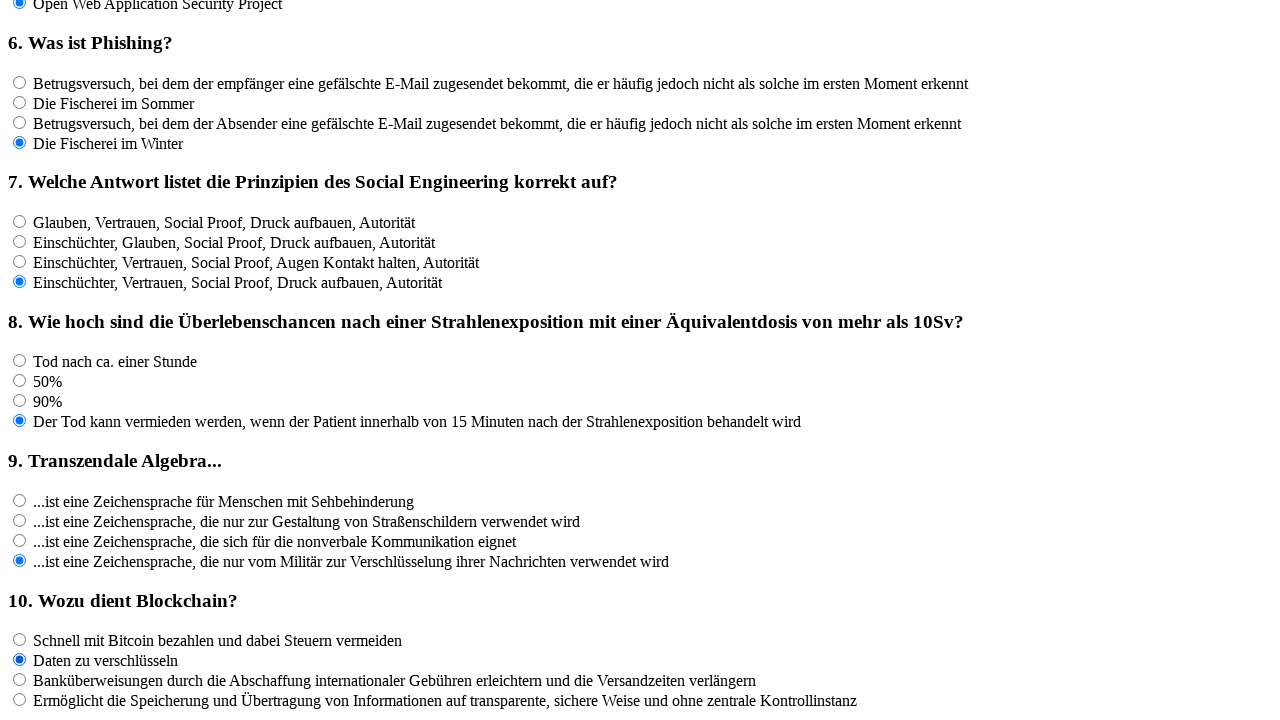

Clicked answer option 3 for question 10 at (20, 680) on input[name='rf10'] >> nth=2
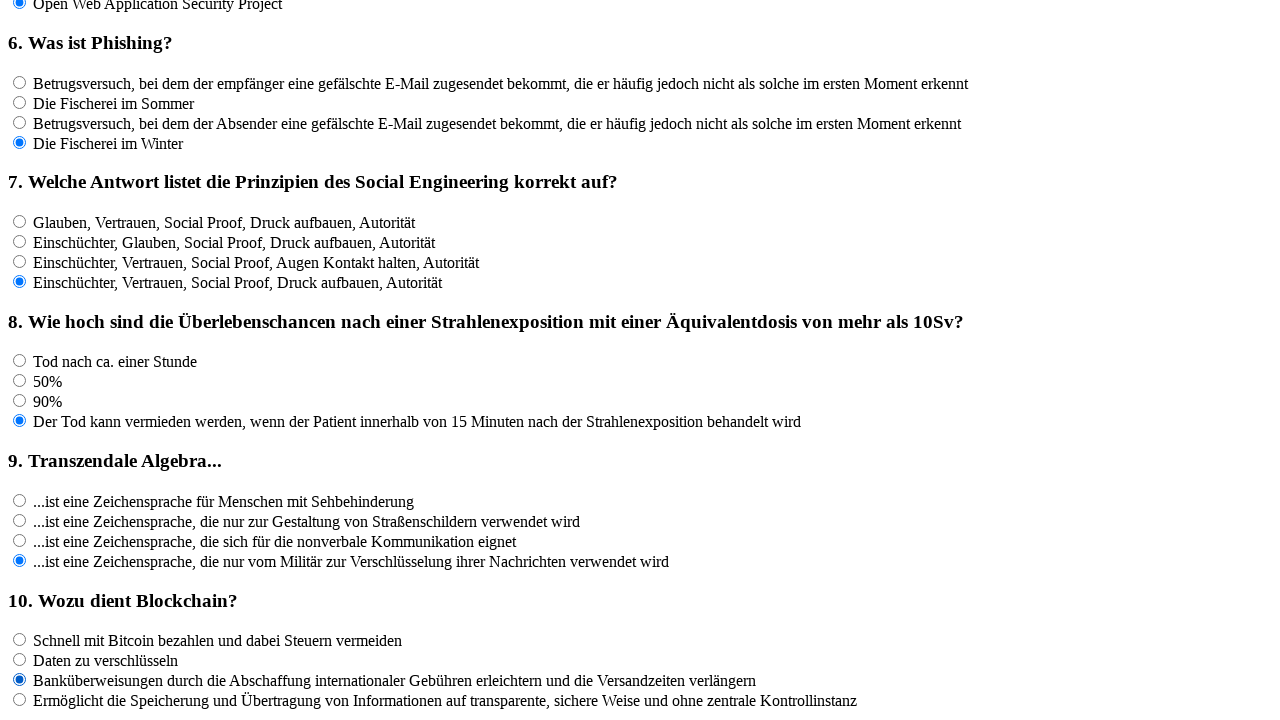

Waited 100ms after clicking answer option 3 for question 10
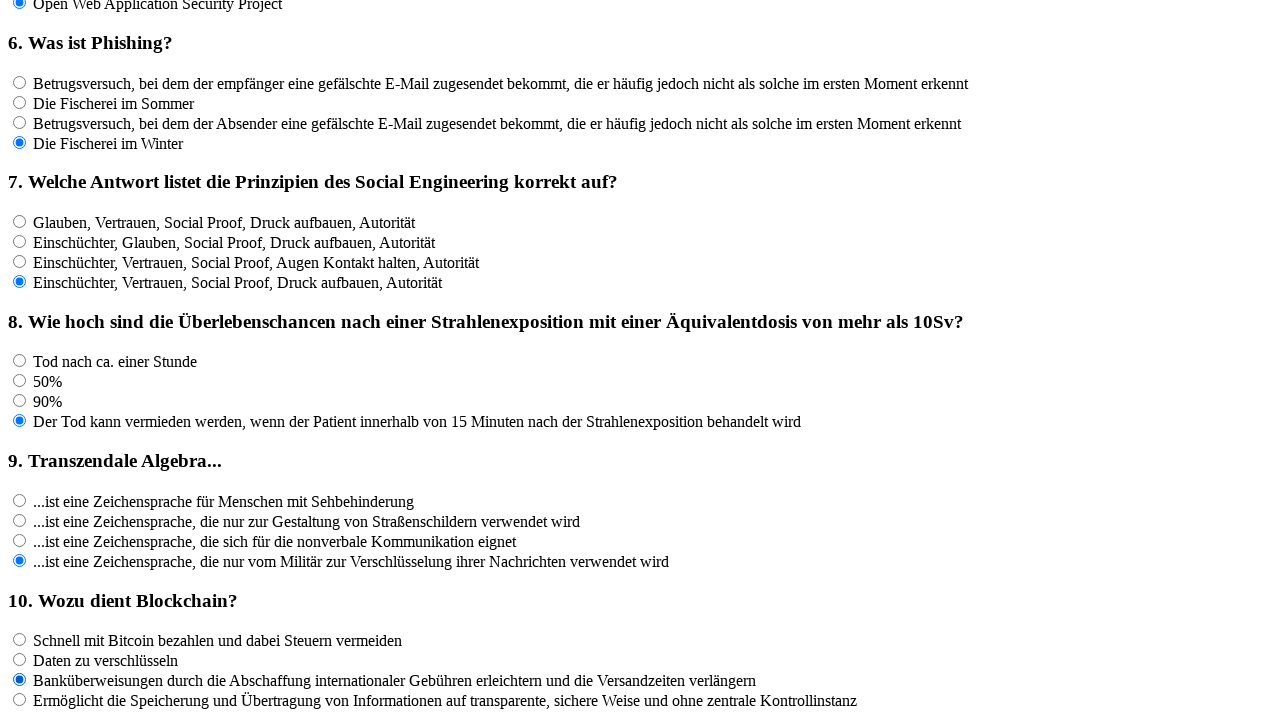

Clicked answer option 4 for question 10 at (20, 700) on input[name='rf10'] >> nth=3
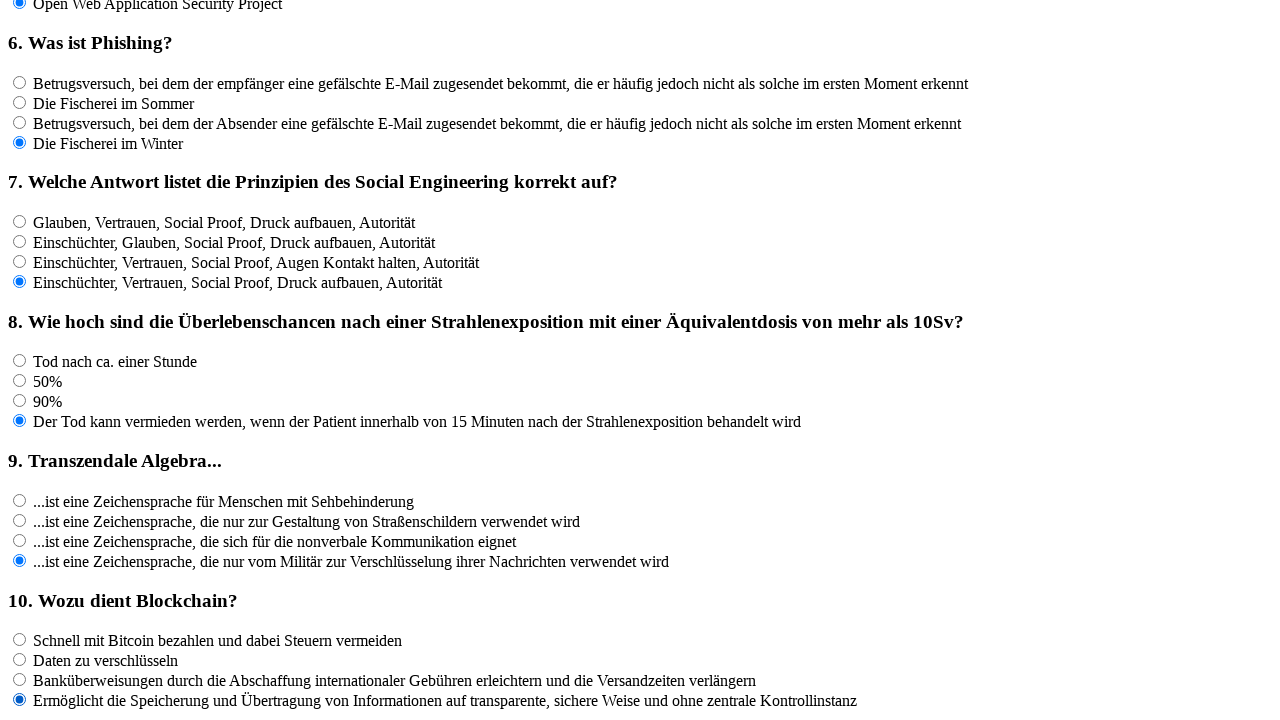

Waited 100ms after clicking answer option 4 for question 10
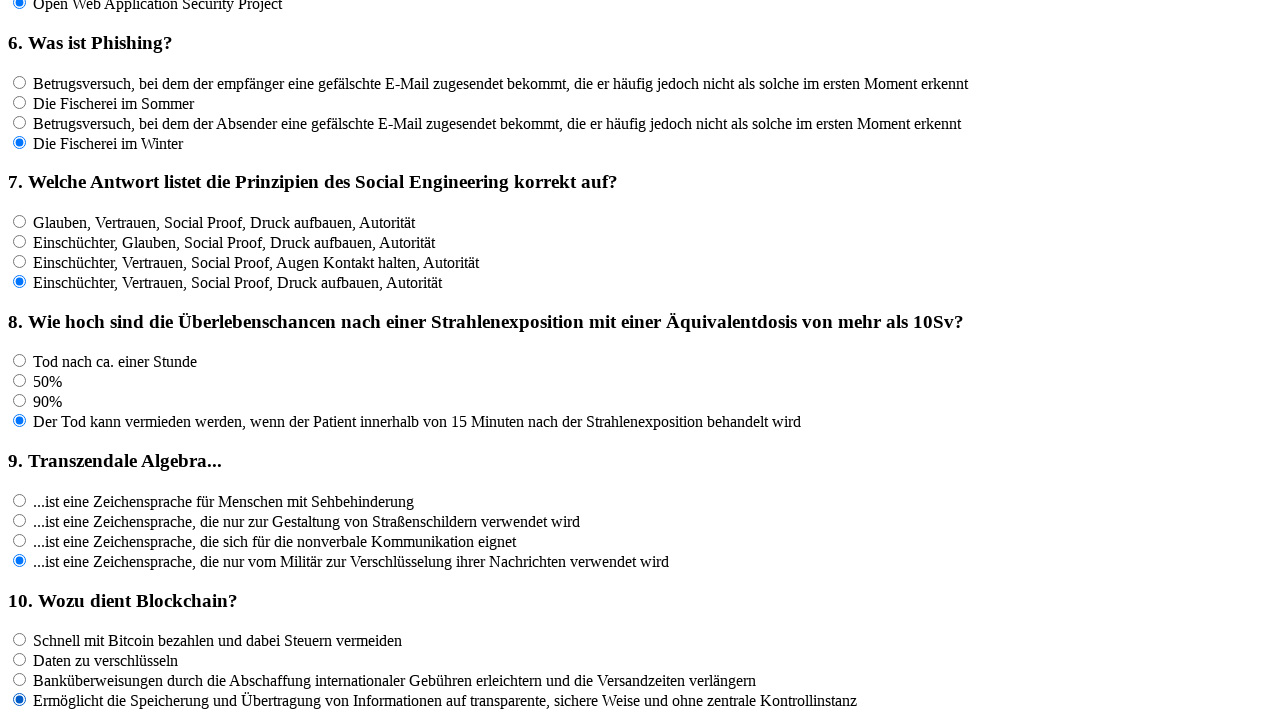

Located all answer options for question 11
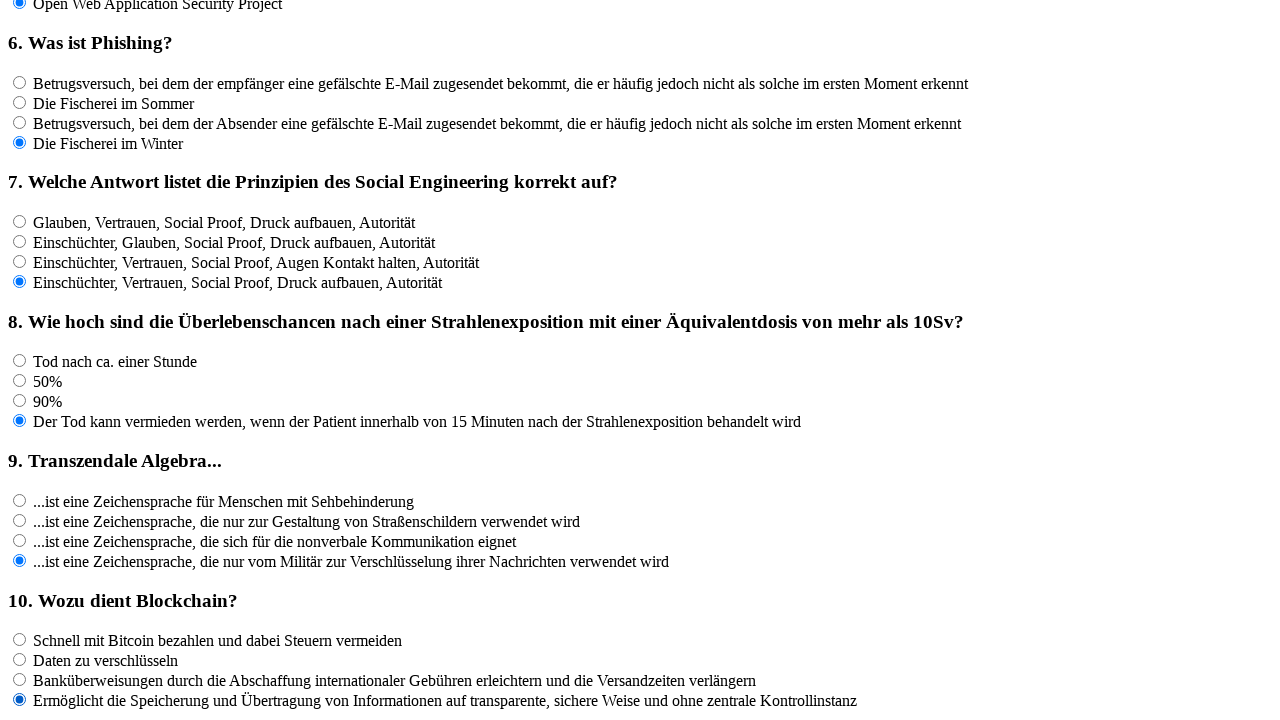

Clicked answer option 1 for question 11 at (20, 463) on input[name='rf11'] >> nth=0
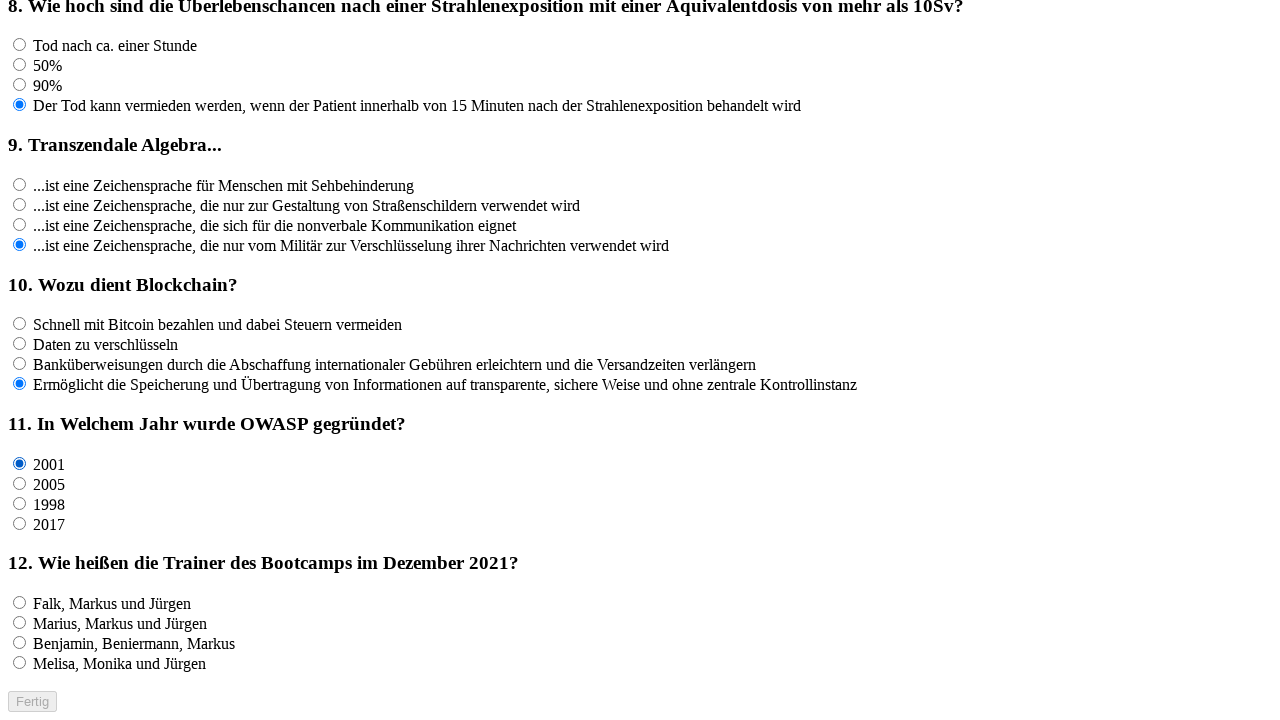

Waited 100ms after clicking answer option 1 for question 11
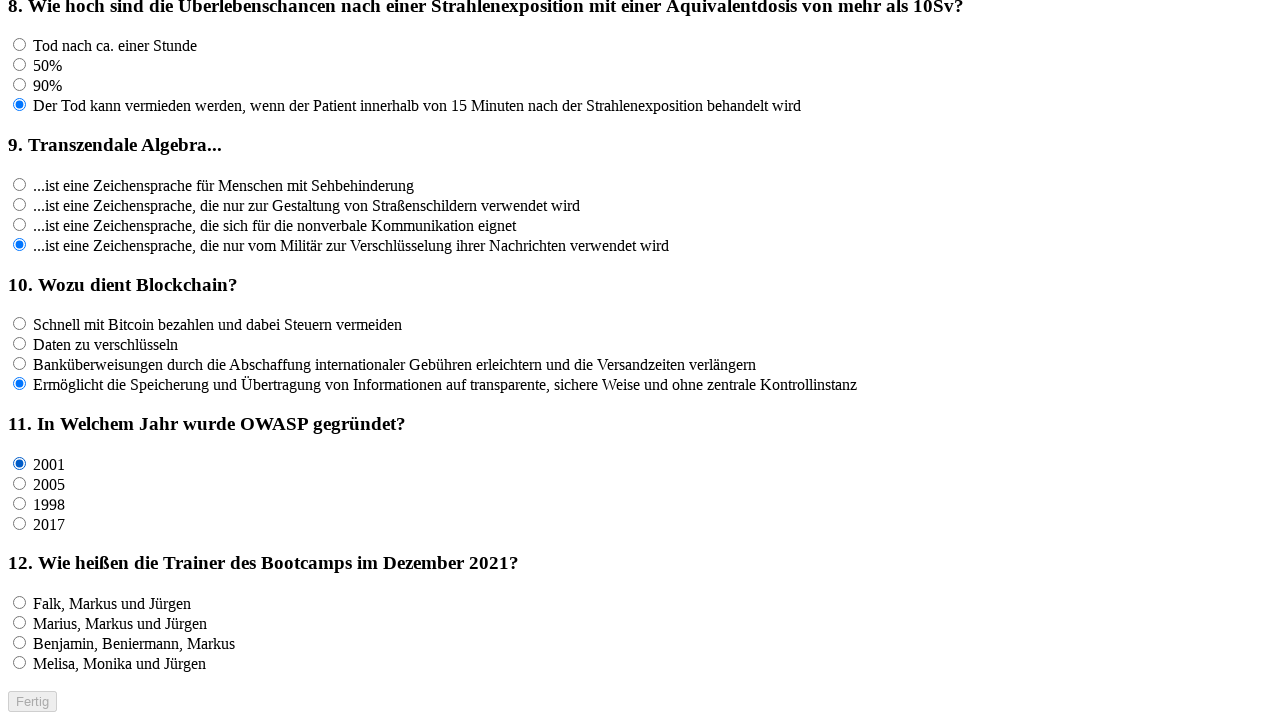

Clicked answer option 2 for question 11 at (20, 483) on input[name='rf11'] >> nth=1
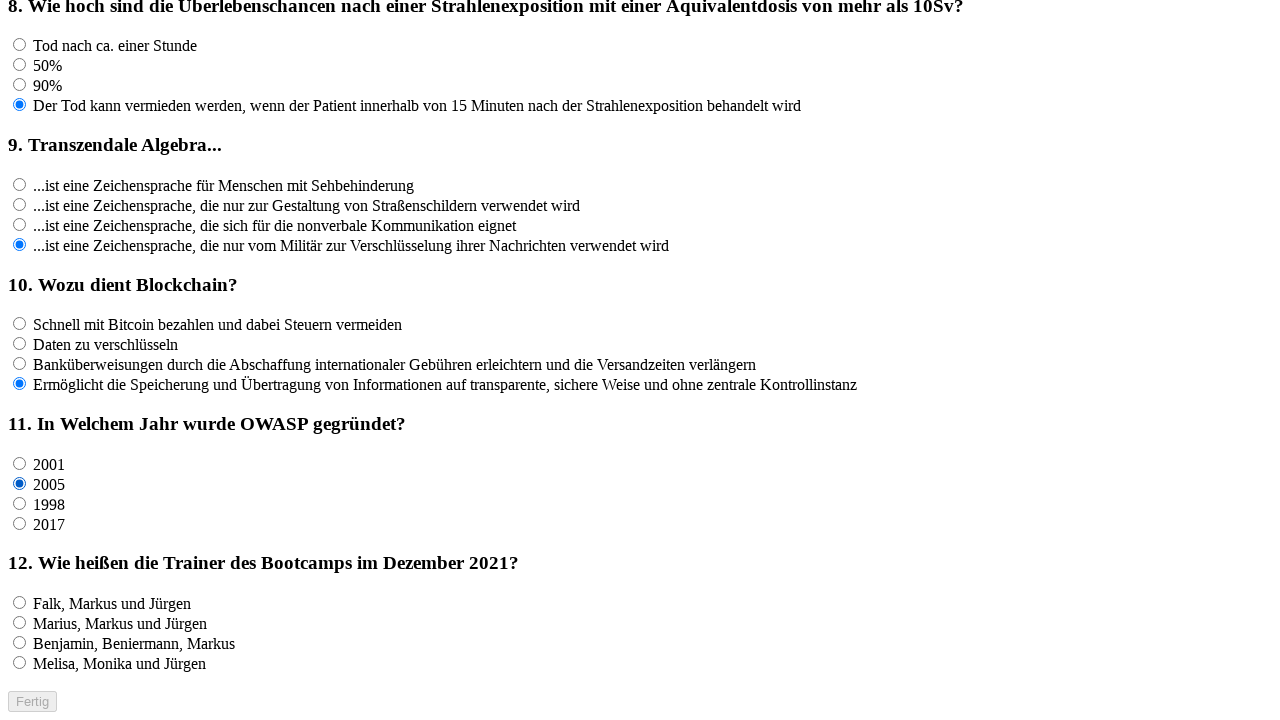

Waited 100ms after clicking answer option 2 for question 11
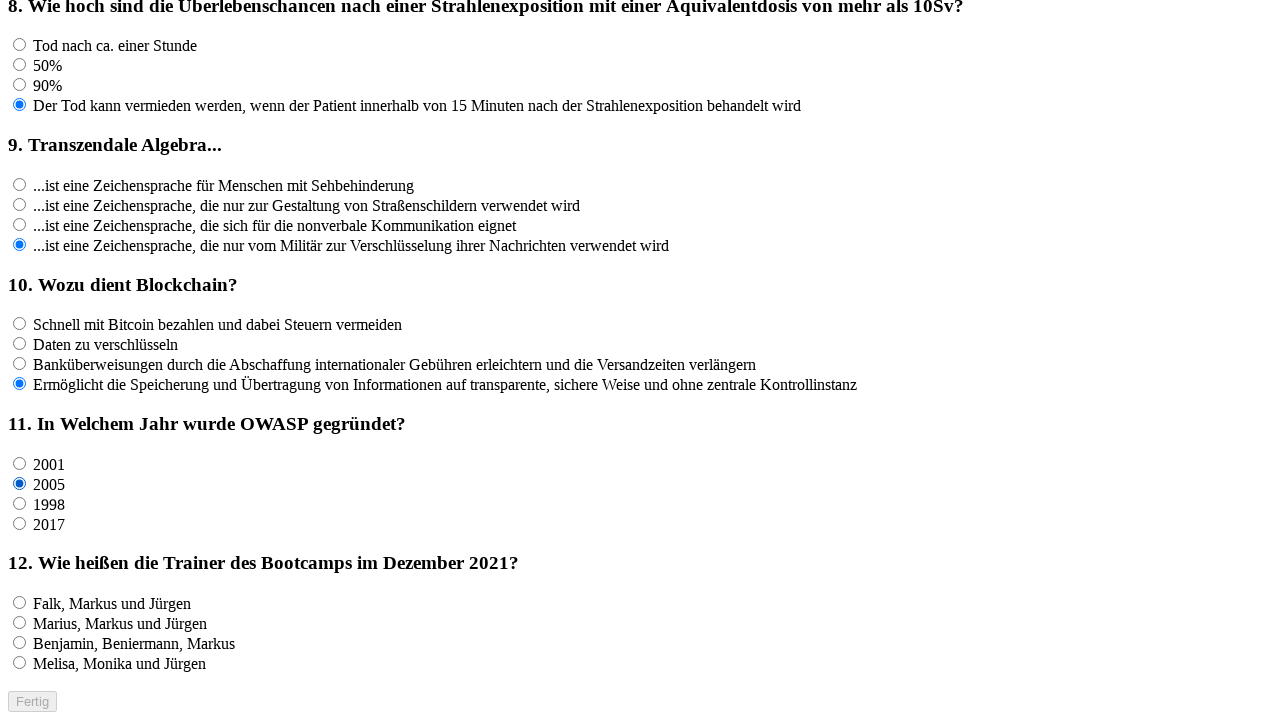

Clicked answer option 3 for question 11 at (20, 503) on input[name='rf11'] >> nth=2
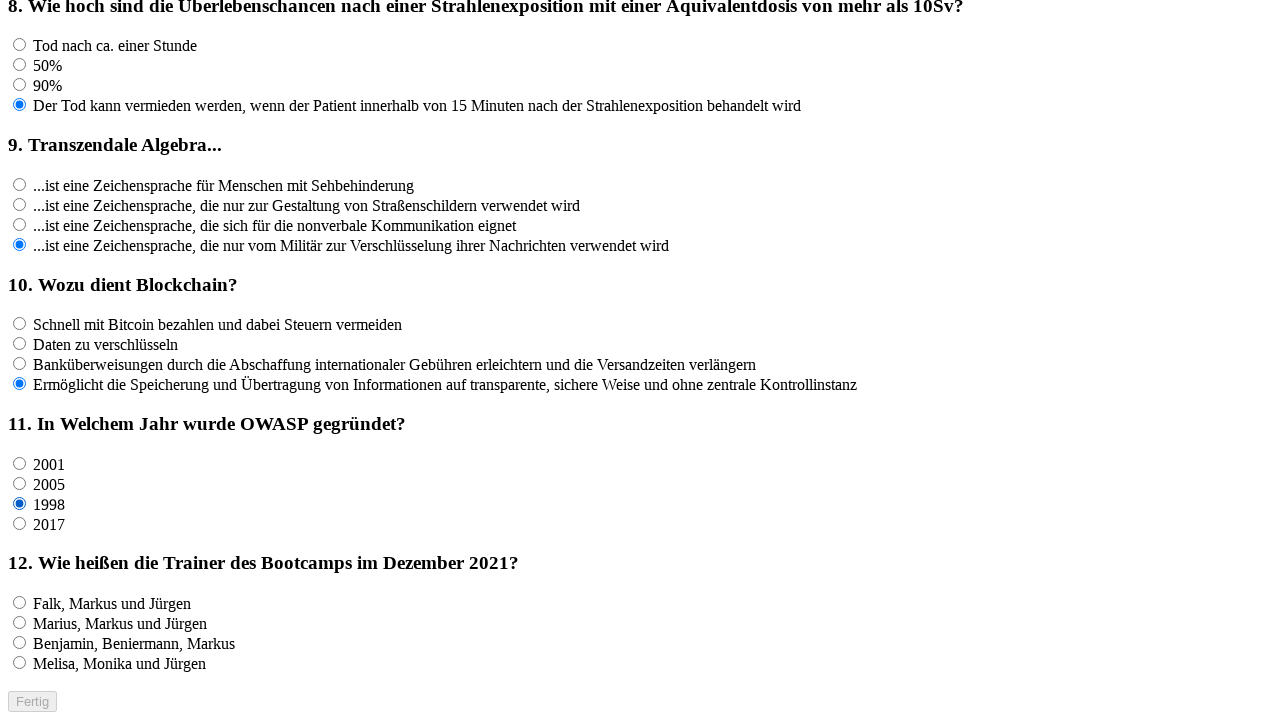

Waited 100ms after clicking answer option 3 for question 11
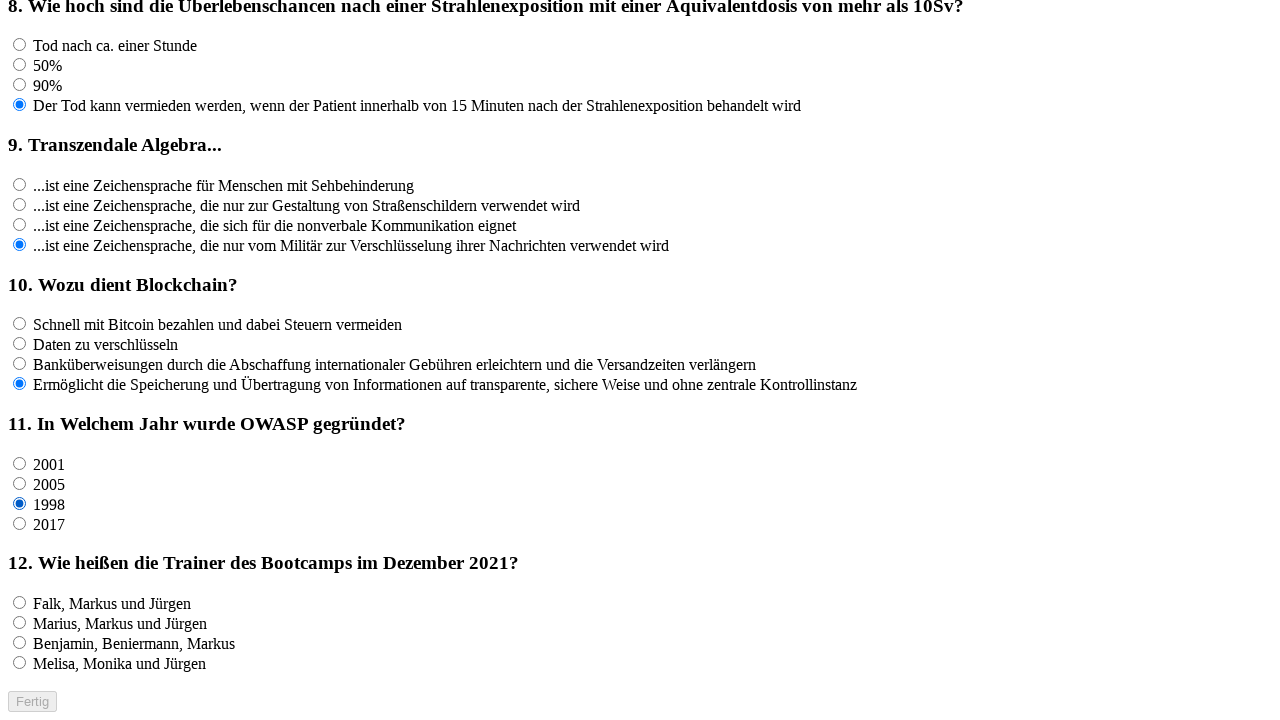

Clicked answer option 4 for question 11 at (20, 523) on input[name='rf11'] >> nth=3
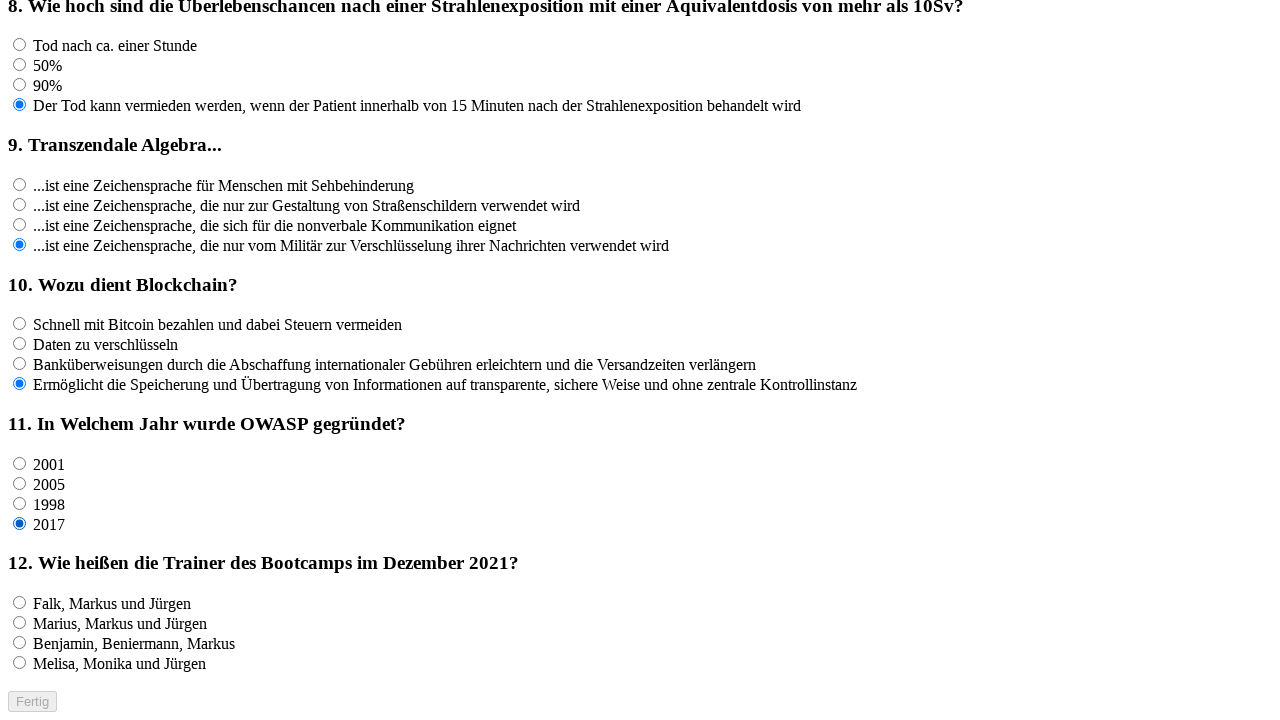

Waited 100ms after clicking answer option 4 for question 11
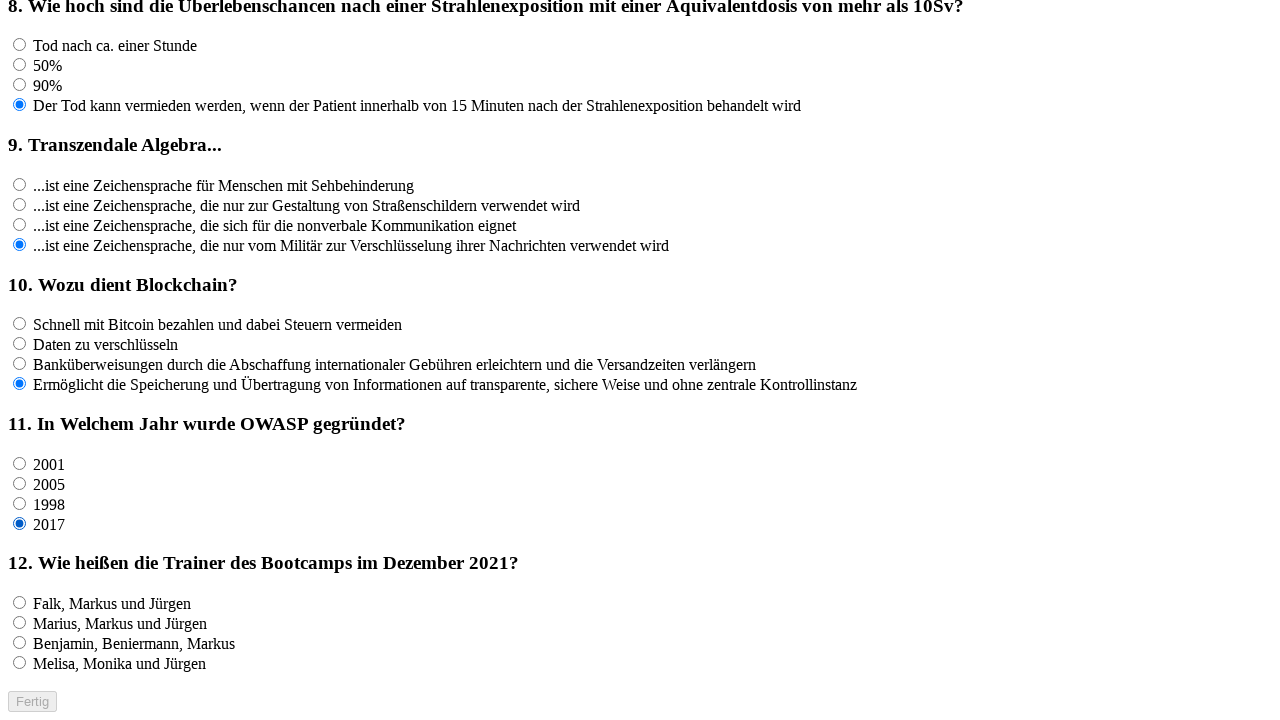

Located all answer options for question 12
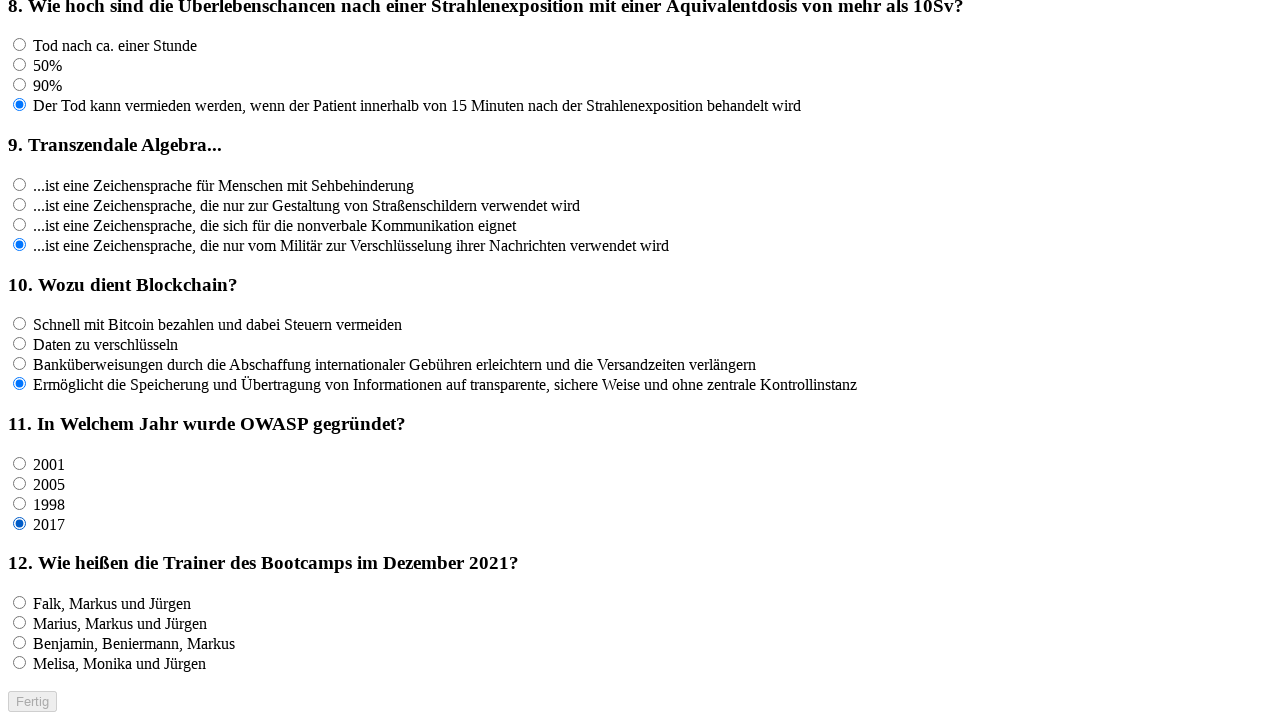

Clicked answer option 1 for question 12 at (20, 603) on input[name='rf12'] >> nth=0
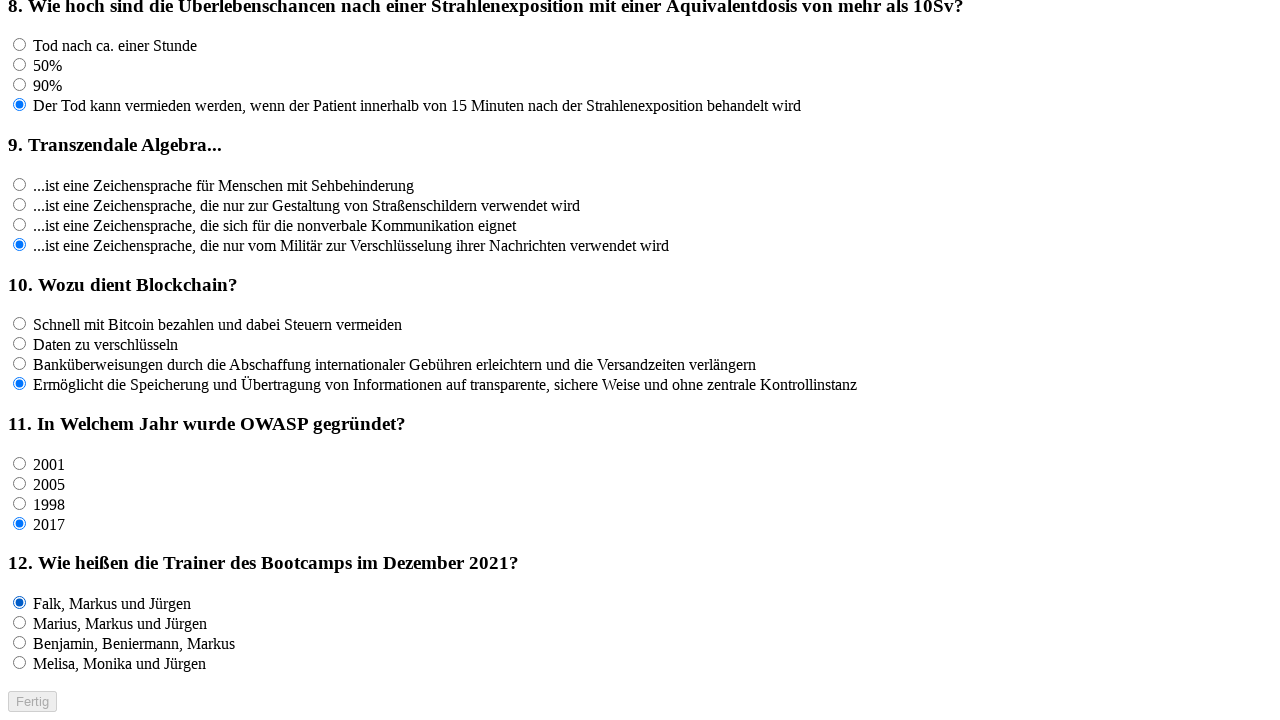

Waited 100ms after clicking answer option 1 for question 12
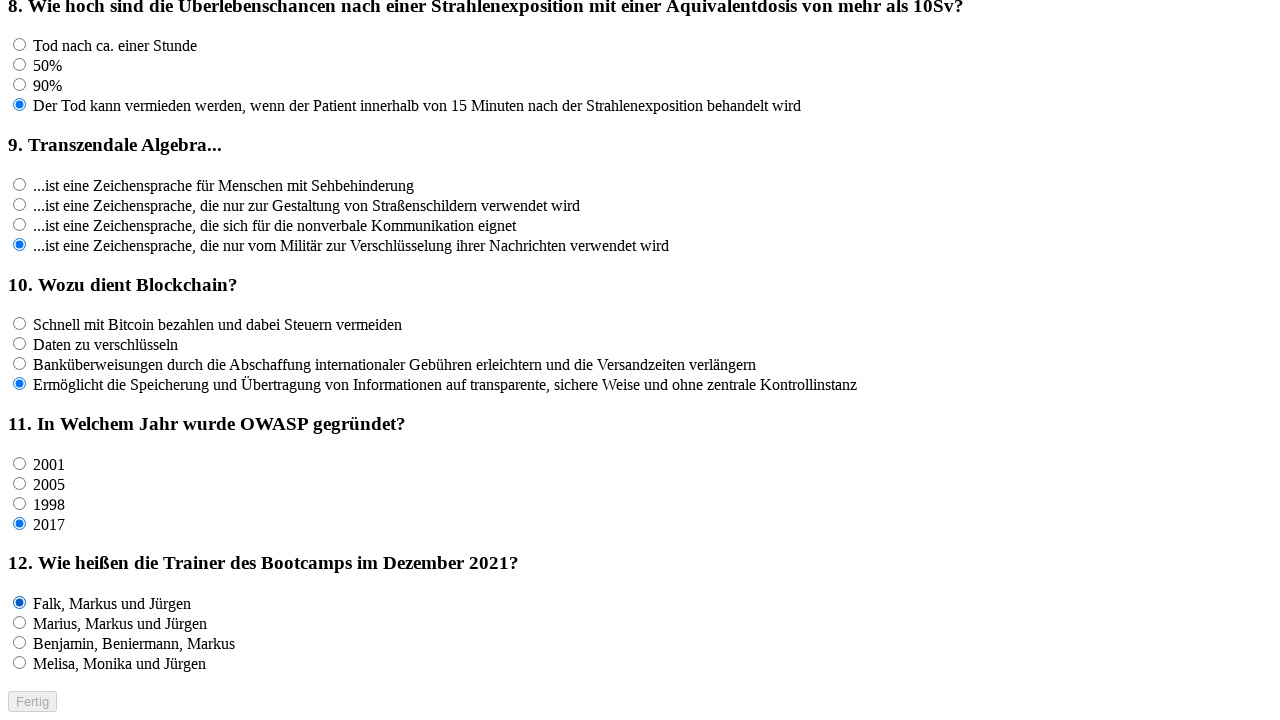

Clicked answer option 2 for question 12 at (20, 623) on input[name='rf12'] >> nth=1
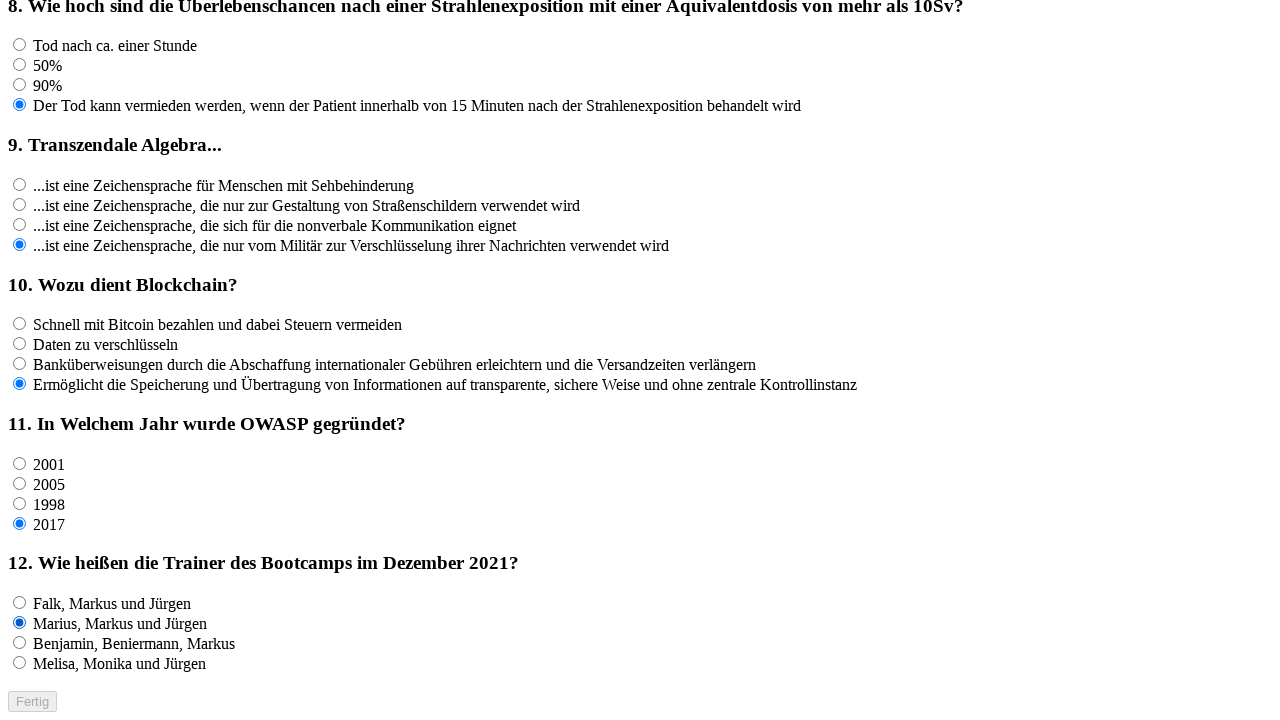

Waited 100ms after clicking answer option 2 for question 12
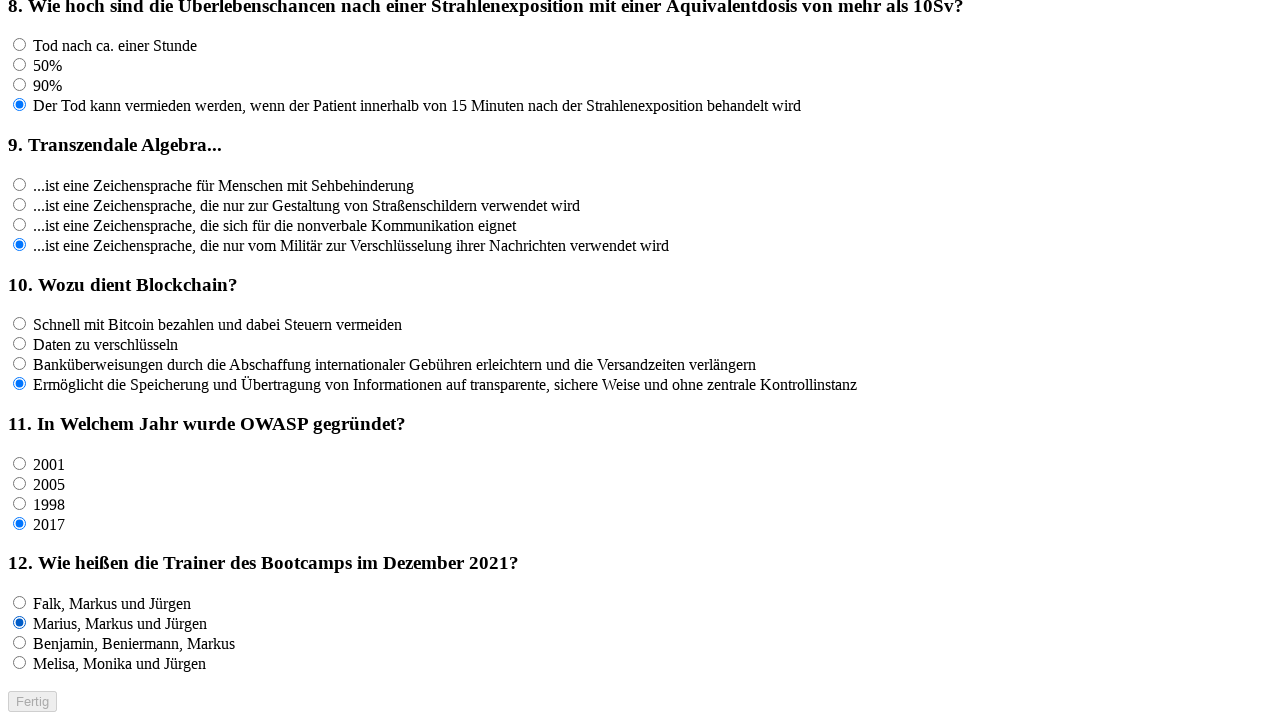

Clicked answer option 3 for question 12 at (20, 643) on input[name='rf12'] >> nth=2
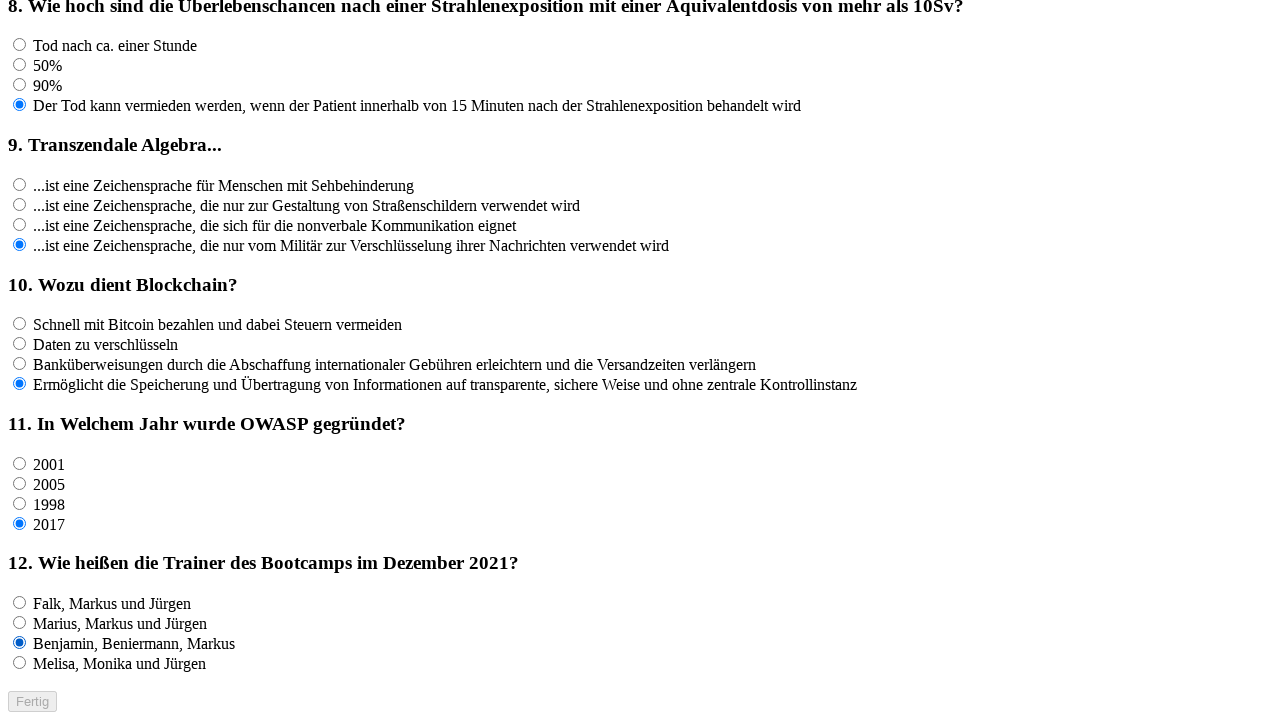

Waited 100ms after clicking answer option 3 for question 12
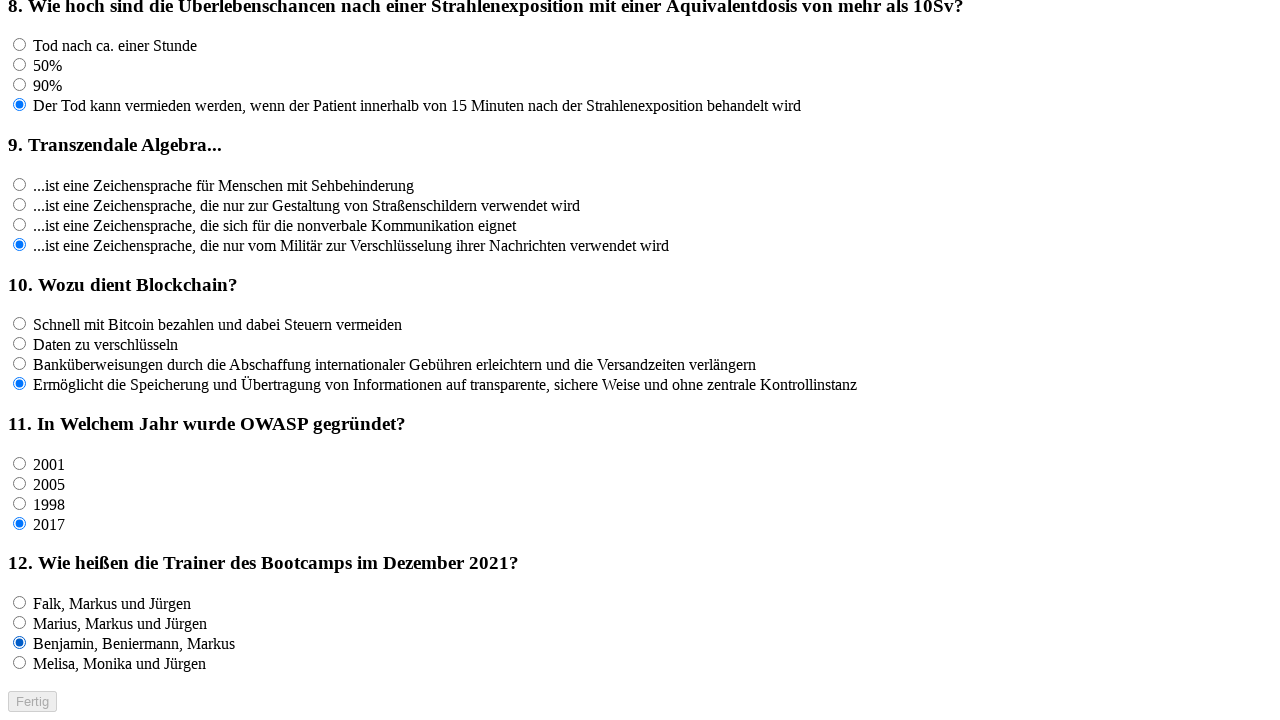

Clicked answer option 4 for question 12 at (20, 663) on input[name='rf12'] >> nth=3
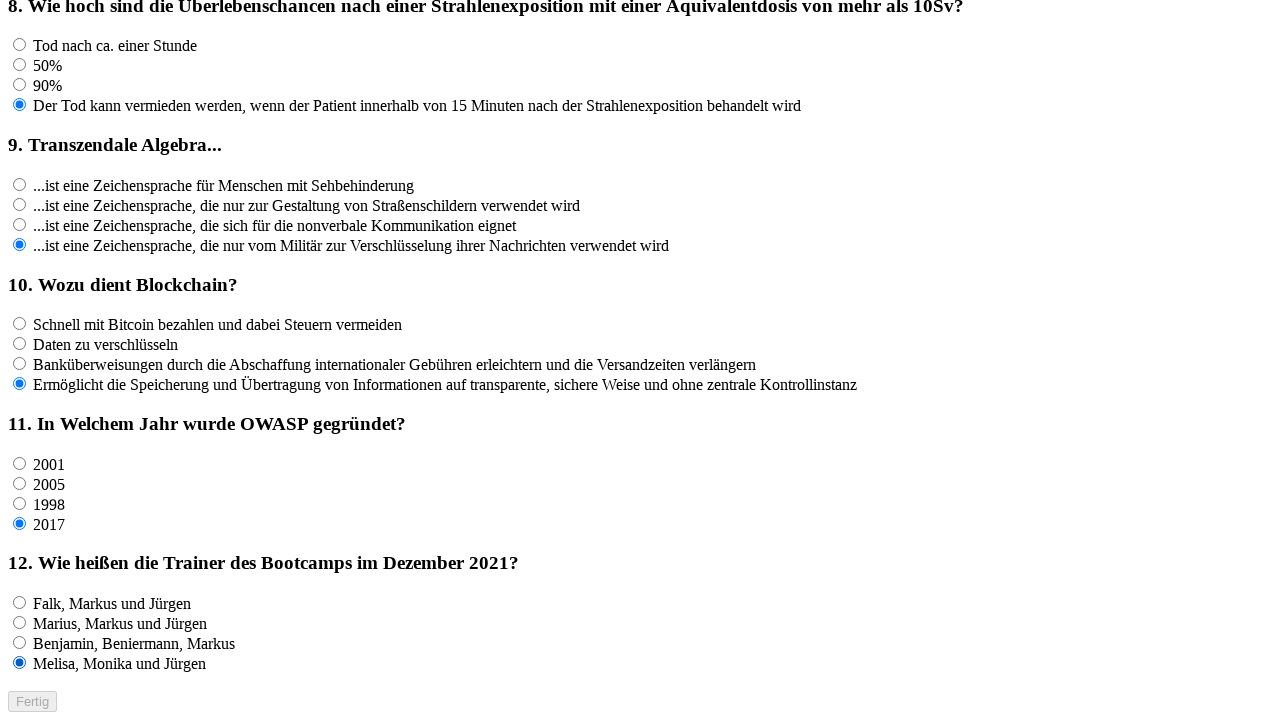

Waited 100ms after clicking answer option 4 for question 12
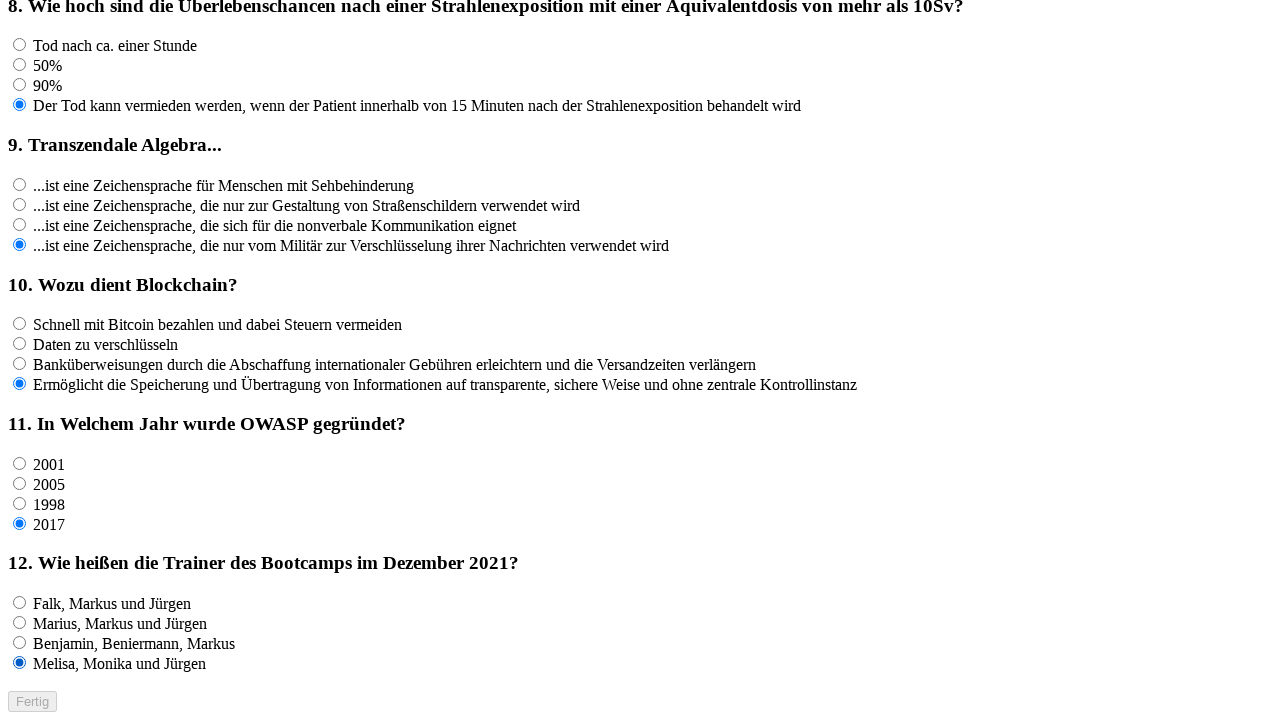

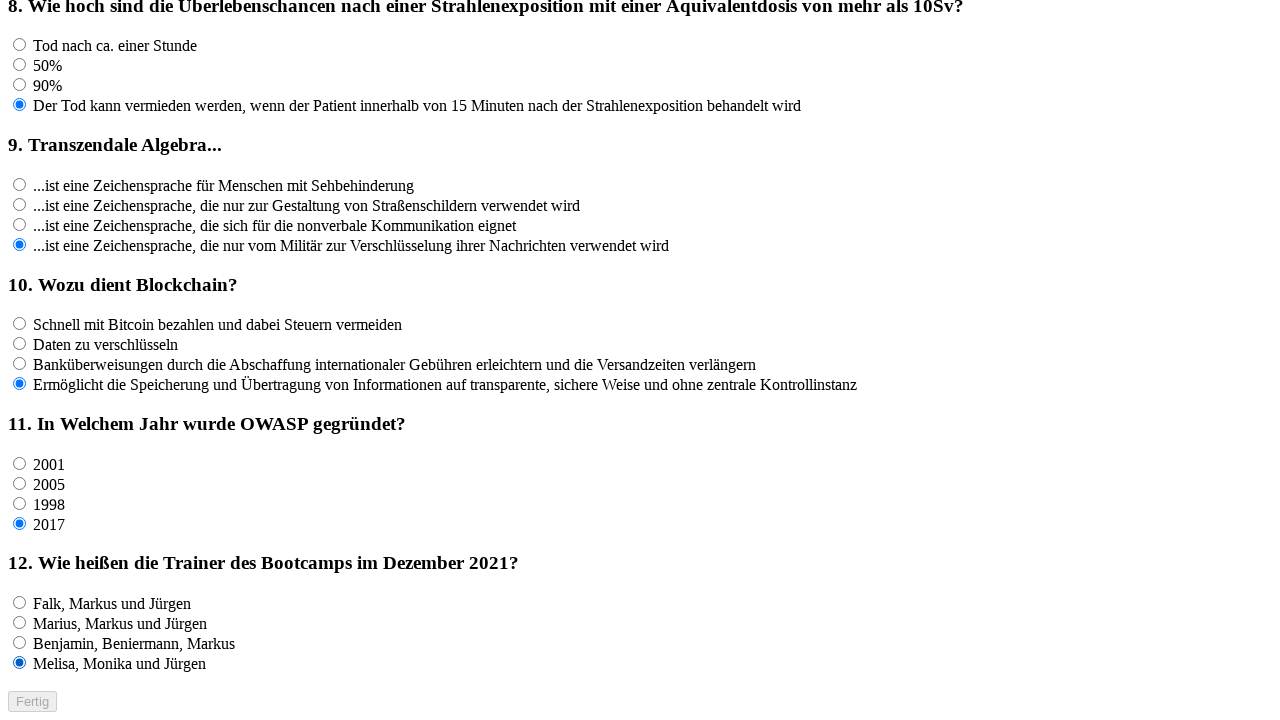